Tests filling a large form with 100 input fields by iterating through all text inputs in a specific block and entering text, then submitting the form by clicking the submit button.

Starting URL: http://suninjuly.github.io/huge_form.html

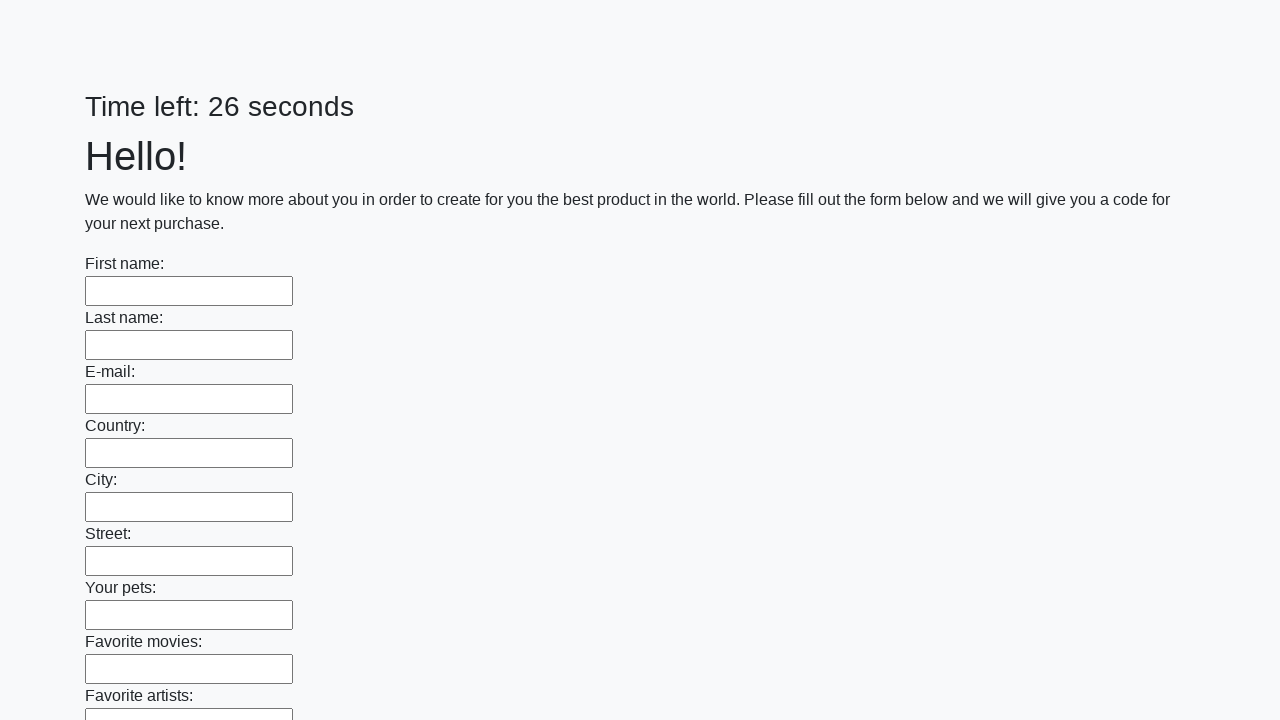

Located all 100 input fields in the first block
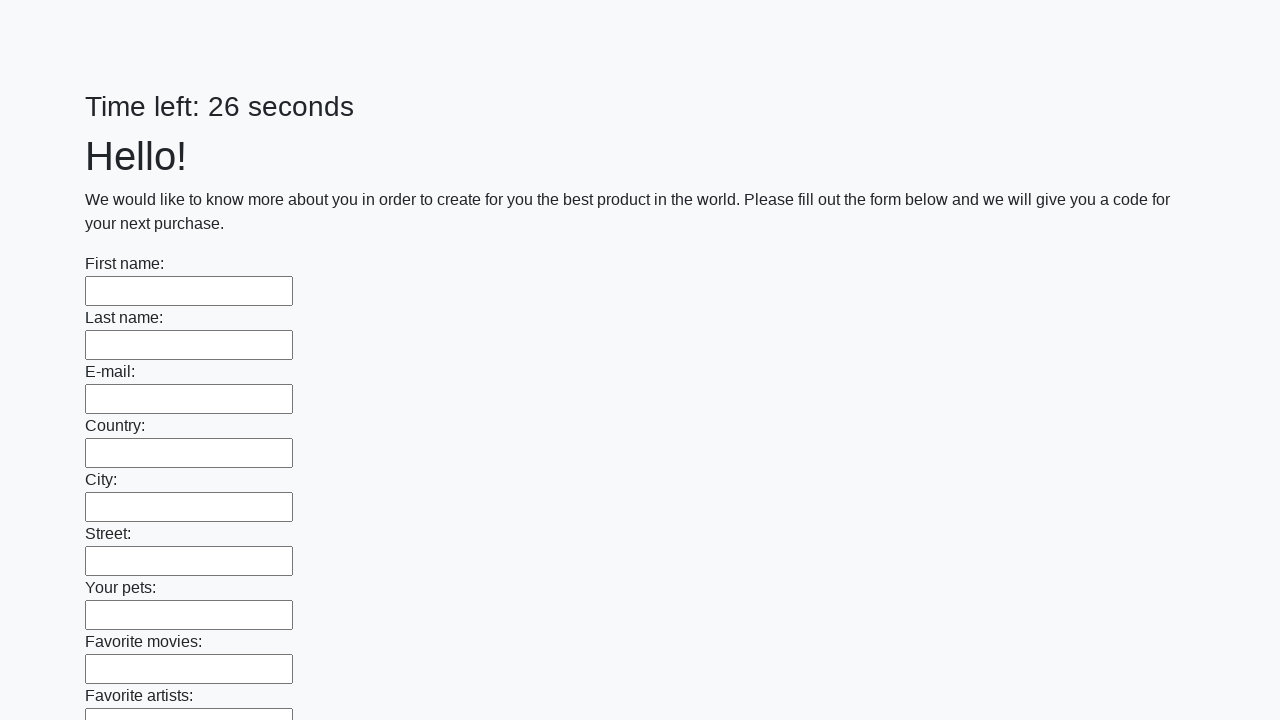

Filled an input field with 'Test Value 123' on .first_block input >> nth=0
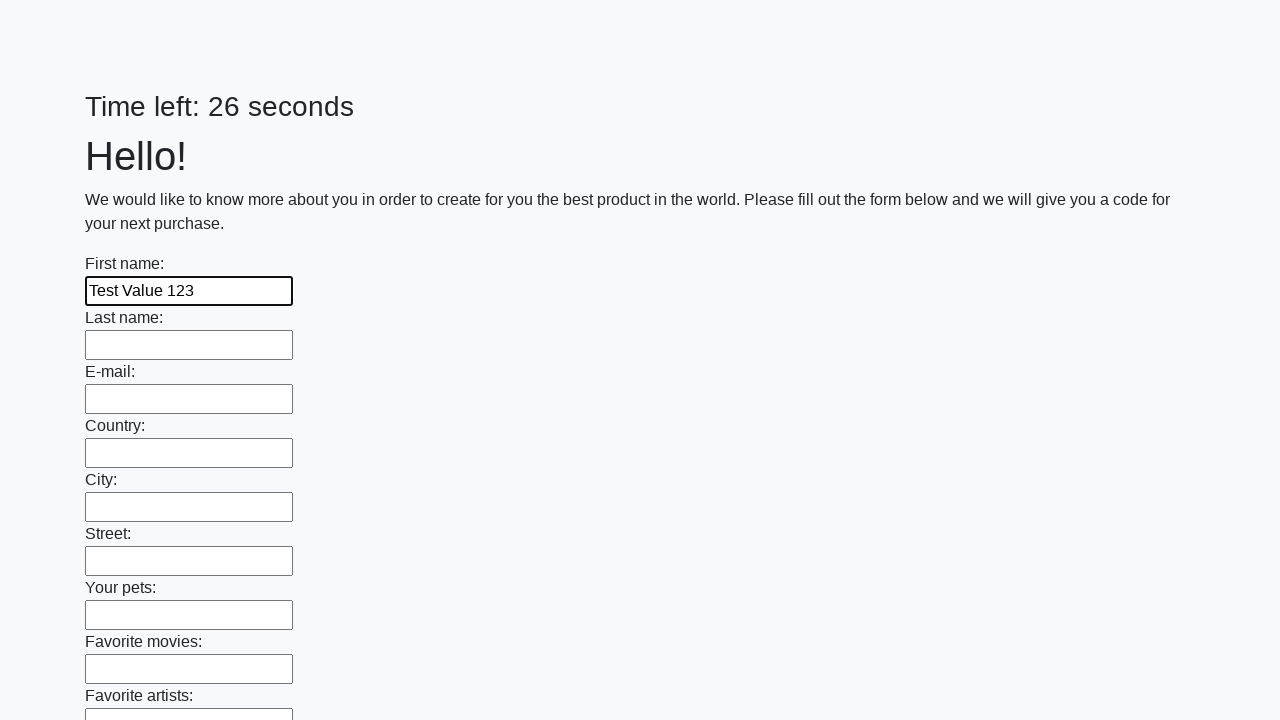

Filled an input field with 'Test Value 123' on .first_block input >> nth=1
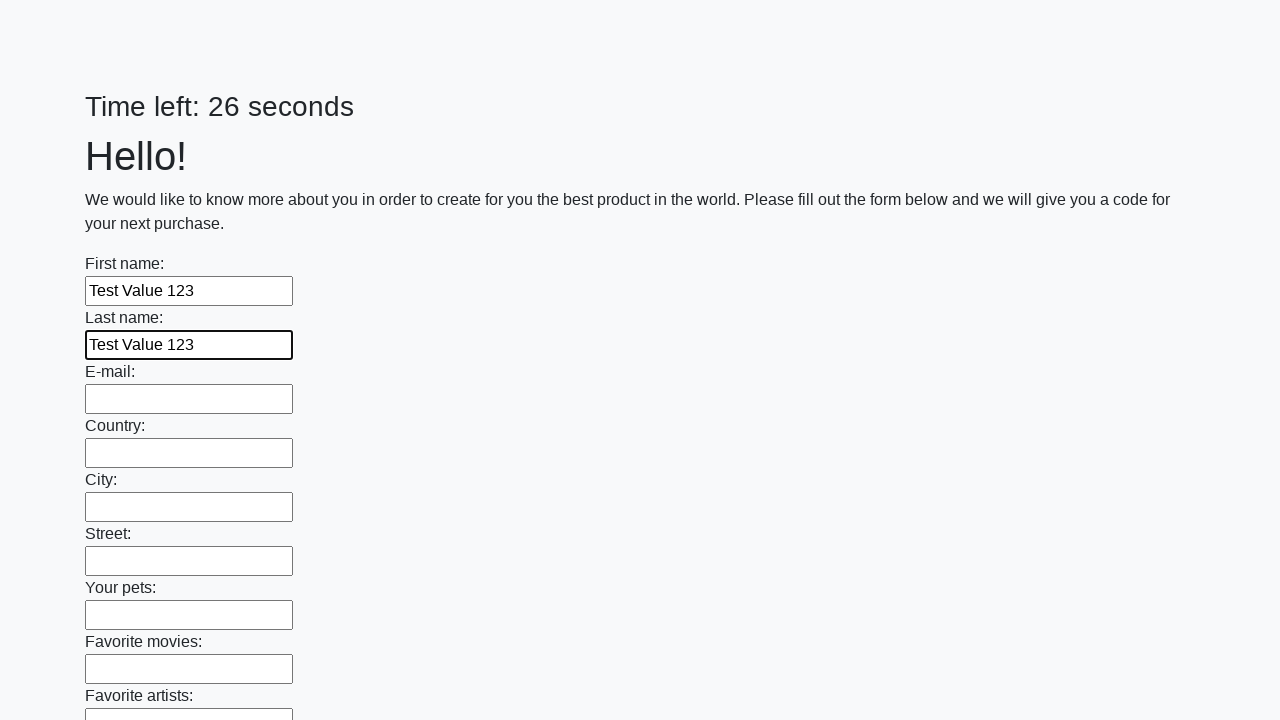

Filled an input field with 'Test Value 123' on .first_block input >> nth=2
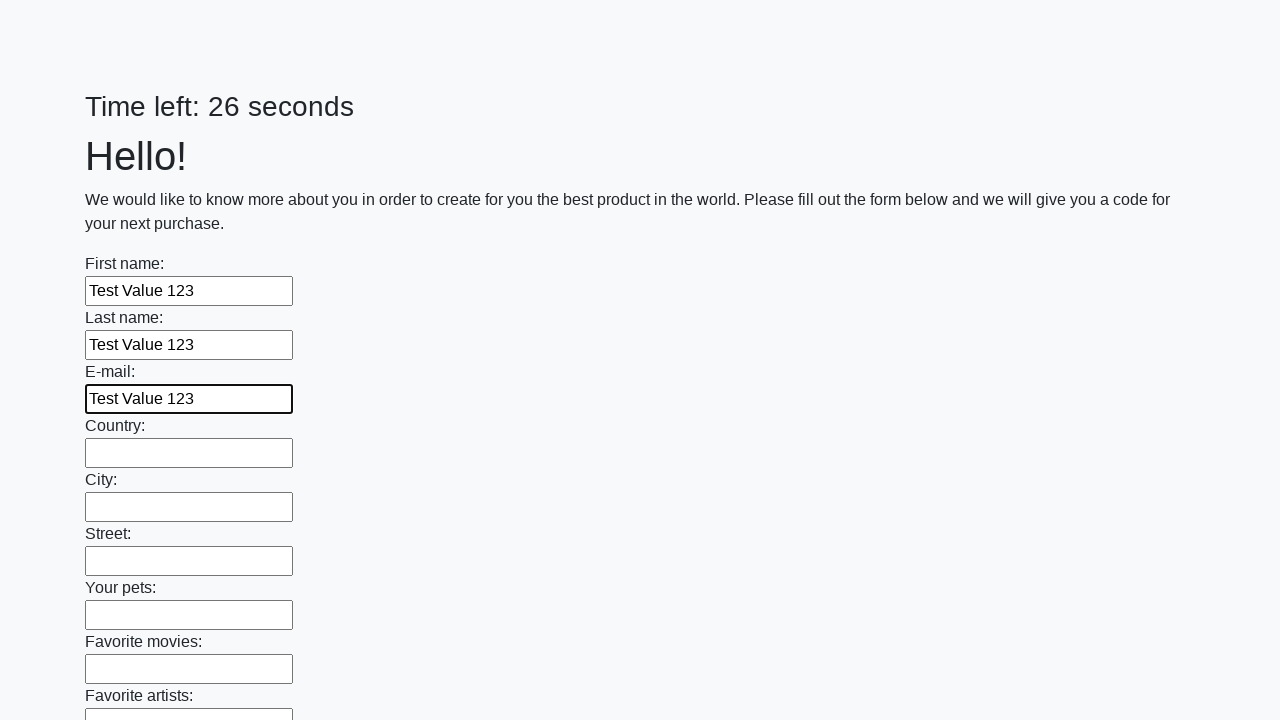

Filled an input field with 'Test Value 123' on .first_block input >> nth=3
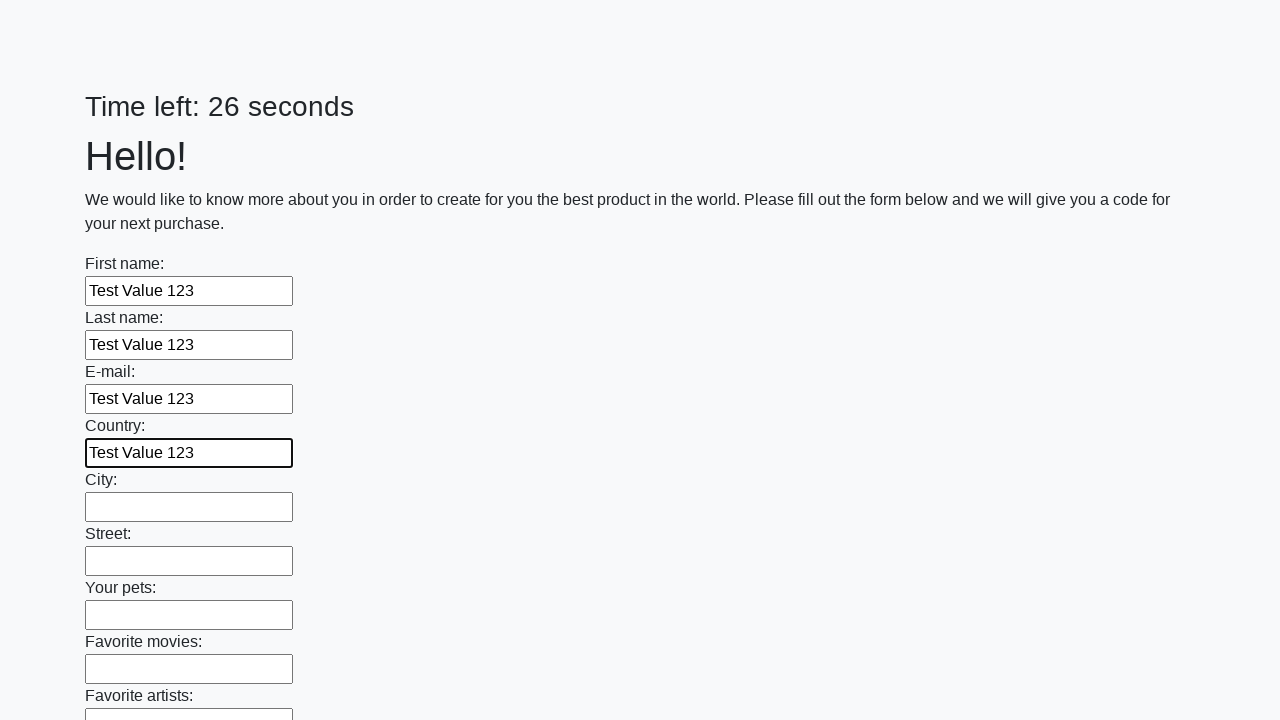

Filled an input field with 'Test Value 123' on .first_block input >> nth=4
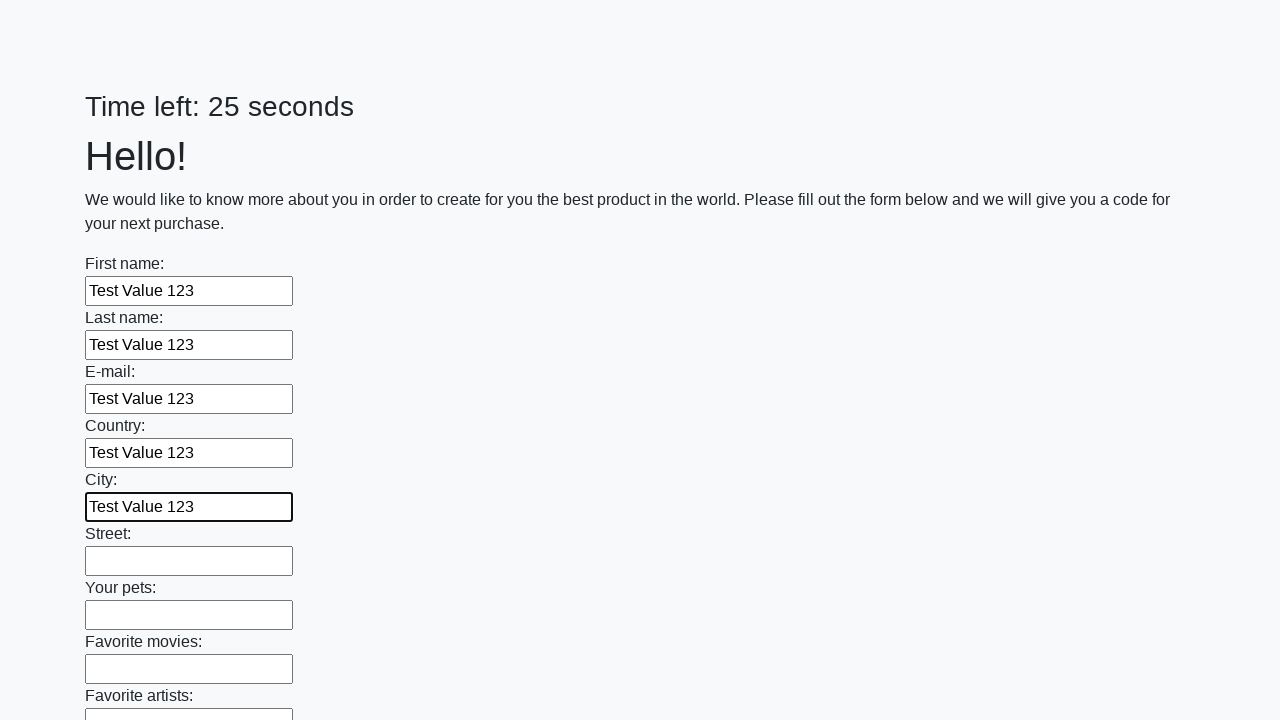

Filled an input field with 'Test Value 123' on .first_block input >> nth=5
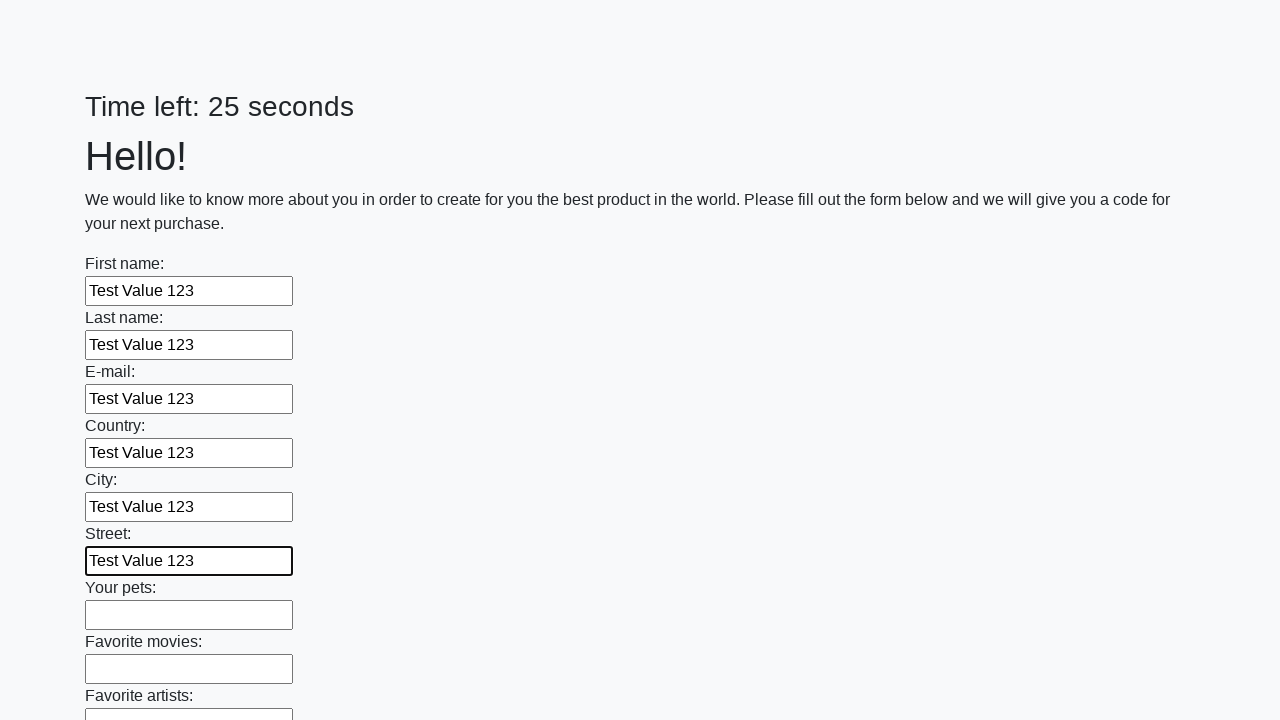

Filled an input field with 'Test Value 123' on .first_block input >> nth=6
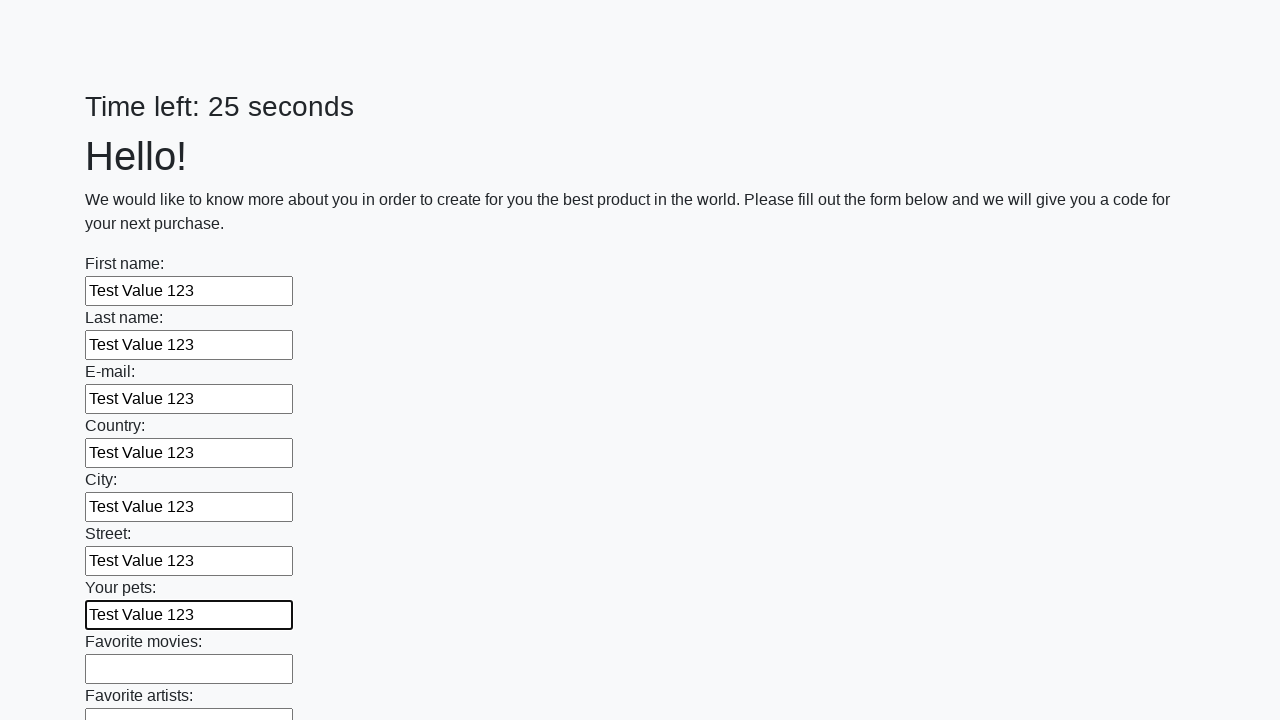

Filled an input field with 'Test Value 123' on .first_block input >> nth=7
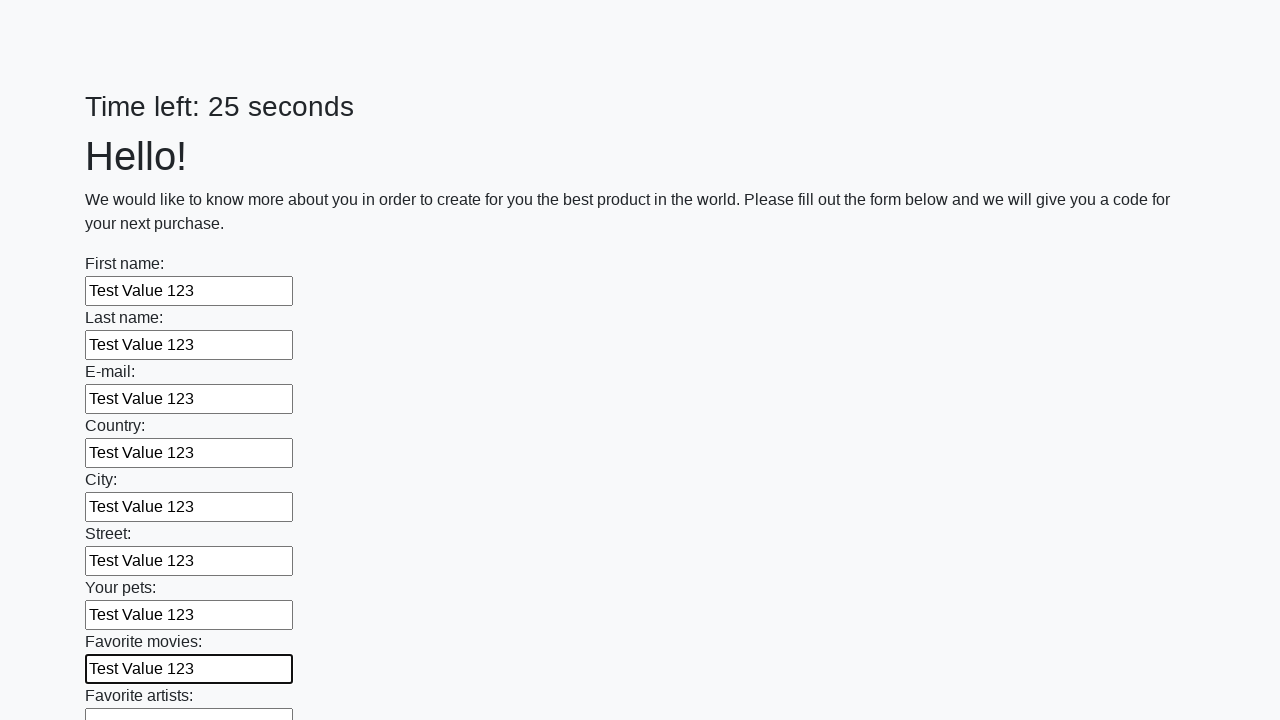

Filled an input field with 'Test Value 123' on .first_block input >> nth=8
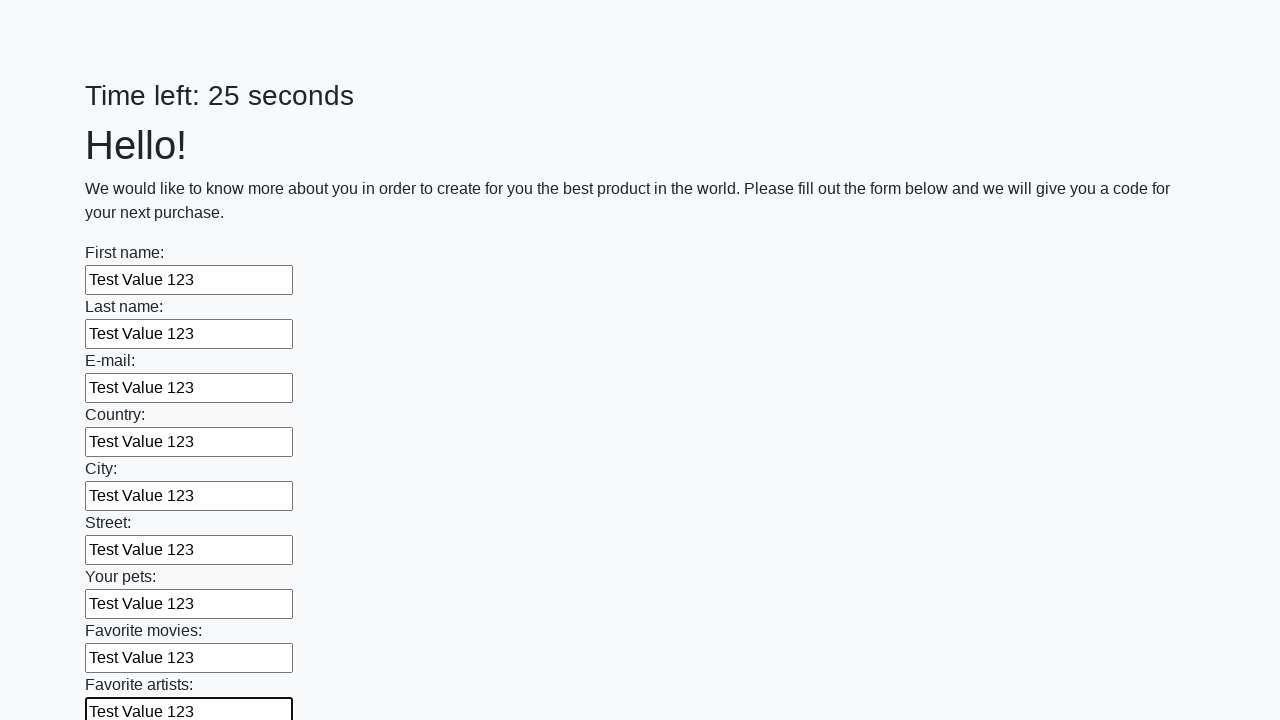

Filled an input field with 'Test Value 123' on .first_block input >> nth=9
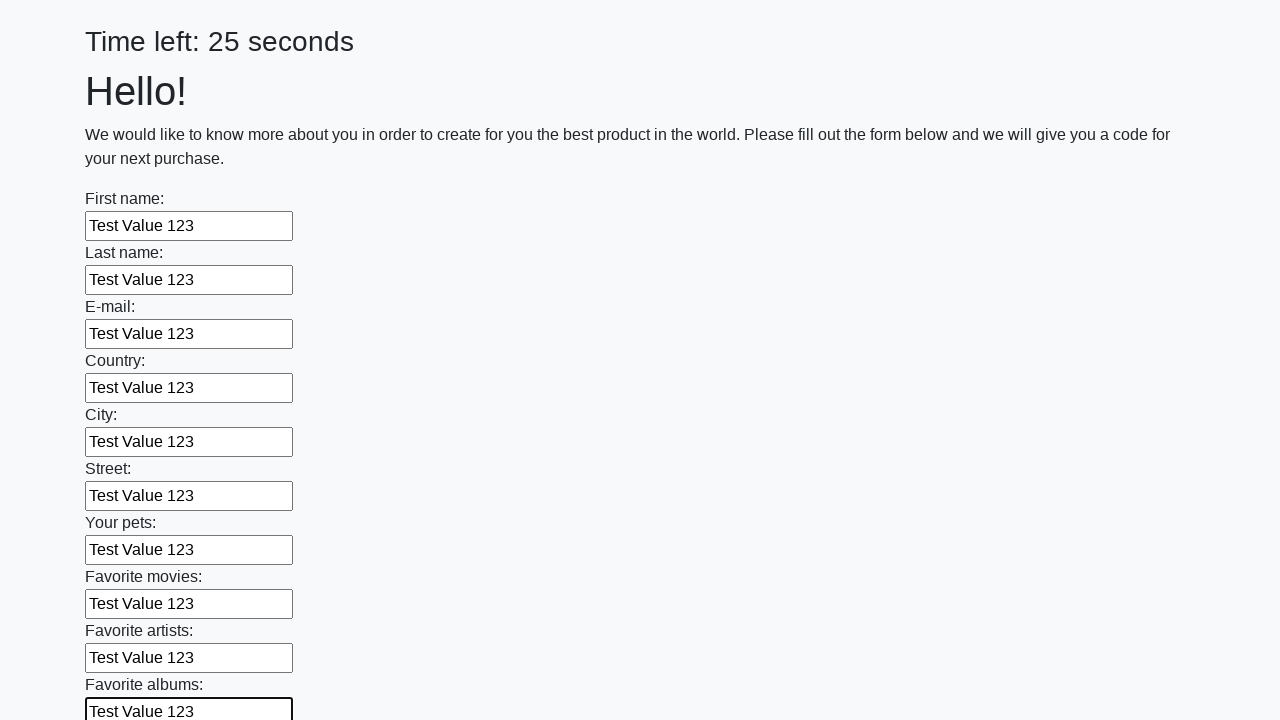

Filled an input field with 'Test Value 123' on .first_block input >> nth=10
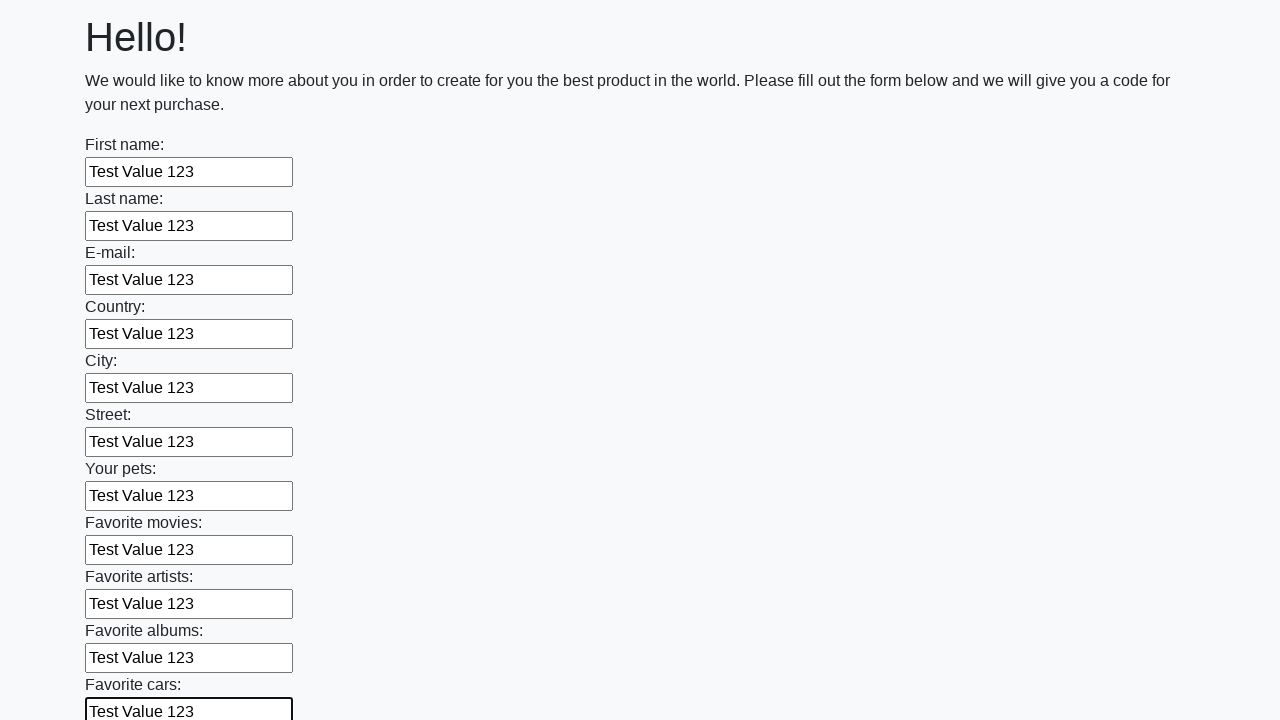

Filled an input field with 'Test Value 123' on .first_block input >> nth=11
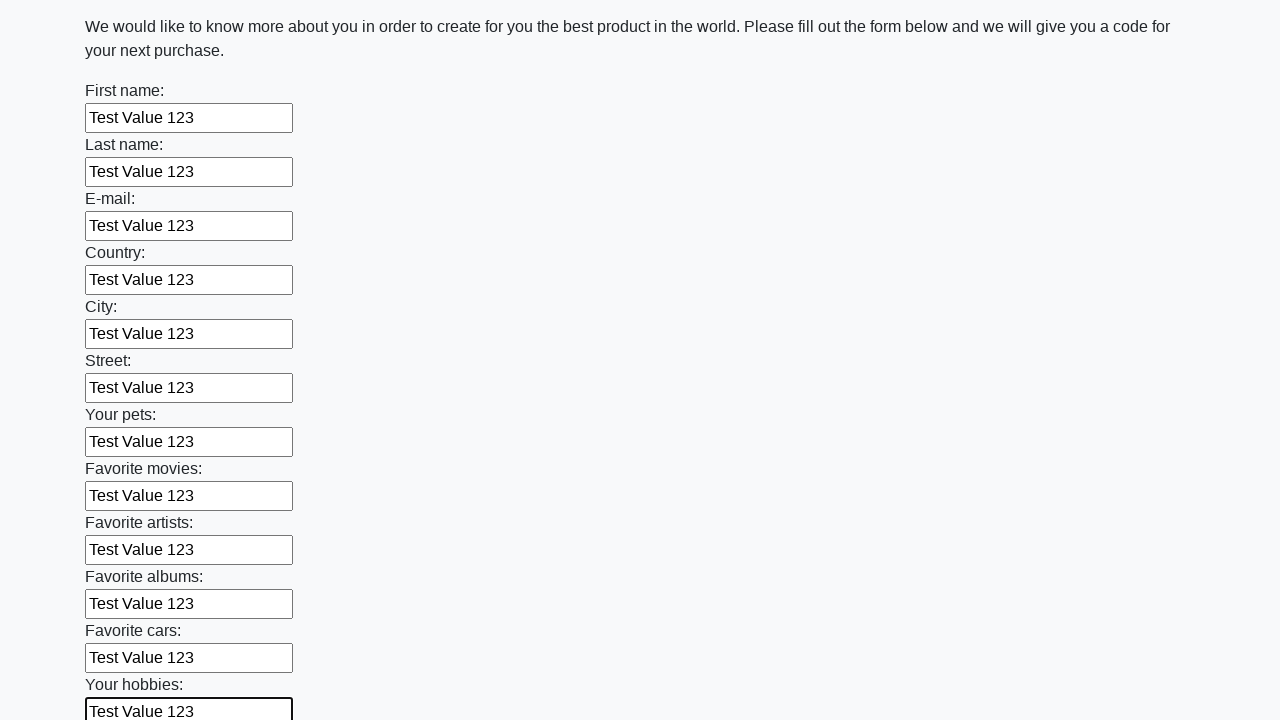

Filled an input field with 'Test Value 123' on .first_block input >> nth=12
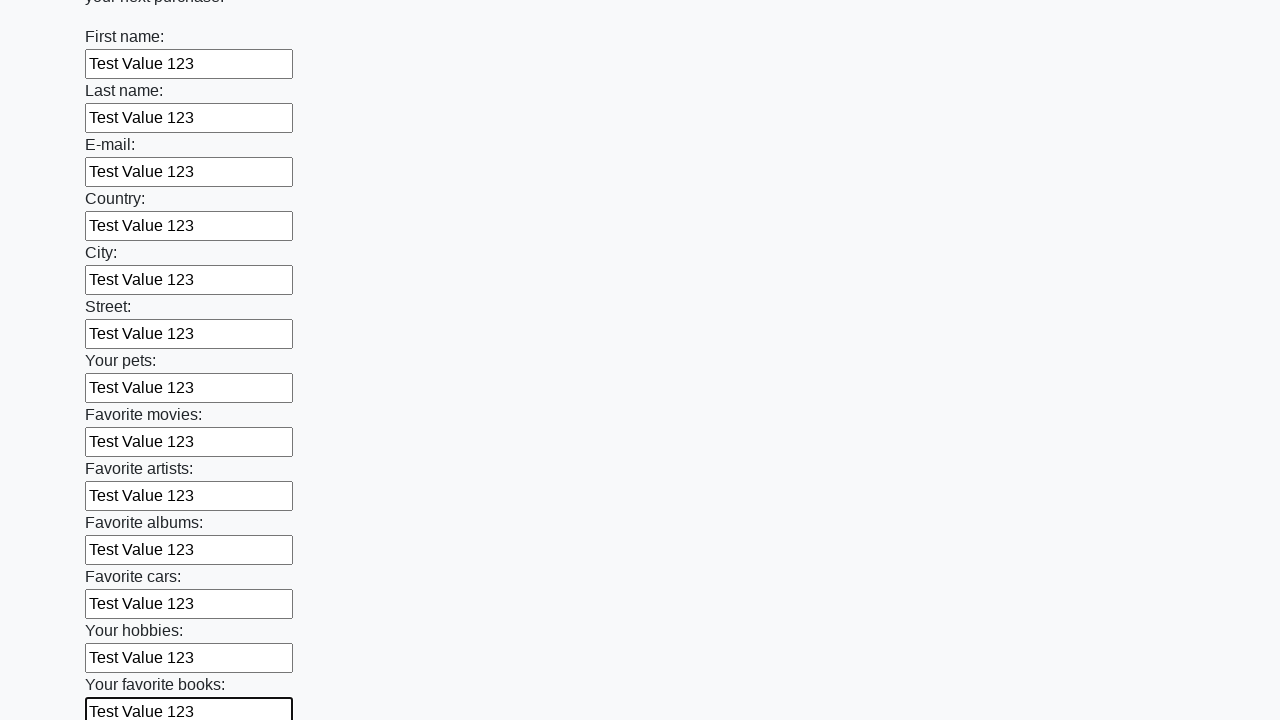

Filled an input field with 'Test Value 123' on .first_block input >> nth=13
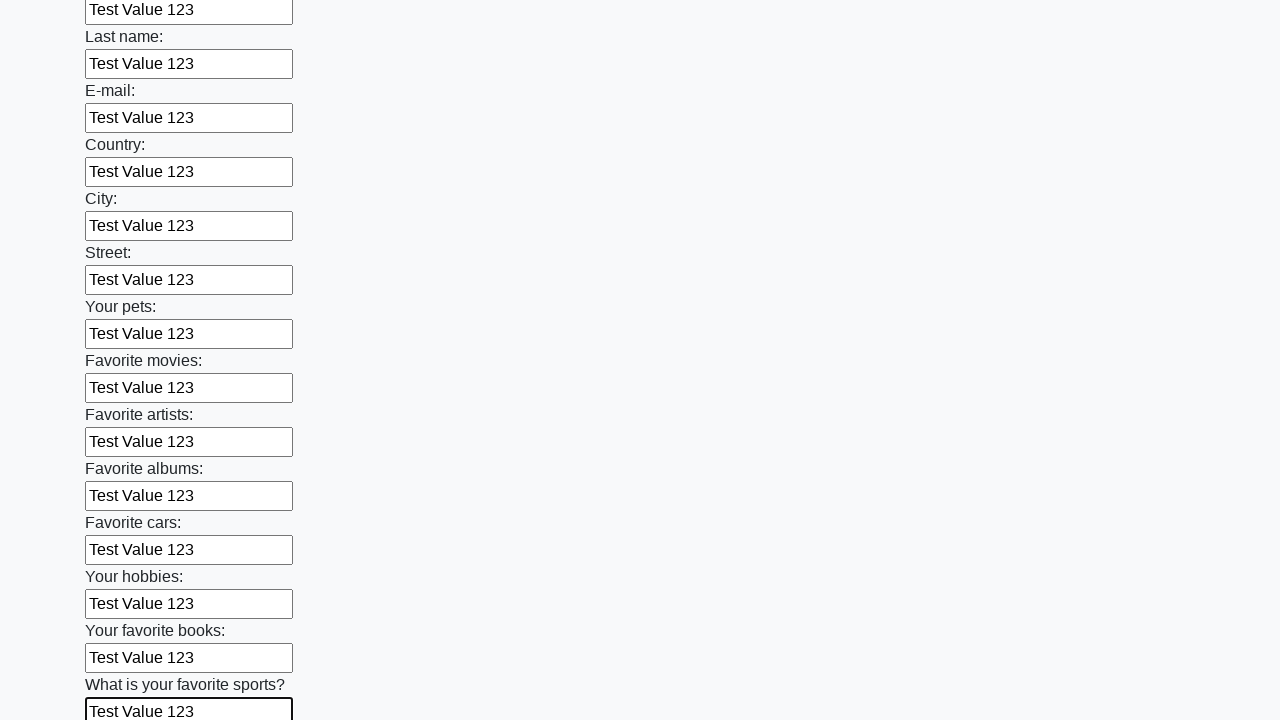

Filled an input field with 'Test Value 123' on .first_block input >> nth=14
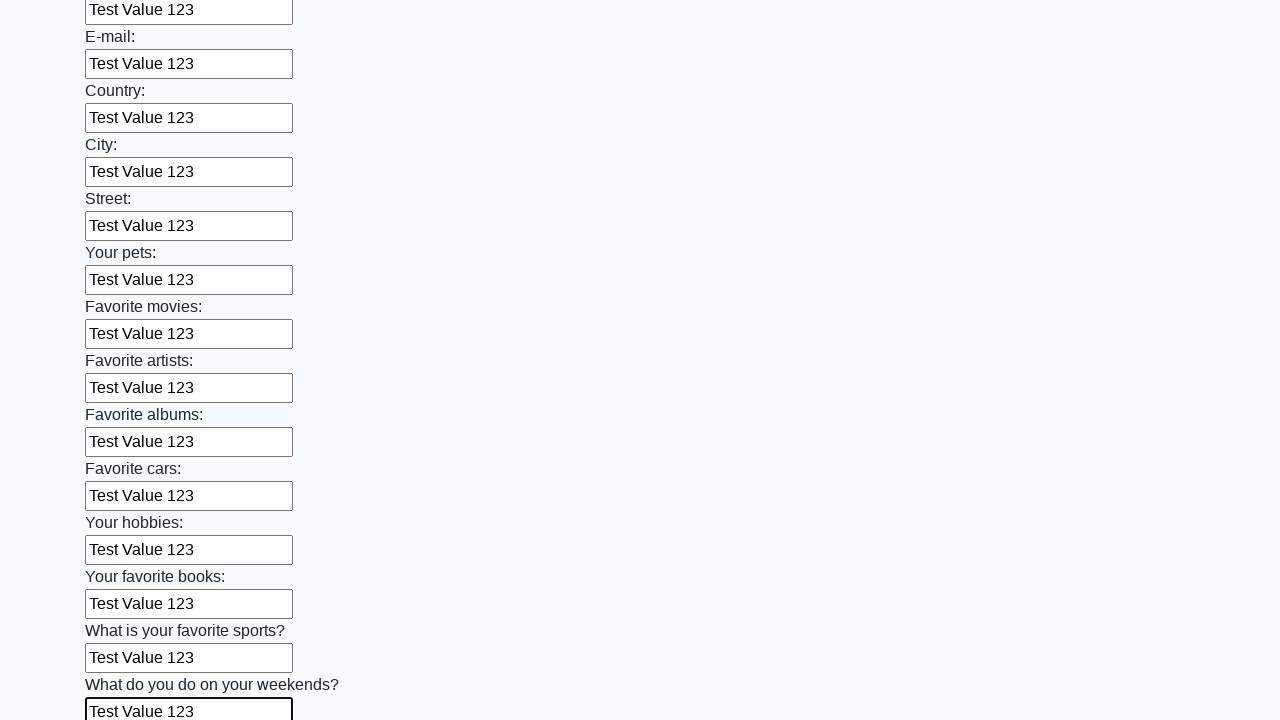

Filled an input field with 'Test Value 123' on .first_block input >> nth=15
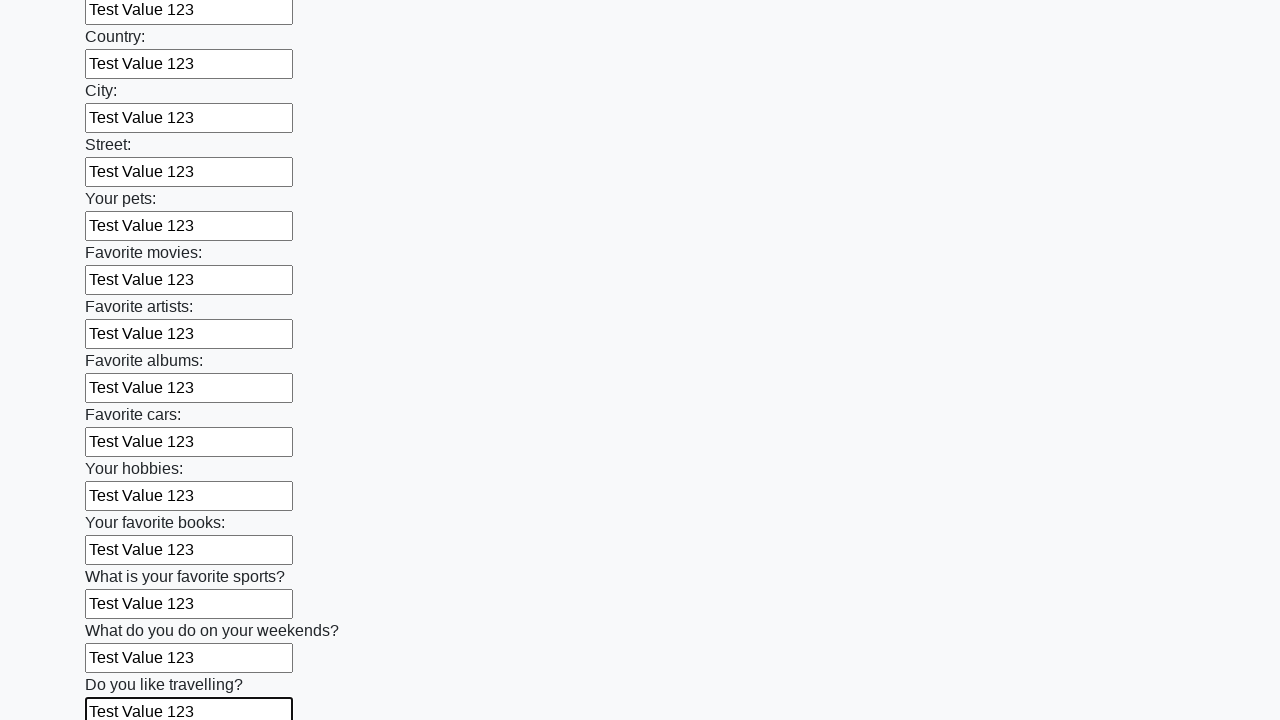

Filled an input field with 'Test Value 123' on .first_block input >> nth=16
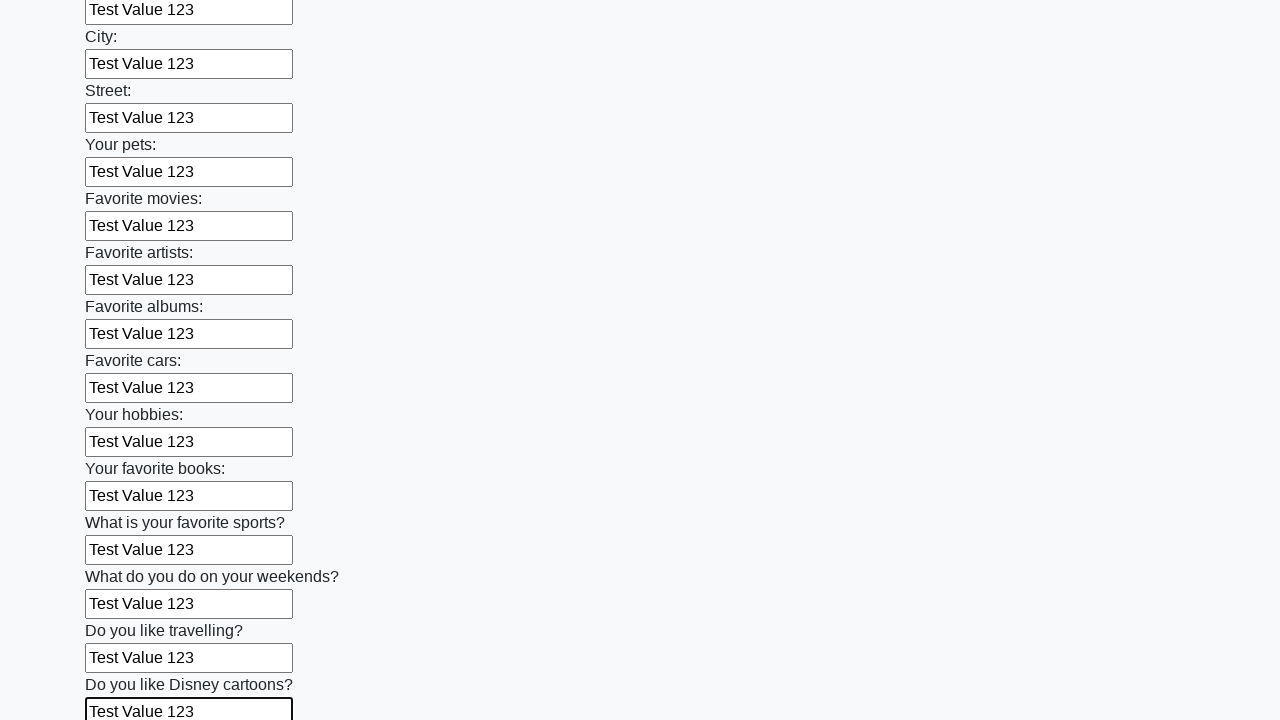

Filled an input field with 'Test Value 123' on .first_block input >> nth=17
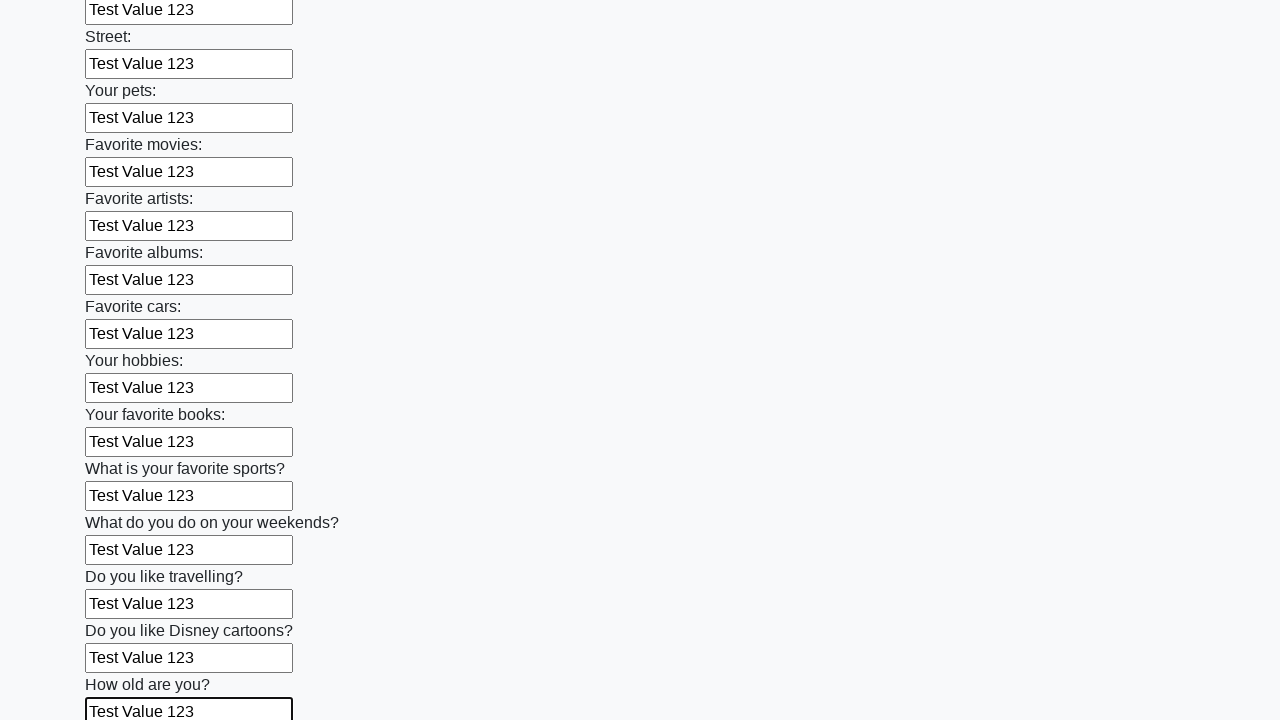

Filled an input field with 'Test Value 123' on .first_block input >> nth=18
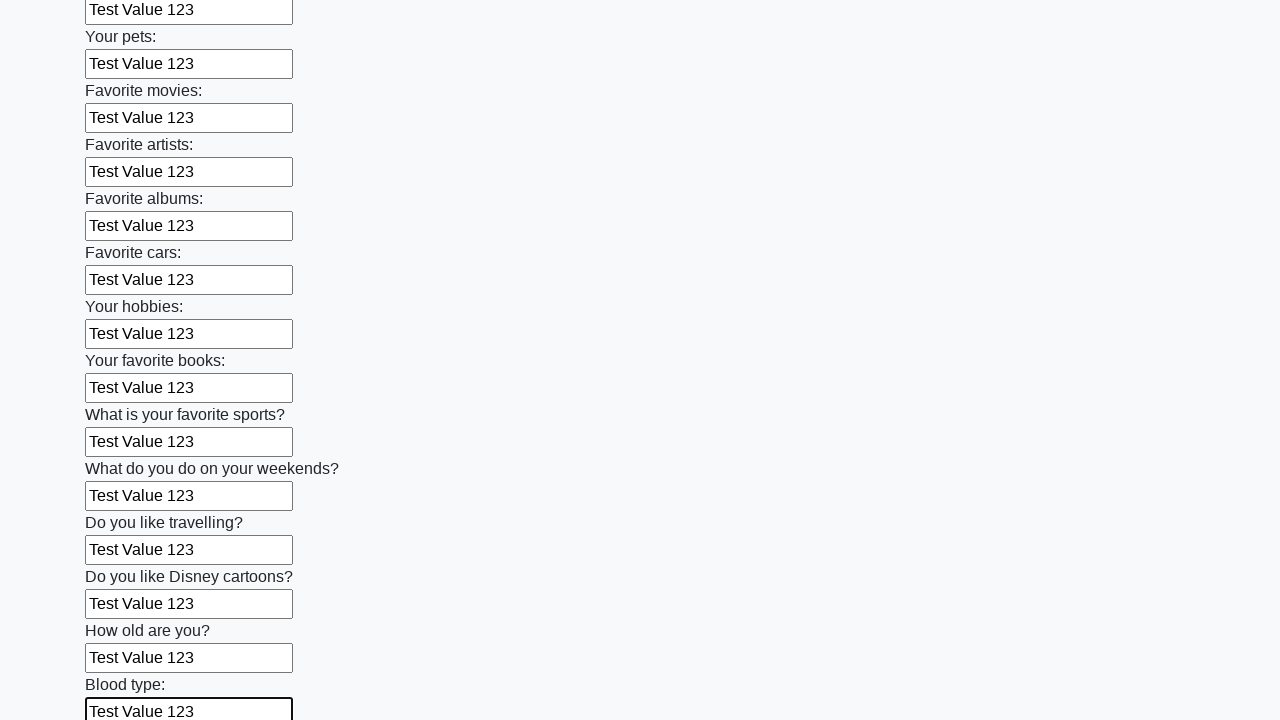

Filled an input field with 'Test Value 123' on .first_block input >> nth=19
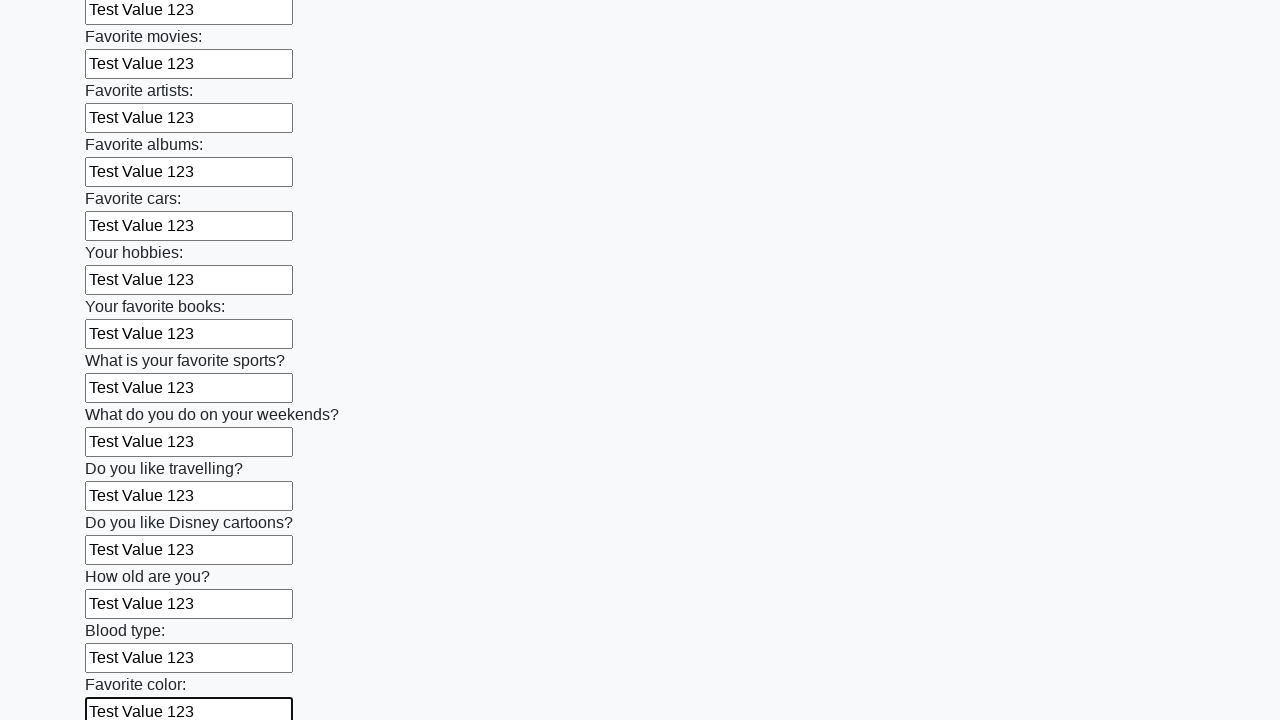

Filled an input field with 'Test Value 123' on .first_block input >> nth=20
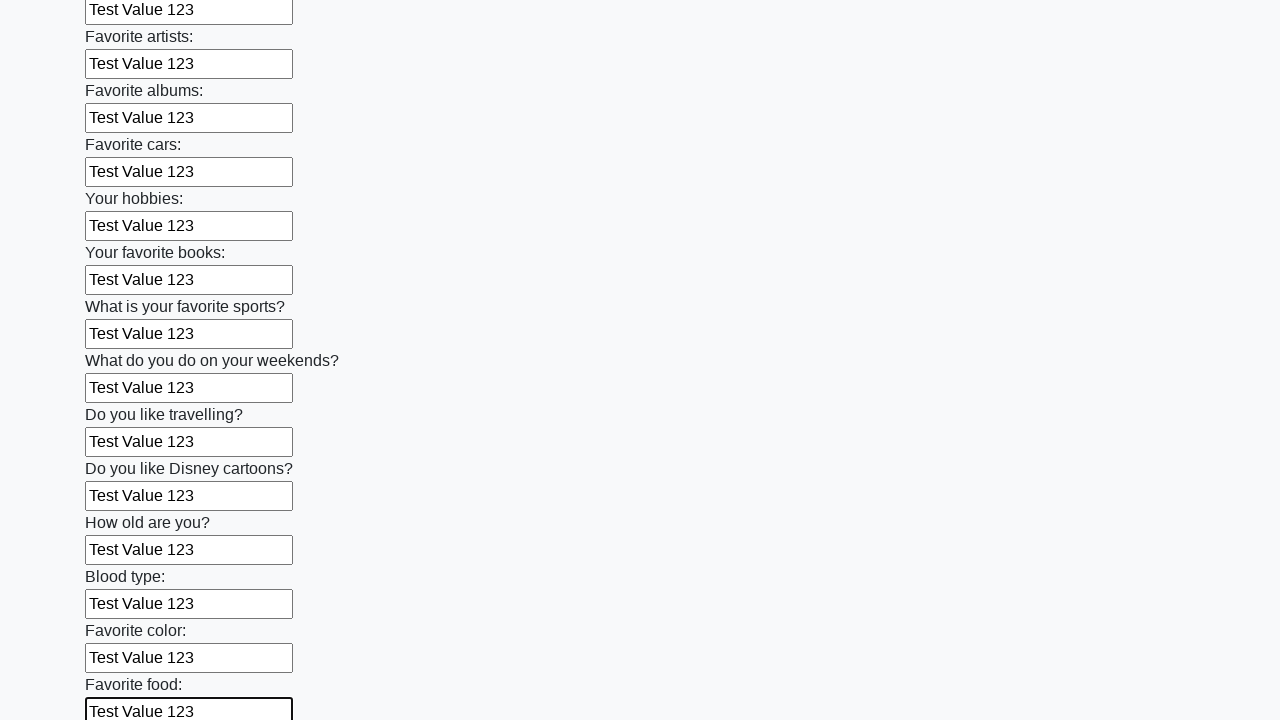

Filled an input field with 'Test Value 123' on .first_block input >> nth=21
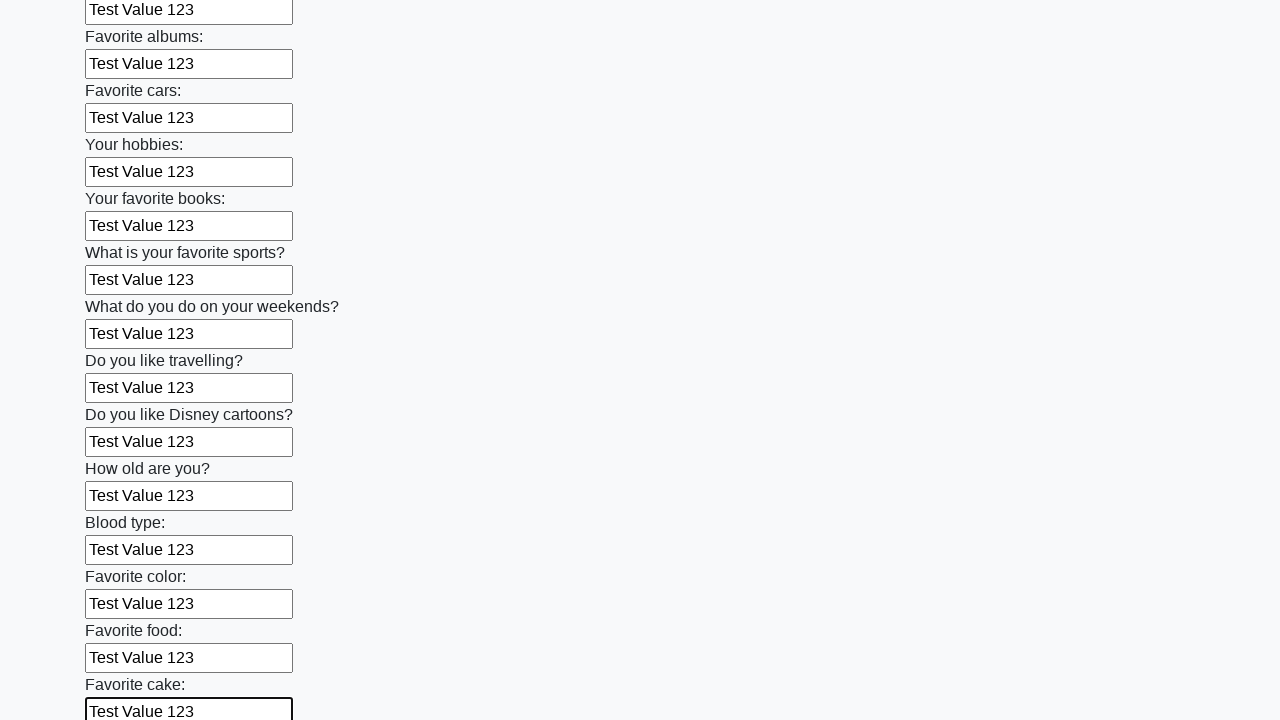

Filled an input field with 'Test Value 123' on .first_block input >> nth=22
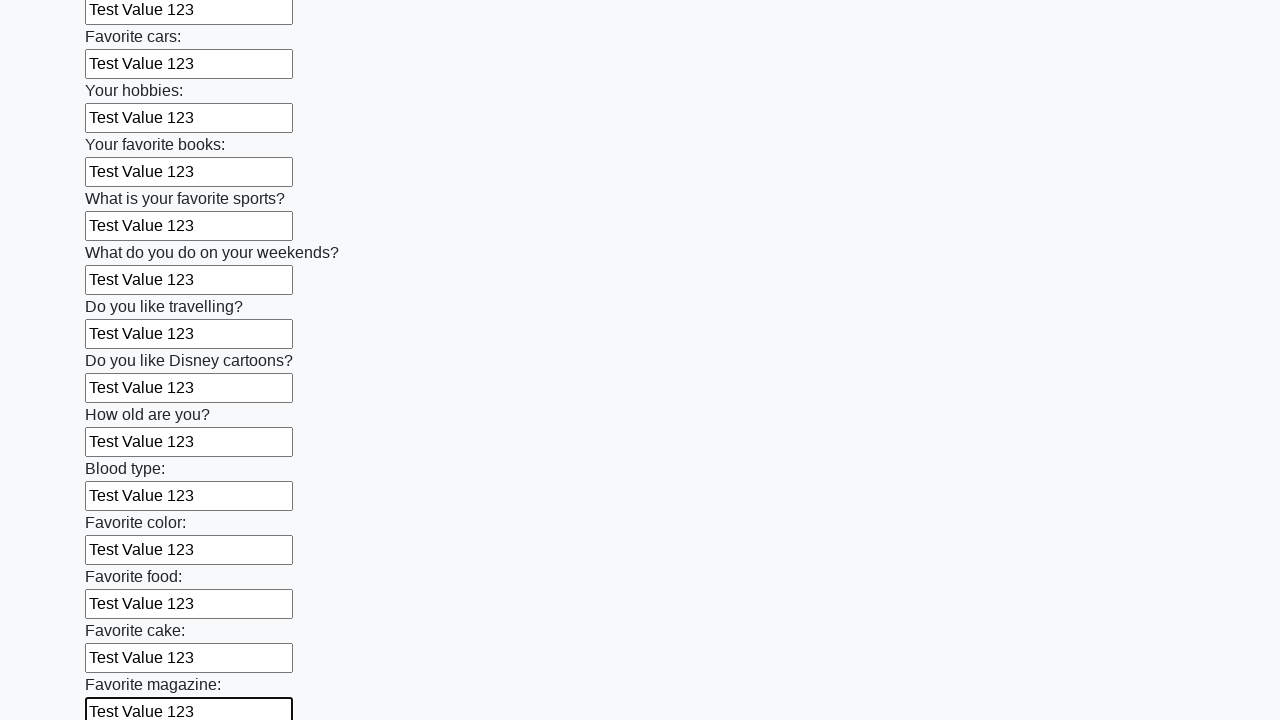

Filled an input field with 'Test Value 123' on .first_block input >> nth=23
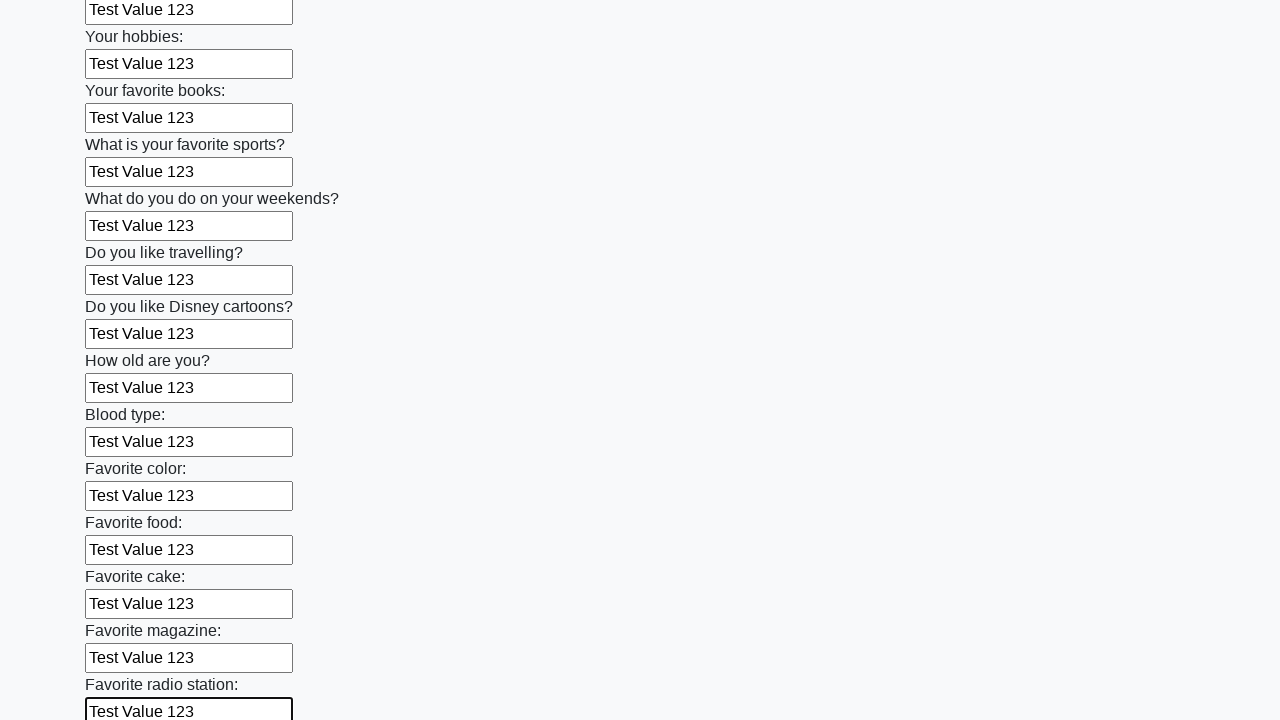

Filled an input field with 'Test Value 123' on .first_block input >> nth=24
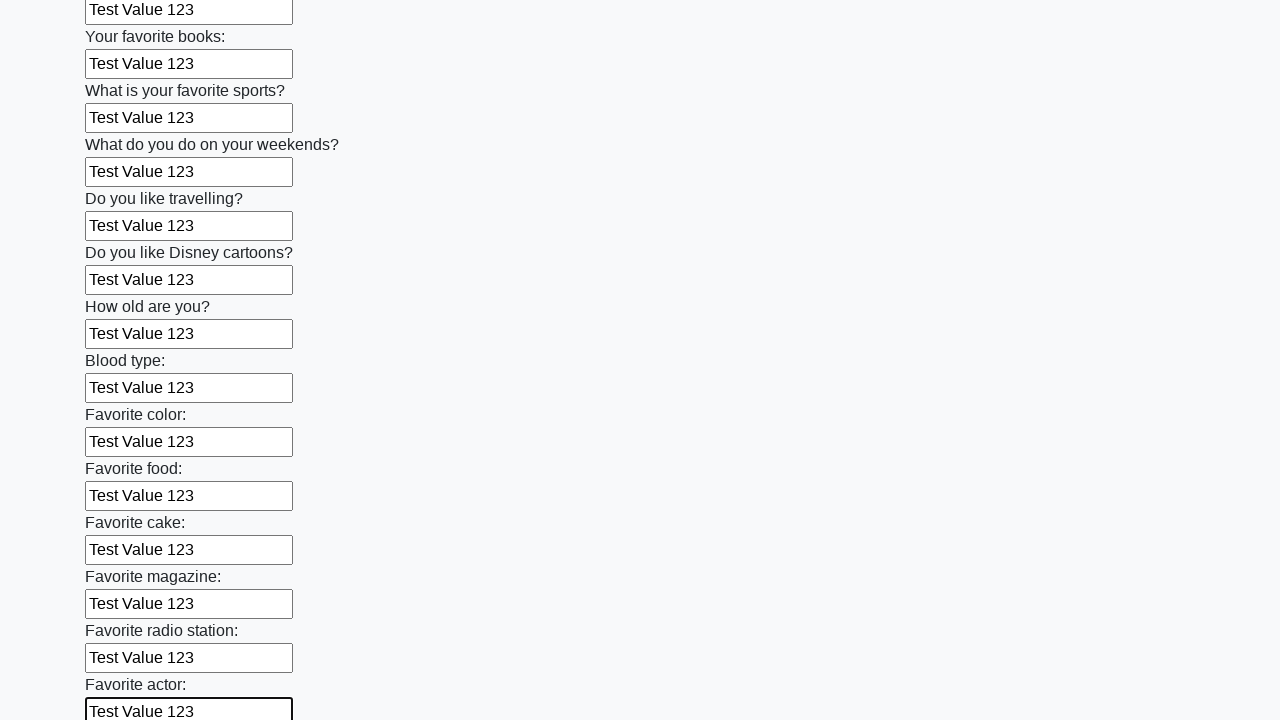

Filled an input field with 'Test Value 123' on .first_block input >> nth=25
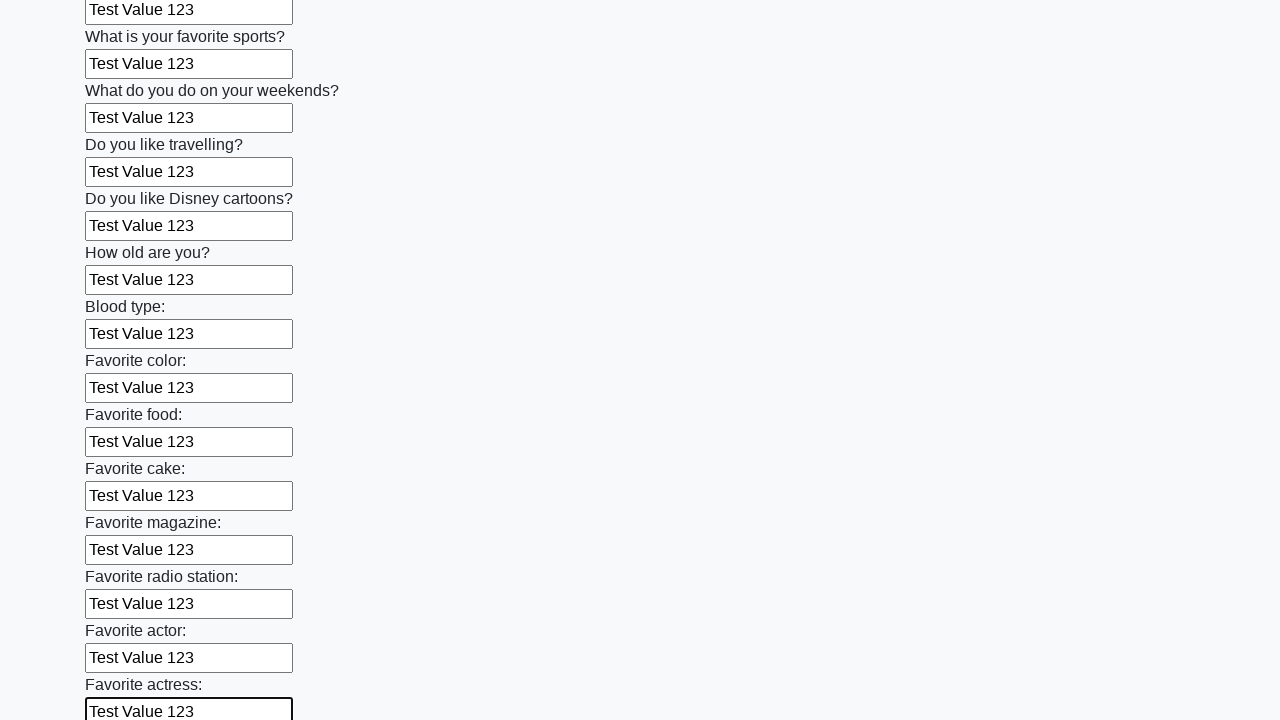

Filled an input field with 'Test Value 123' on .first_block input >> nth=26
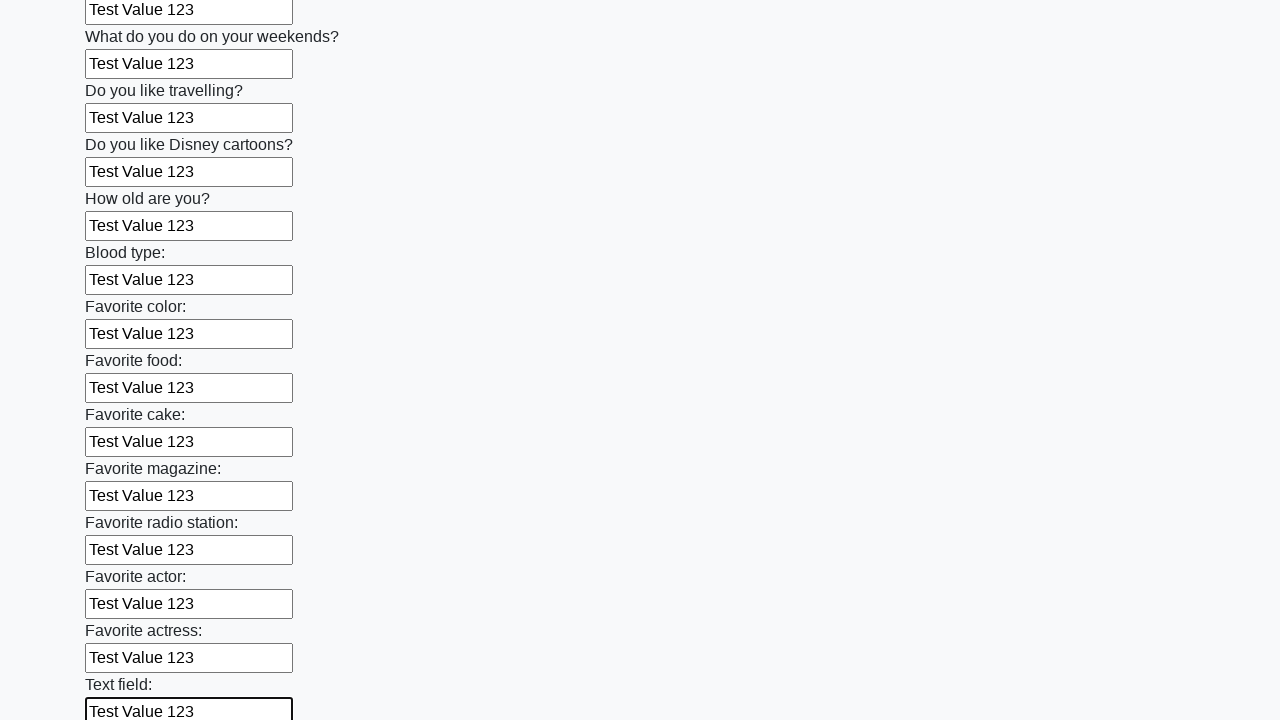

Filled an input field with 'Test Value 123' on .first_block input >> nth=27
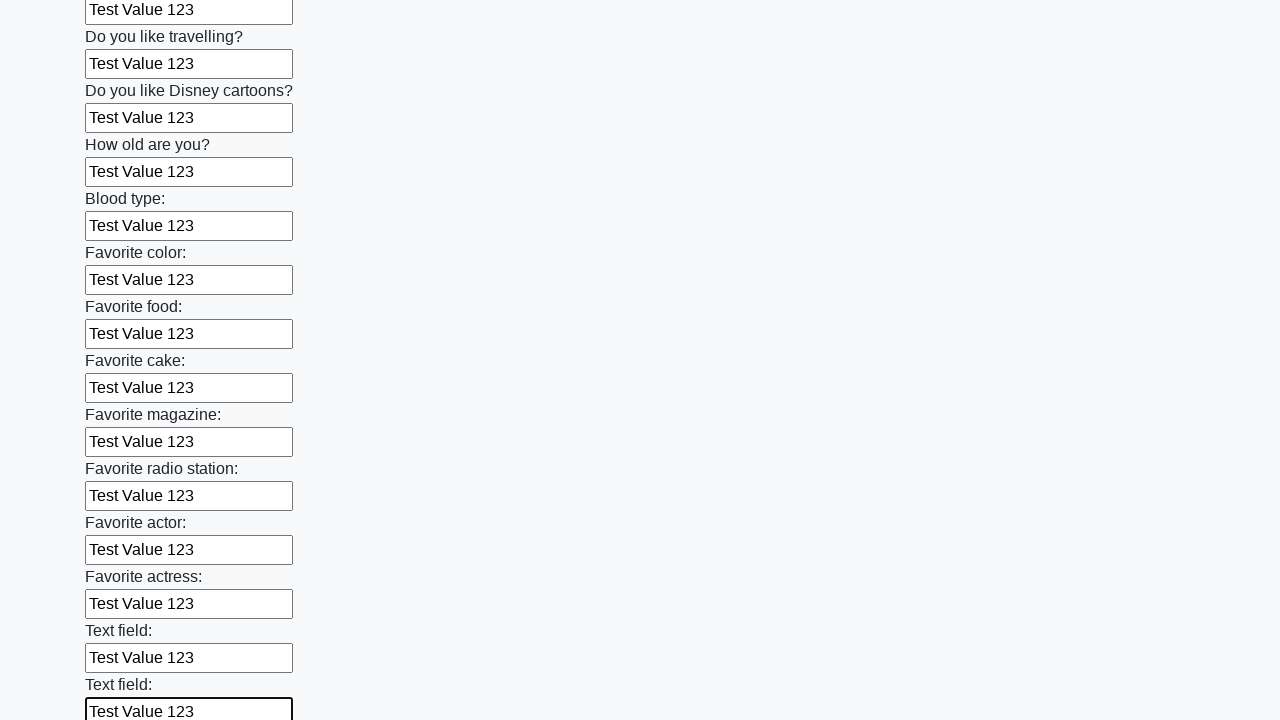

Filled an input field with 'Test Value 123' on .first_block input >> nth=28
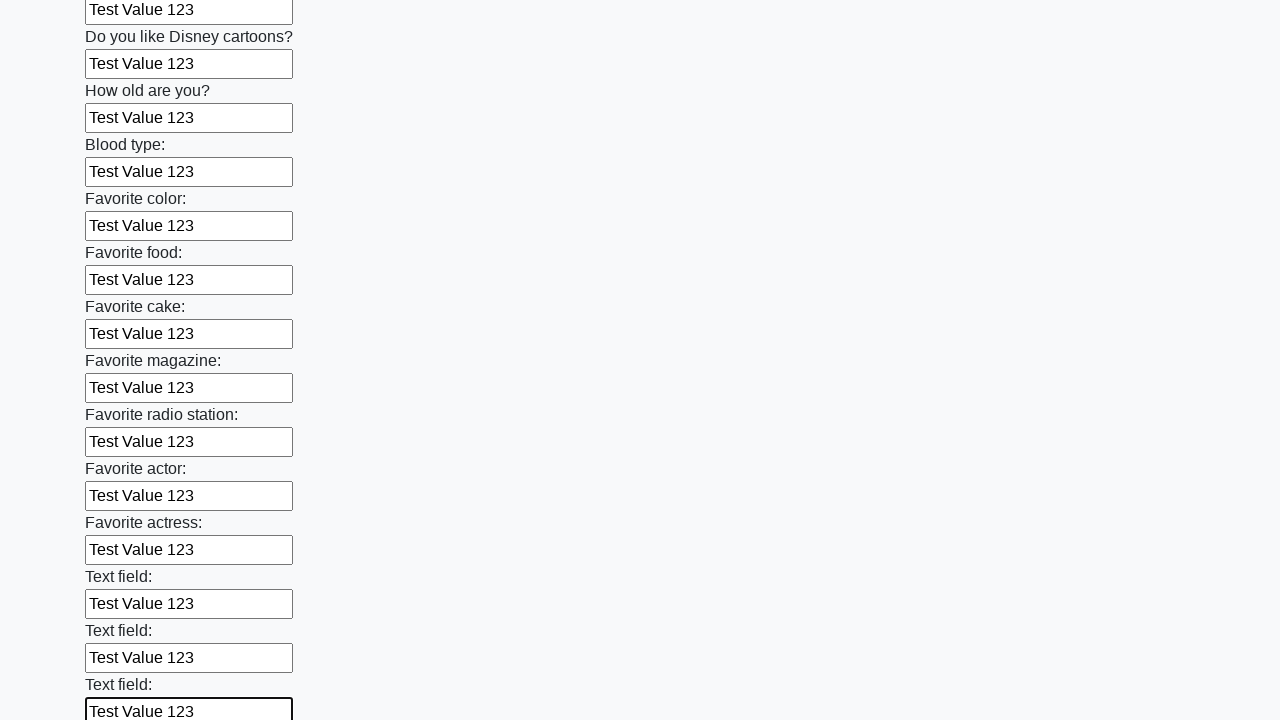

Filled an input field with 'Test Value 123' on .first_block input >> nth=29
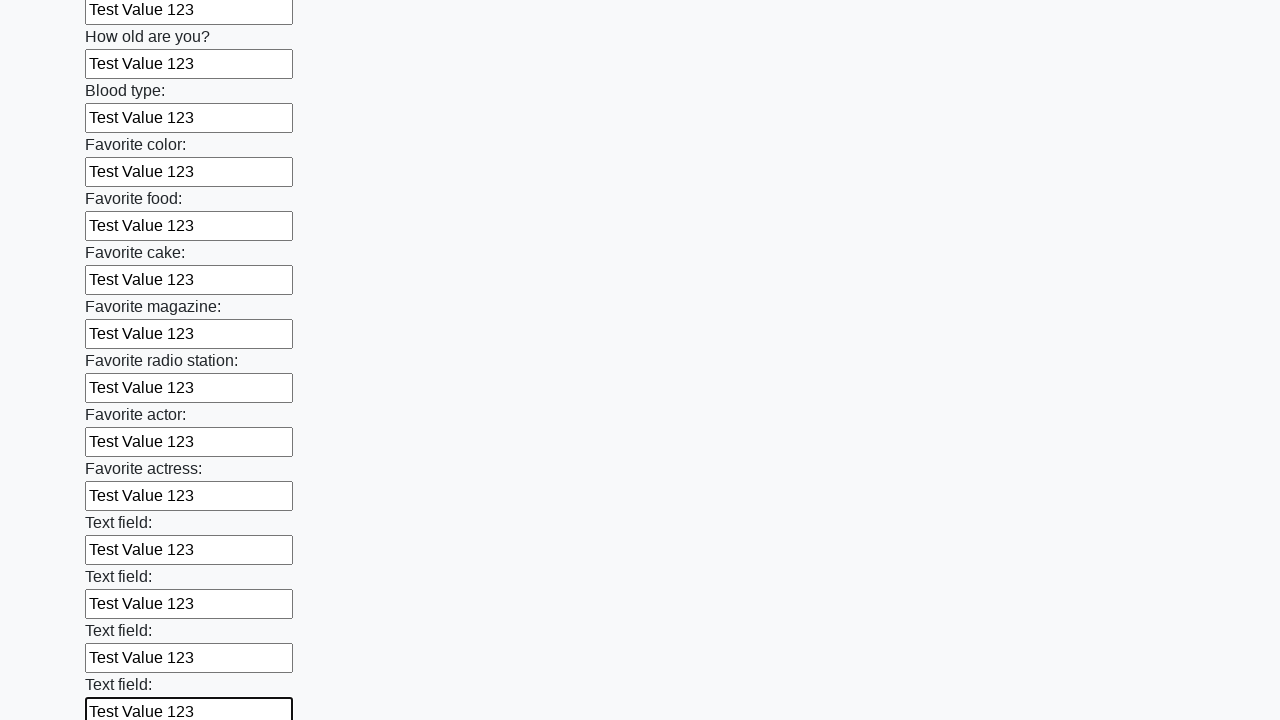

Filled an input field with 'Test Value 123' on .first_block input >> nth=30
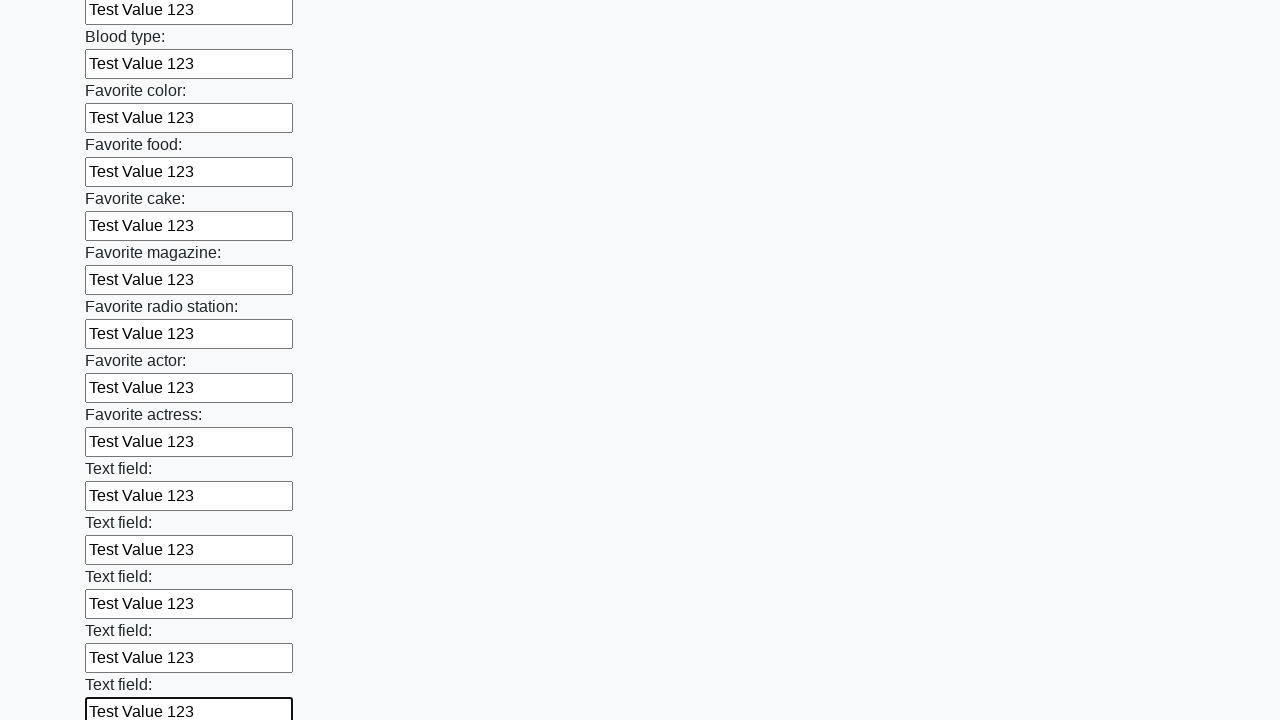

Filled an input field with 'Test Value 123' on .first_block input >> nth=31
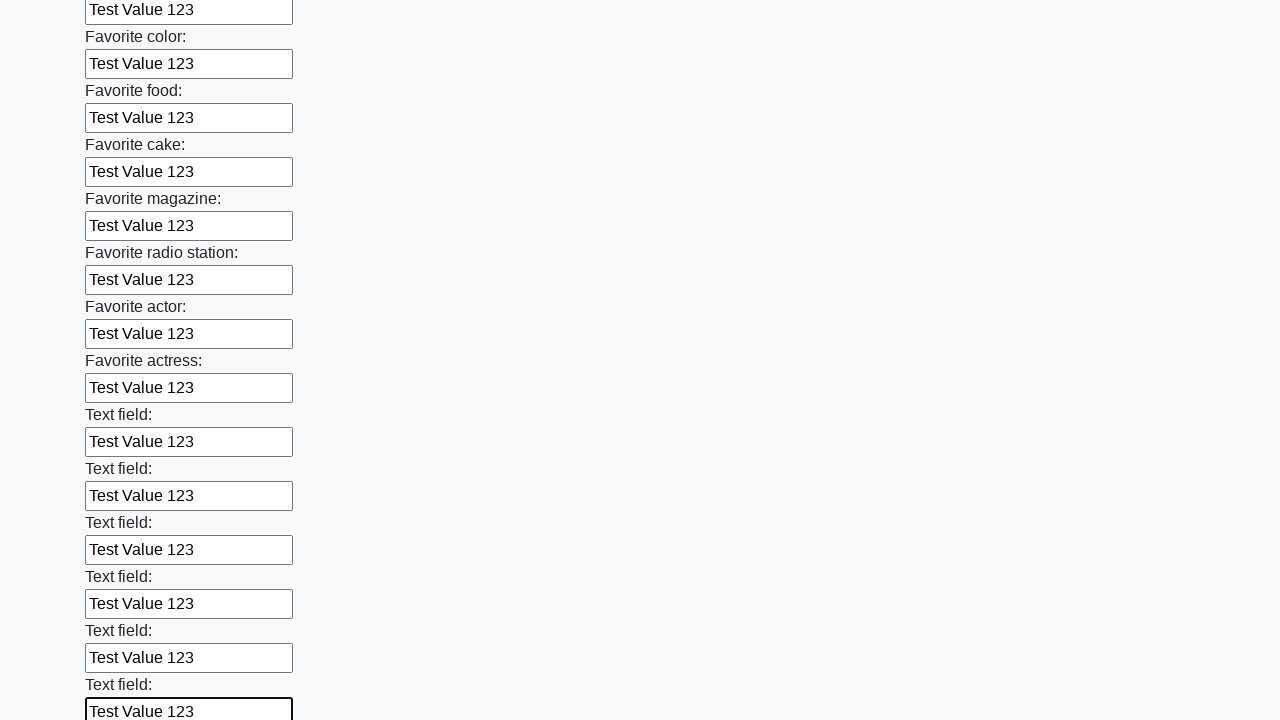

Filled an input field with 'Test Value 123' on .first_block input >> nth=32
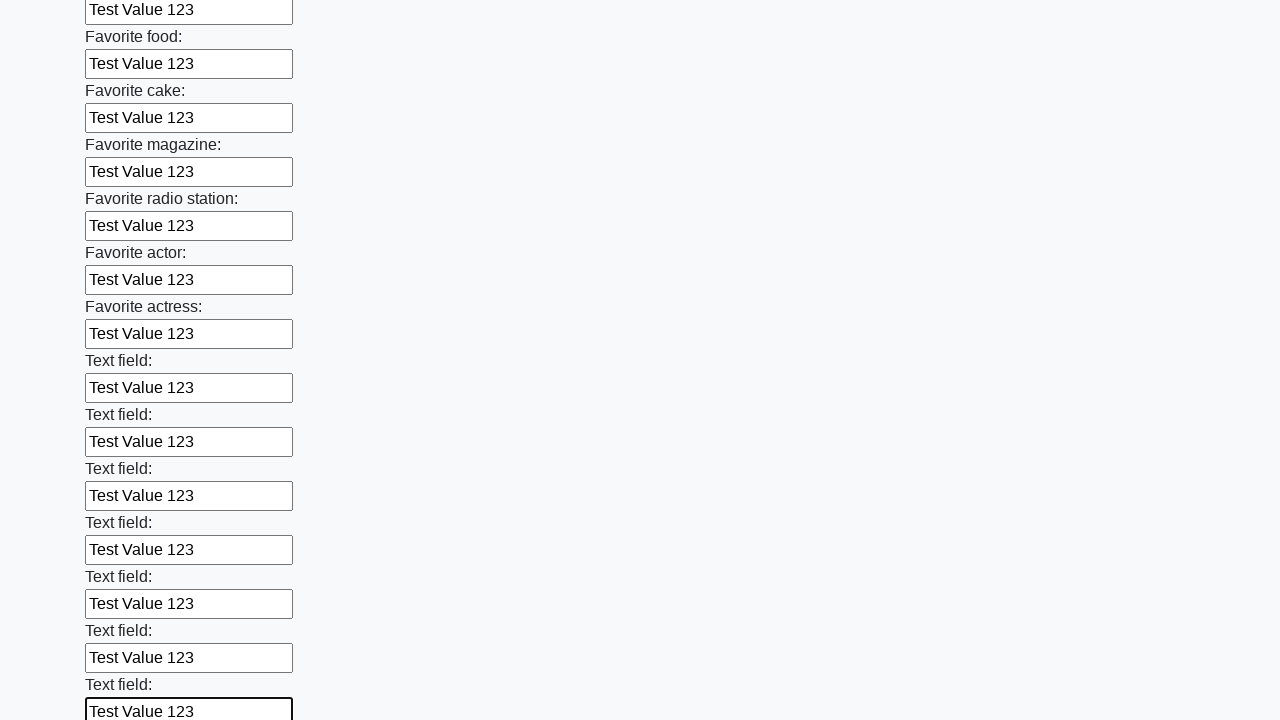

Filled an input field with 'Test Value 123' on .first_block input >> nth=33
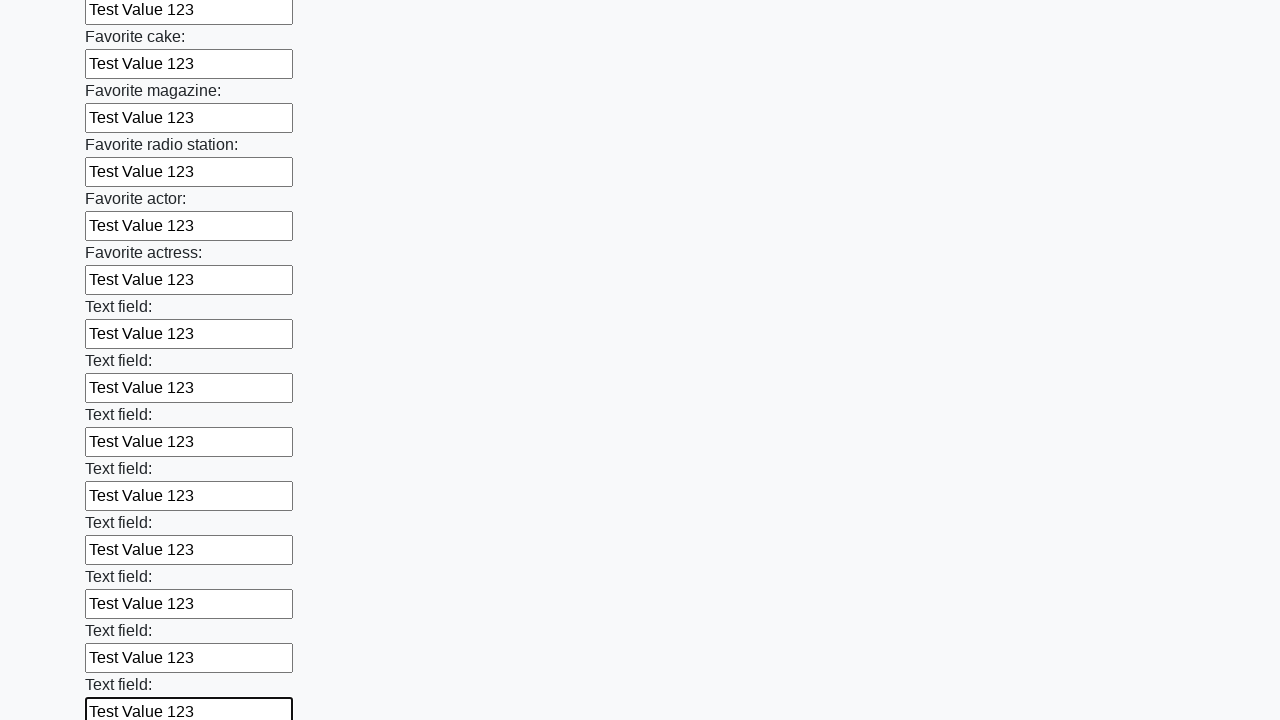

Filled an input field with 'Test Value 123' on .first_block input >> nth=34
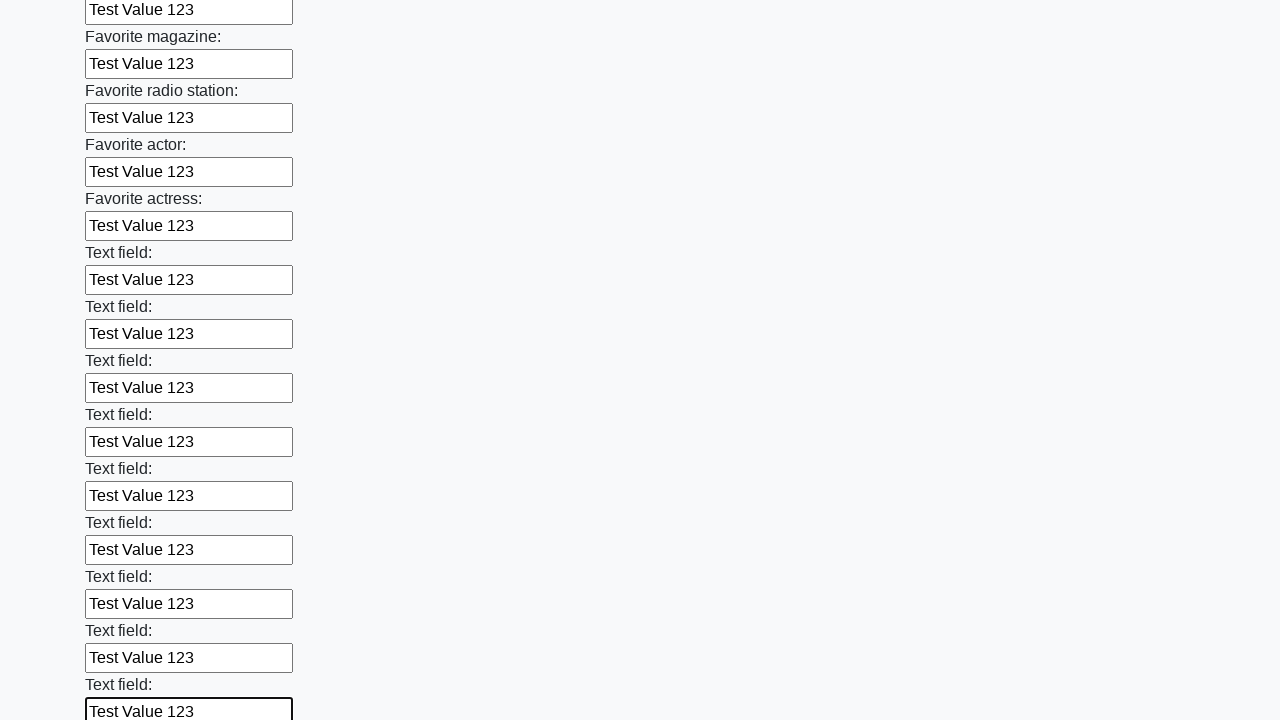

Filled an input field with 'Test Value 123' on .first_block input >> nth=35
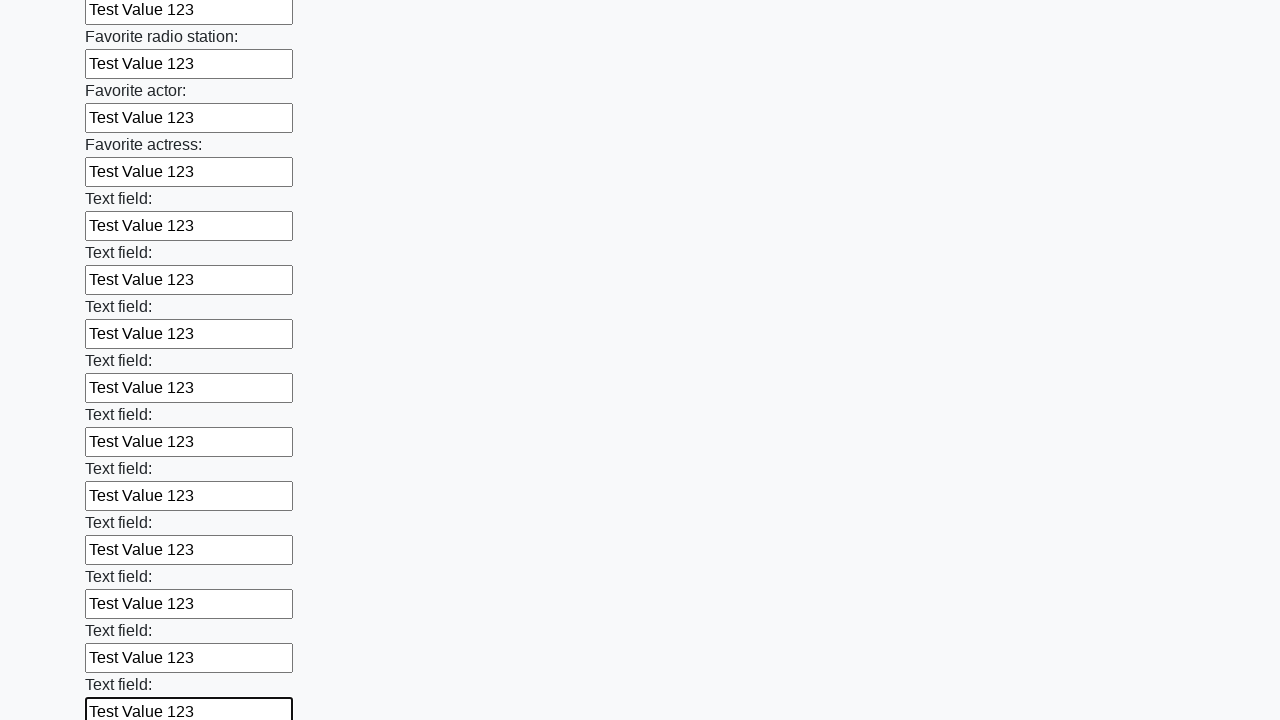

Filled an input field with 'Test Value 123' on .first_block input >> nth=36
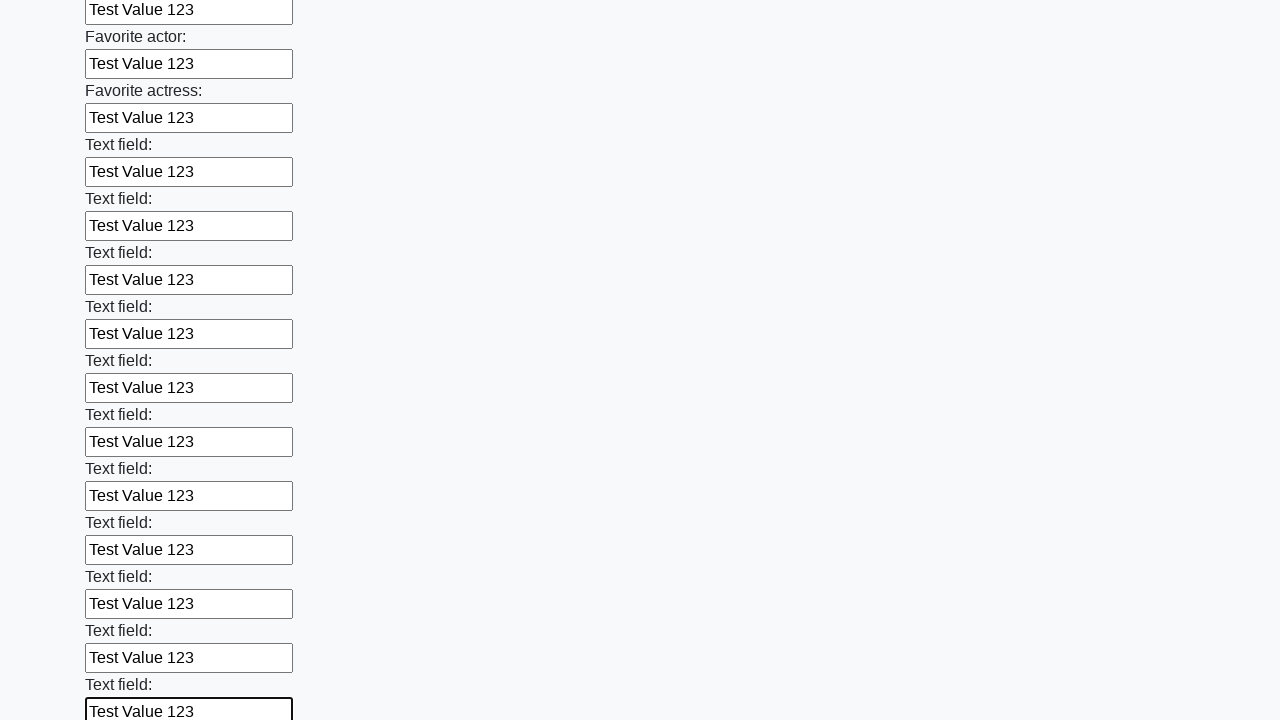

Filled an input field with 'Test Value 123' on .first_block input >> nth=37
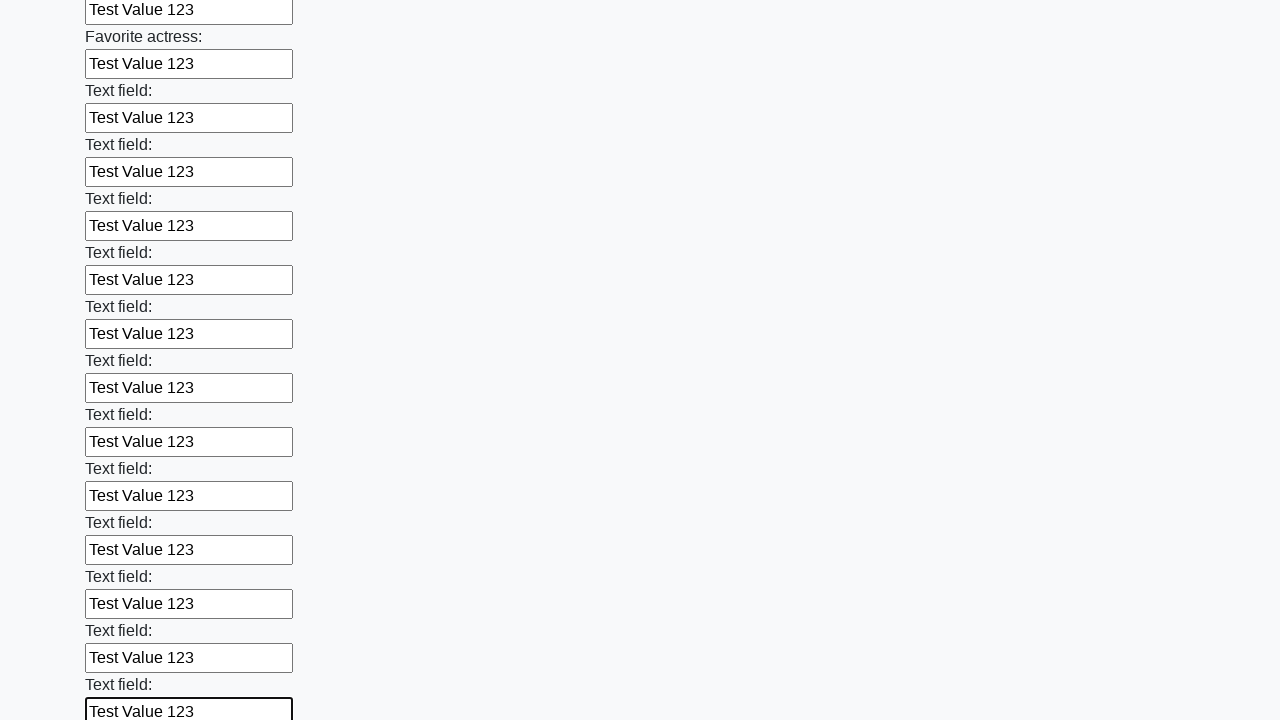

Filled an input field with 'Test Value 123' on .first_block input >> nth=38
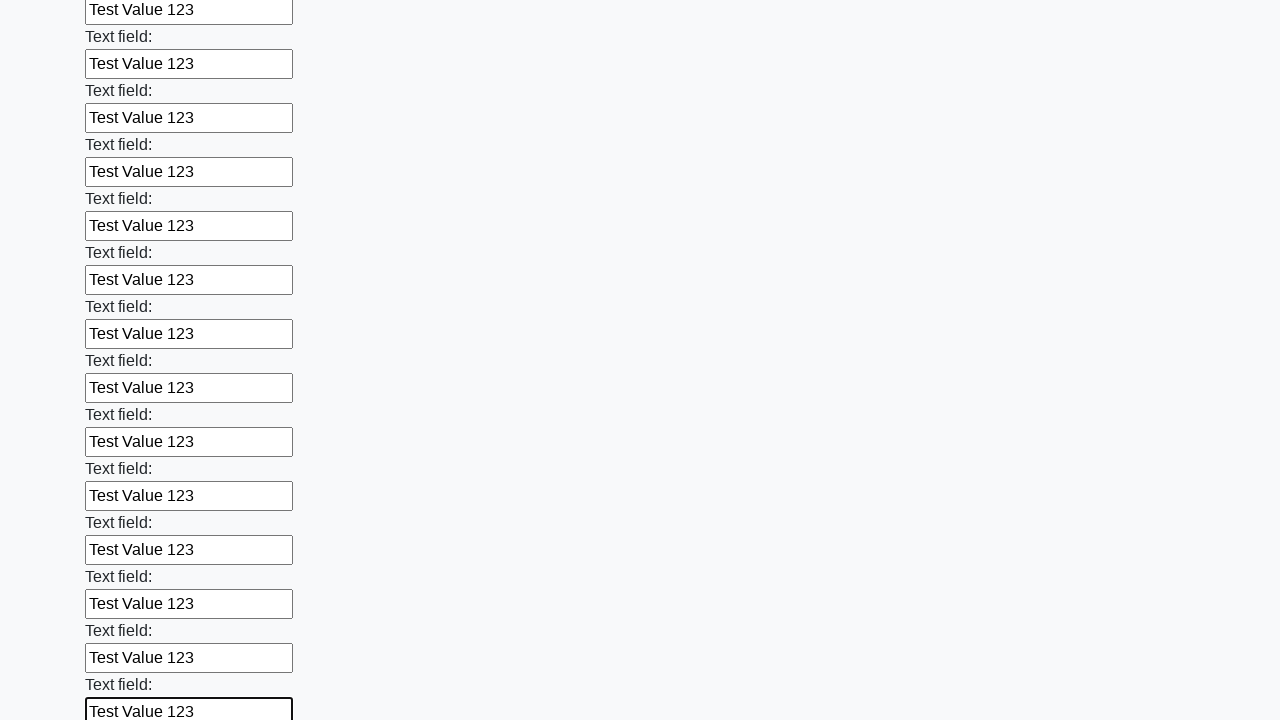

Filled an input field with 'Test Value 123' on .first_block input >> nth=39
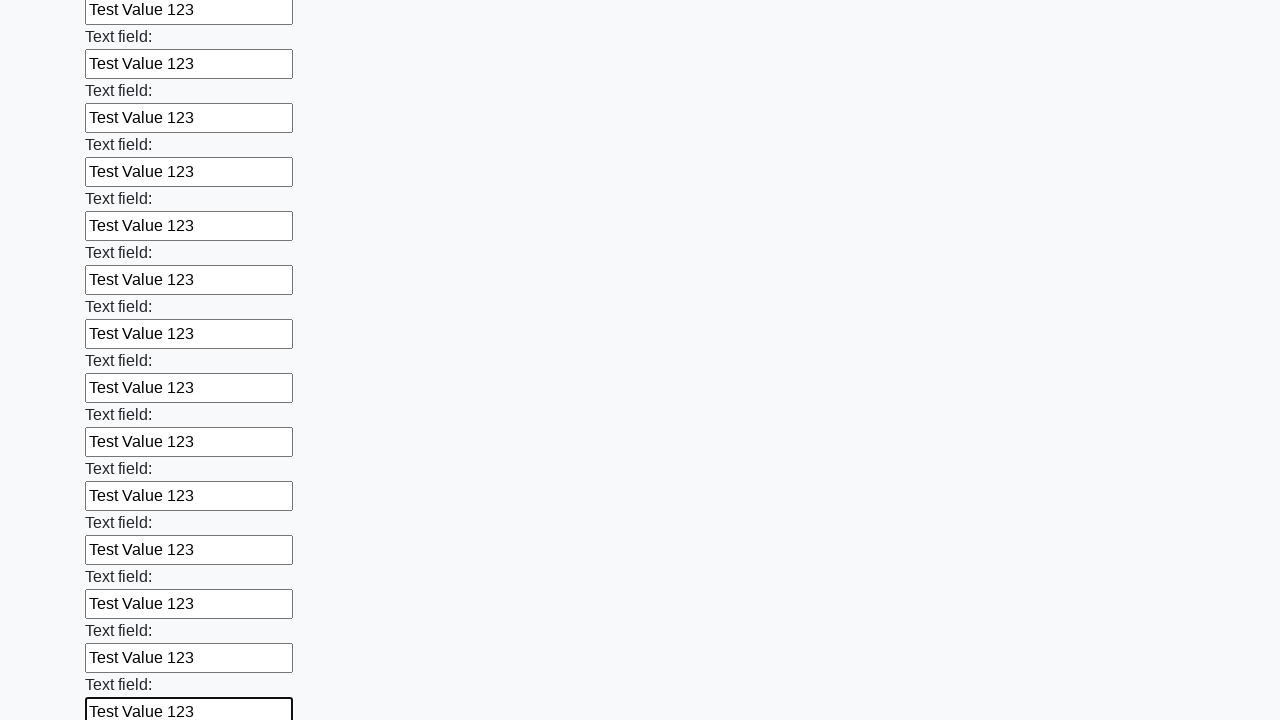

Filled an input field with 'Test Value 123' on .first_block input >> nth=40
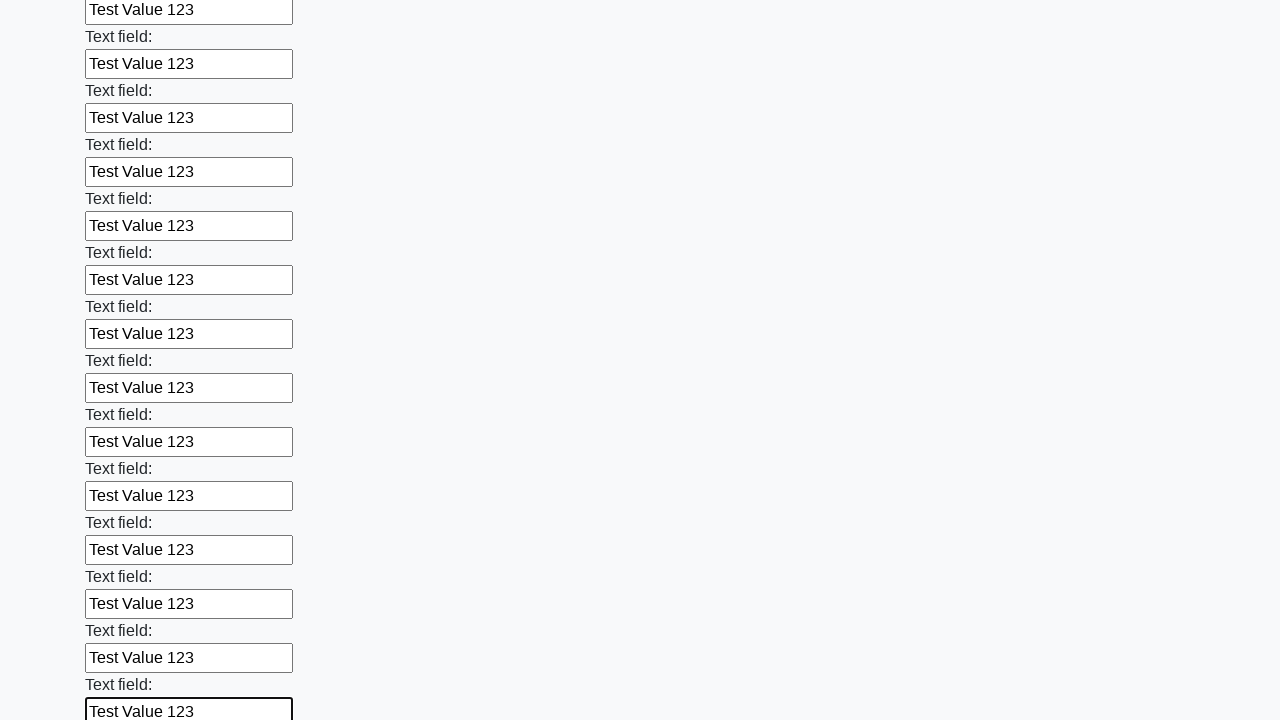

Filled an input field with 'Test Value 123' on .first_block input >> nth=41
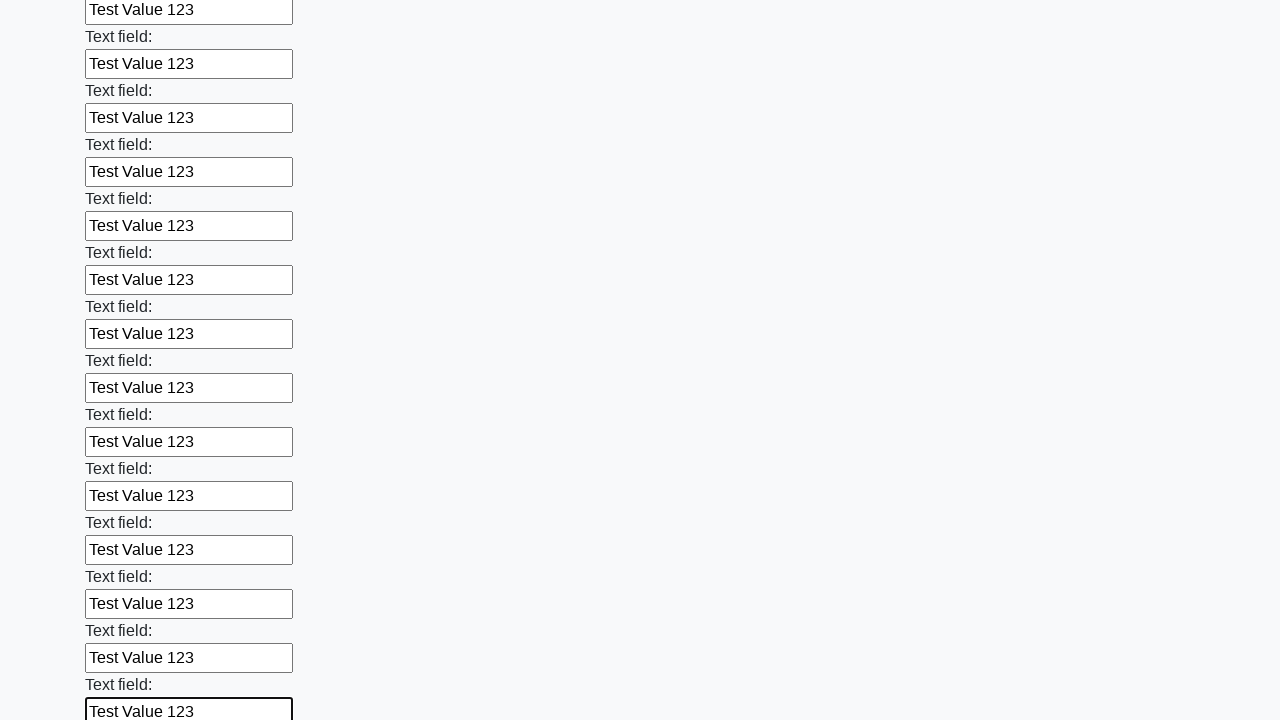

Filled an input field with 'Test Value 123' on .first_block input >> nth=42
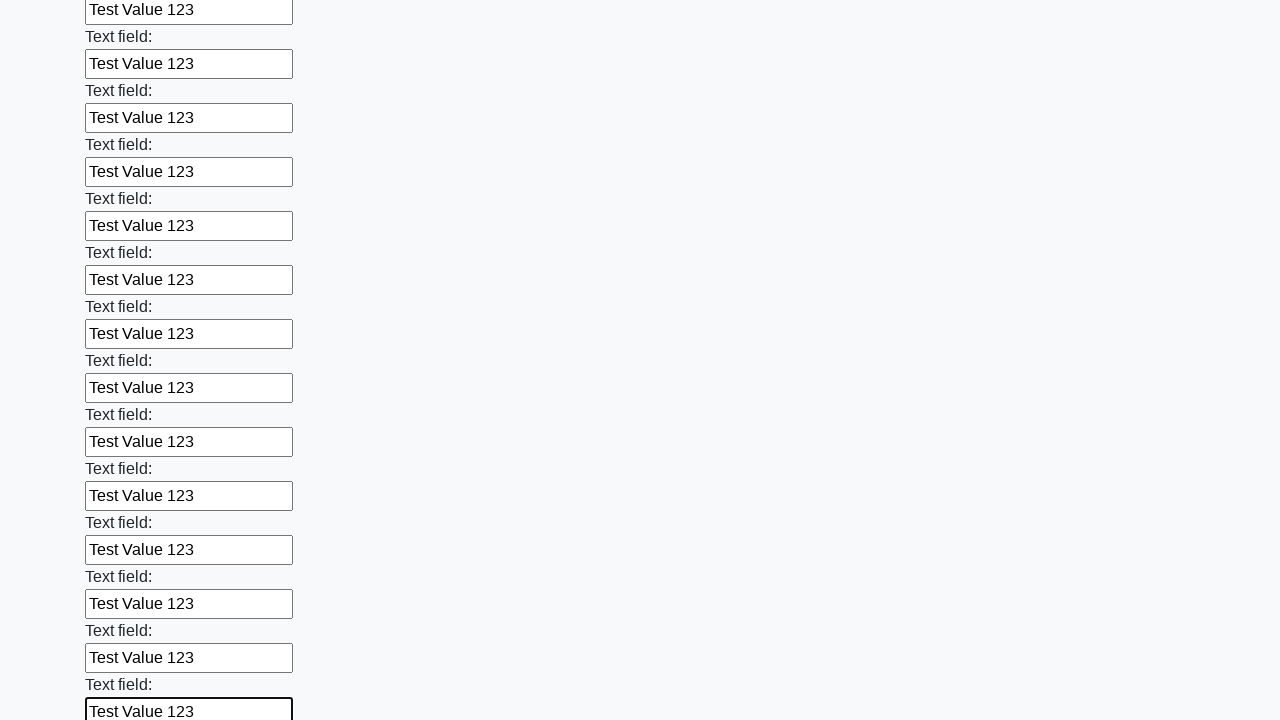

Filled an input field with 'Test Value 123' on .first_block input >> nth=43
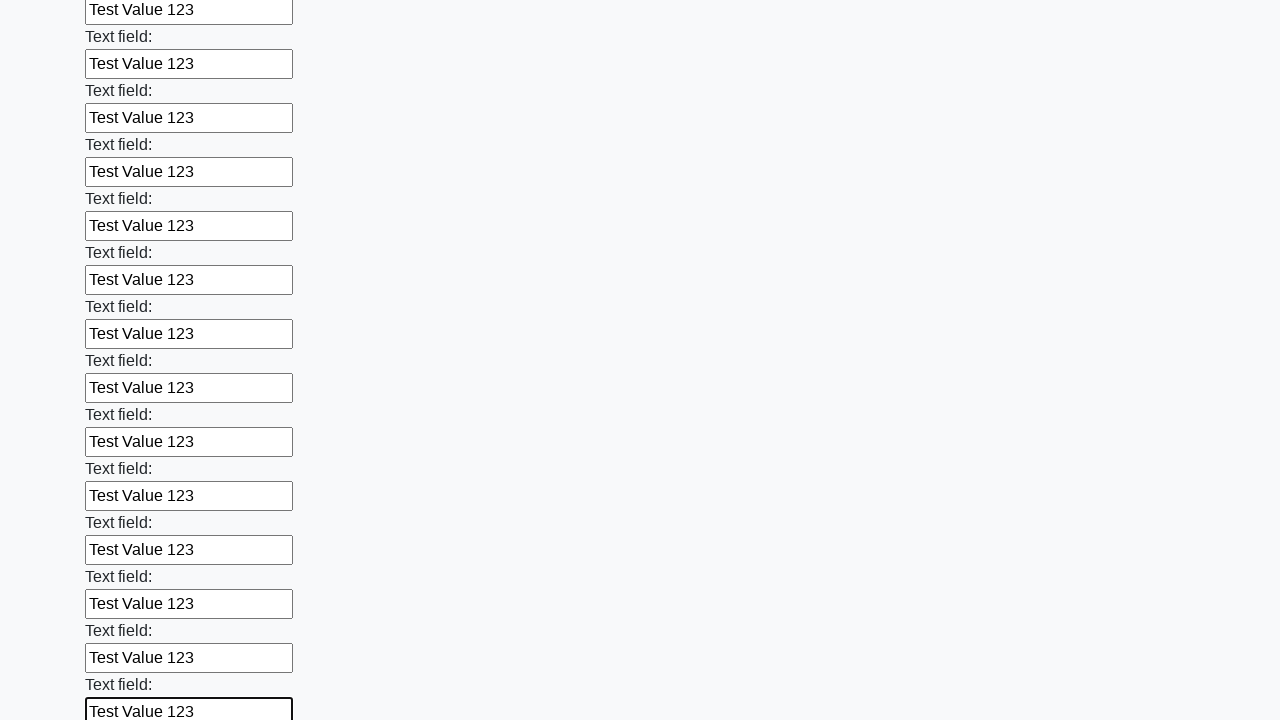

Filled an input field with 'Test Value 123' on .first_block input >> nth=44
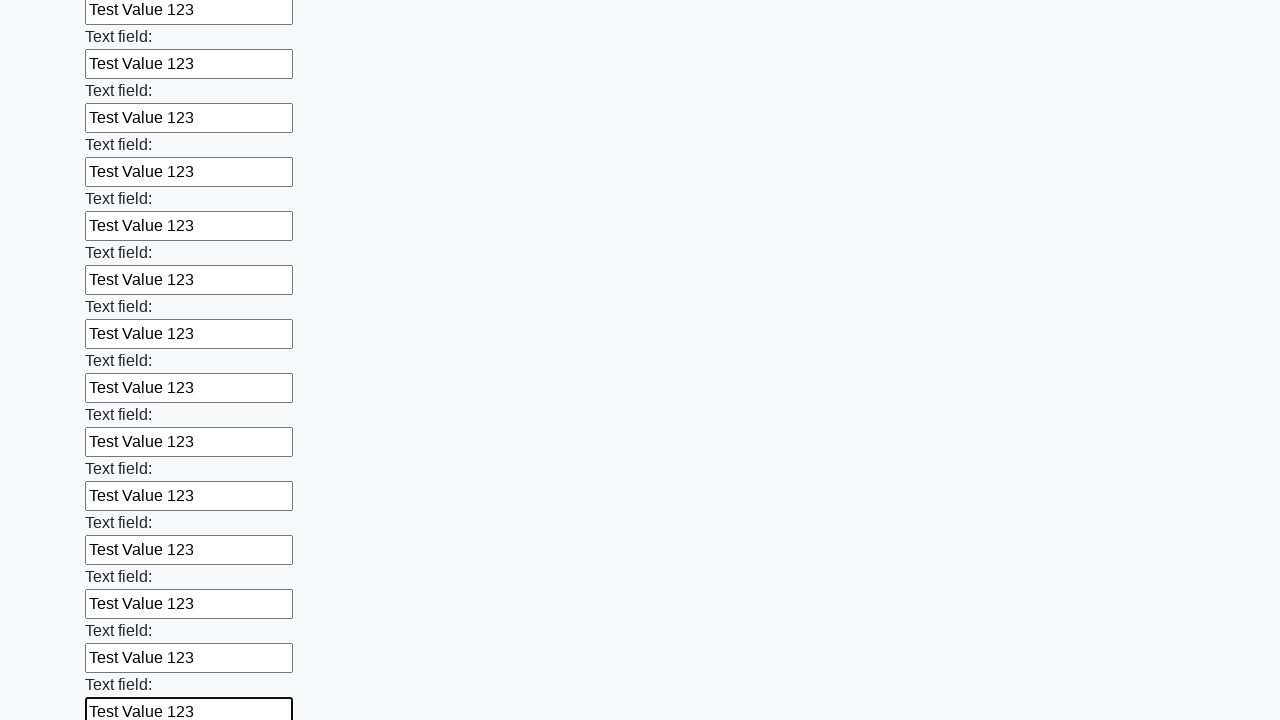

Filled an input field with 'Test Value 123' on .first_block input >> nth=45
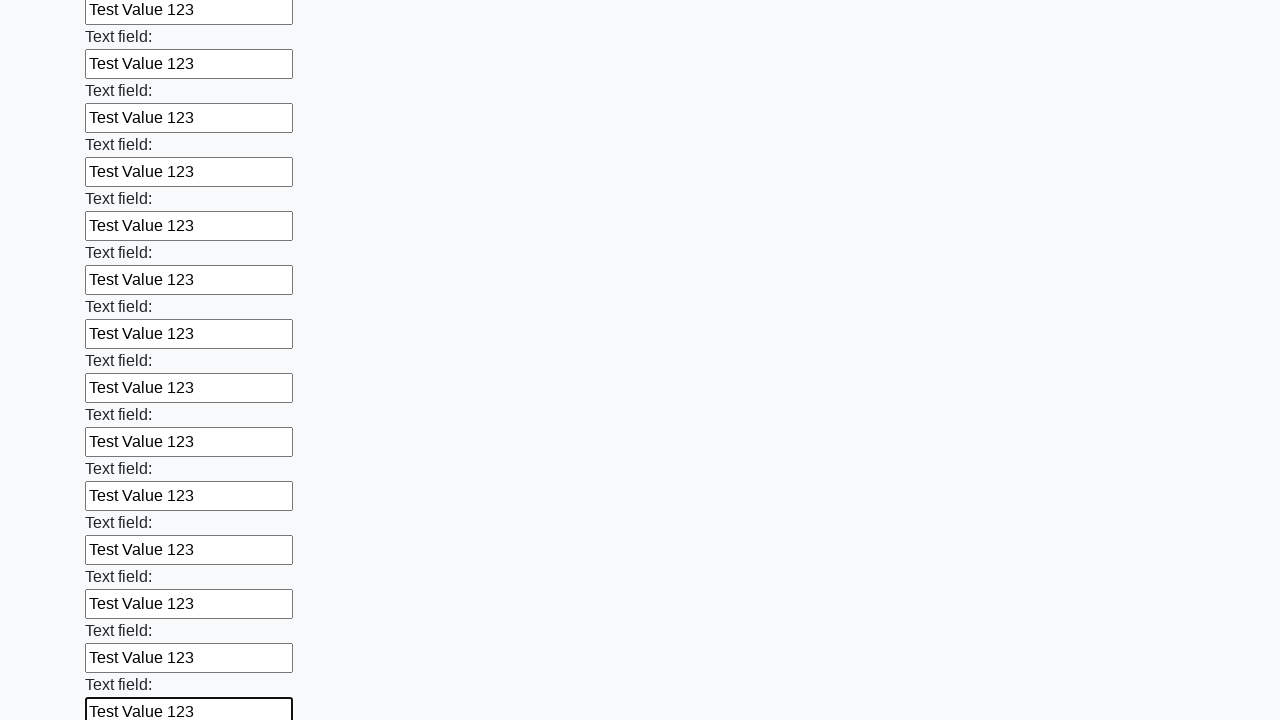

Filled an input field with 'Test Value 123' on .first_block input >> nth=46
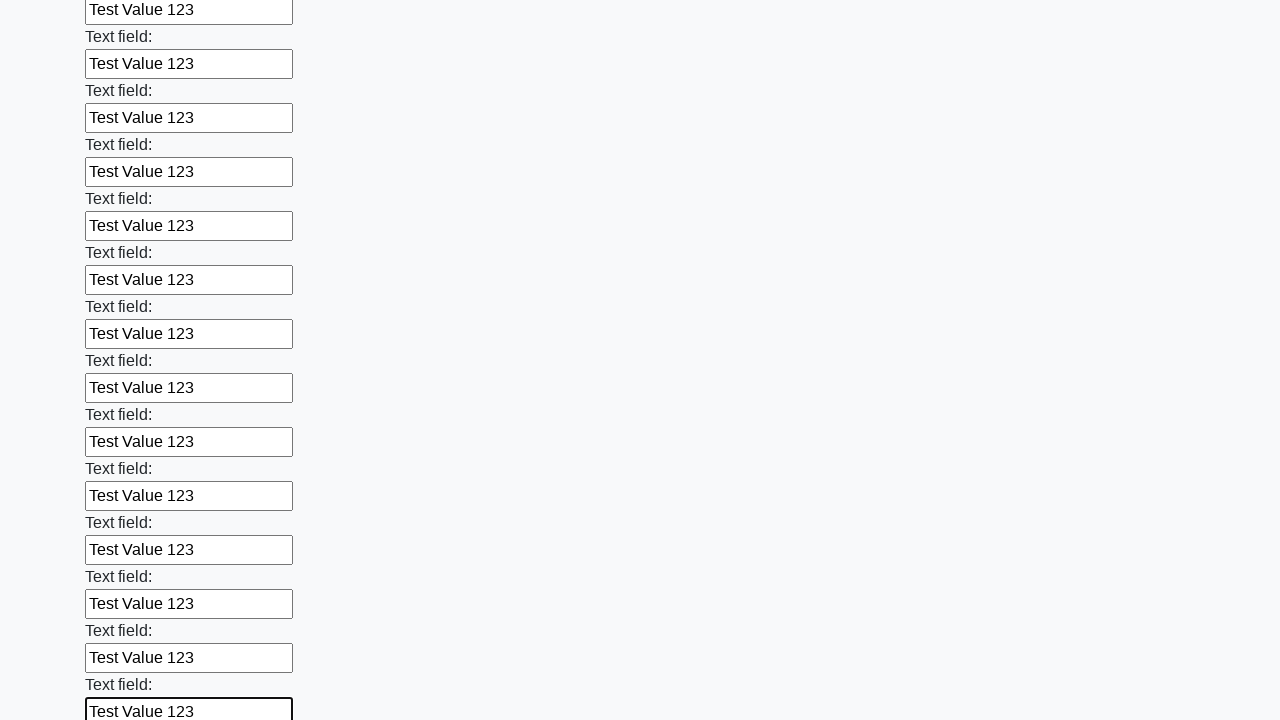

Filled an input field with 'Test Value 123' on .first_block input >> nth=47
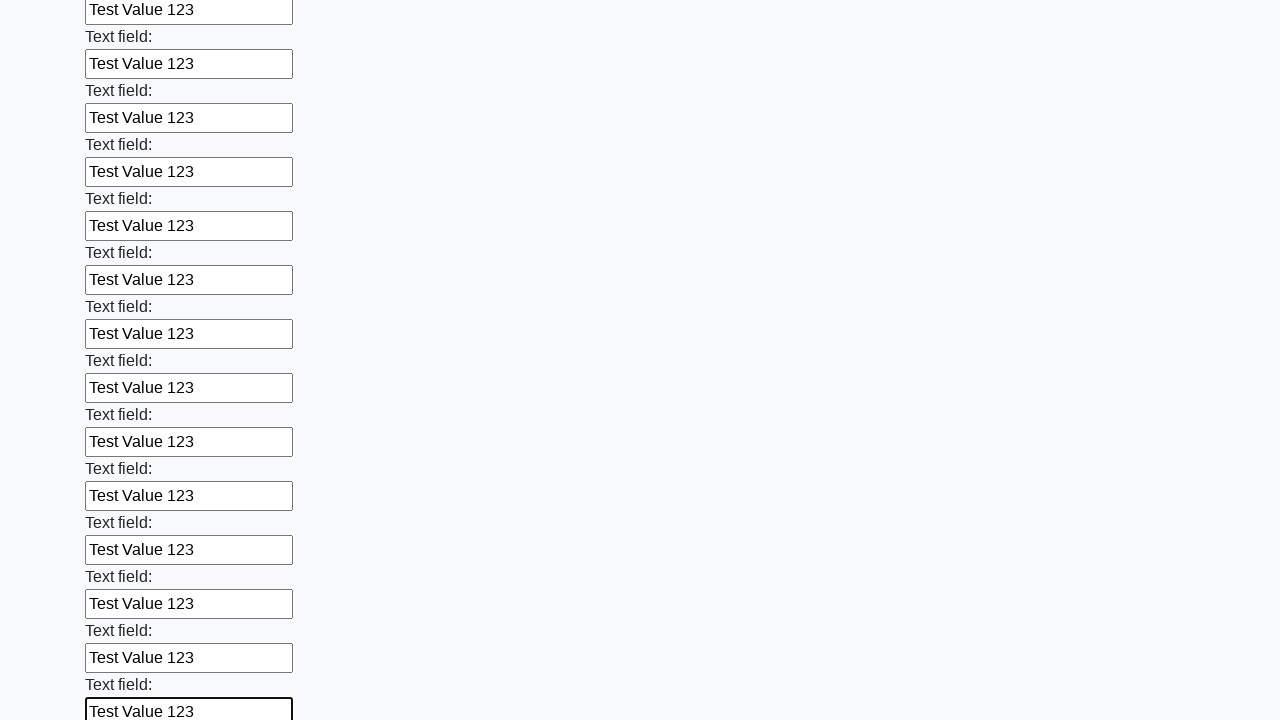

Filled an input field with 'Test Value 123' on .first_block input >> nth=48
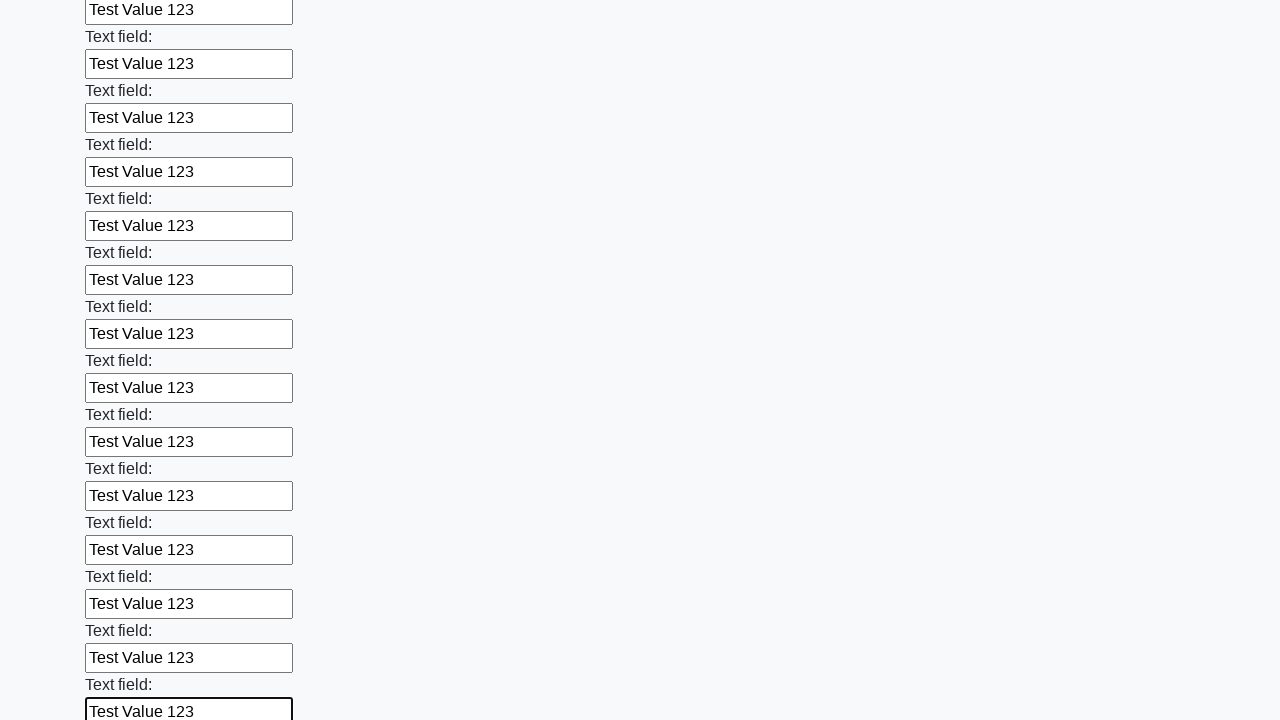

Filled an input field with 'Test Value 123' on .first_block input >> nth=49
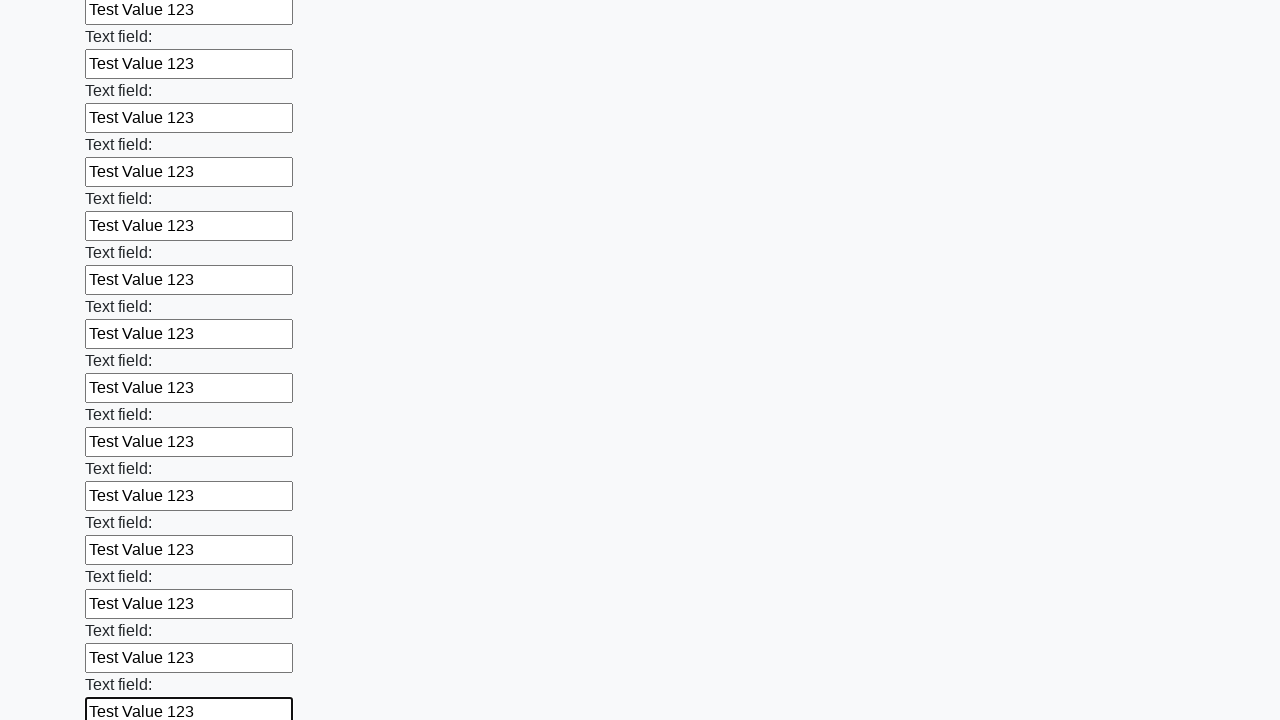

Filled an input field with 'Test Value 123' on .first_block input >> nth=50
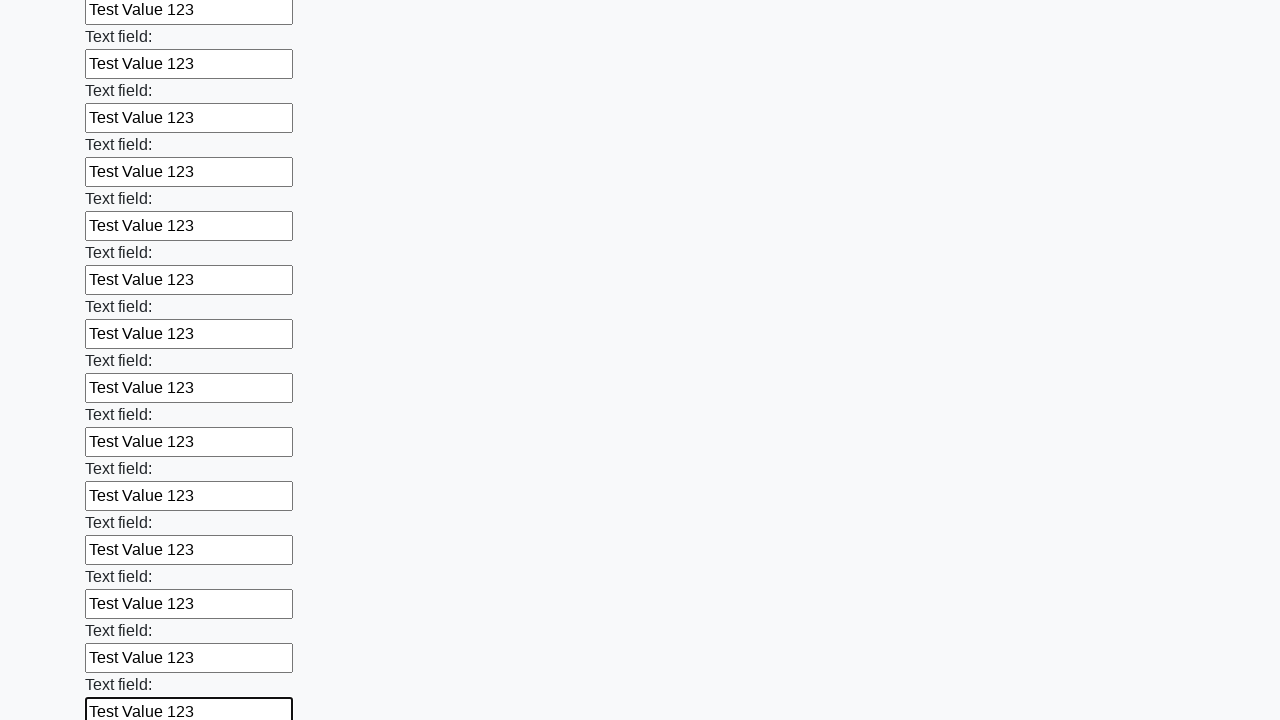

Filled an input field with 'Test Value 123' on .first_block input >> nth=51
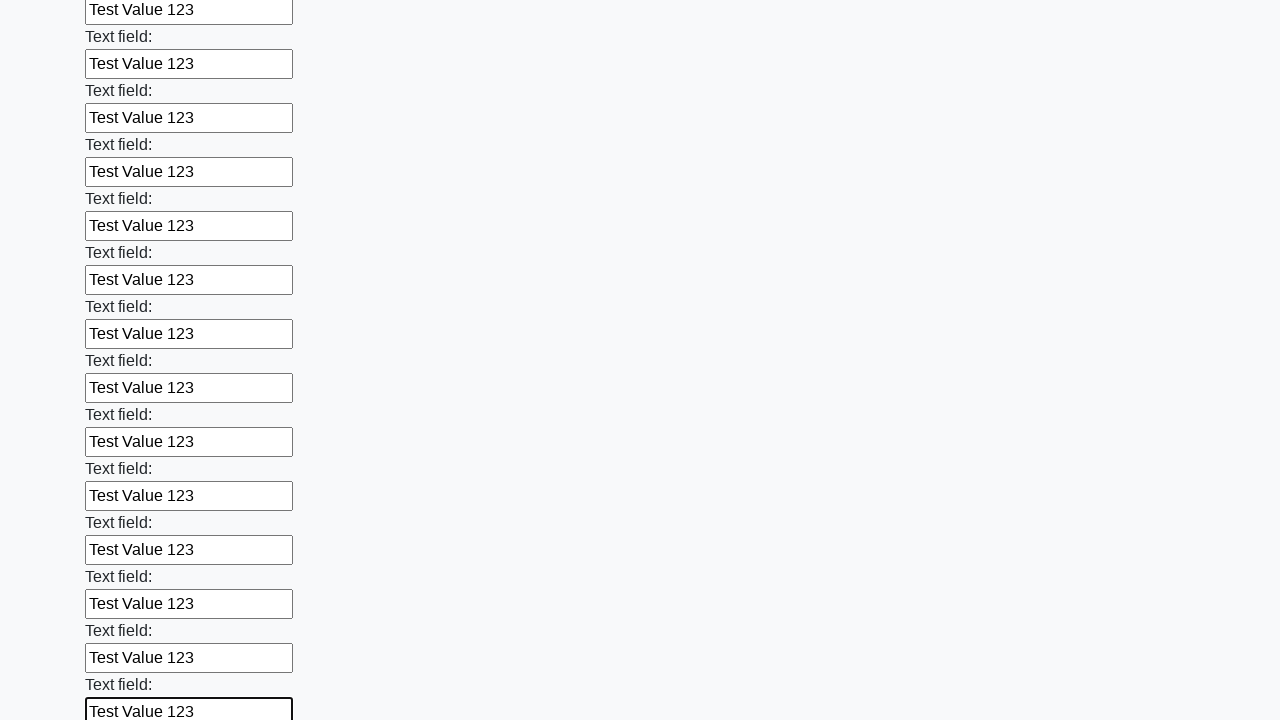

Filled an input field with 'Test Value 123' on .first_block input >> nth=52
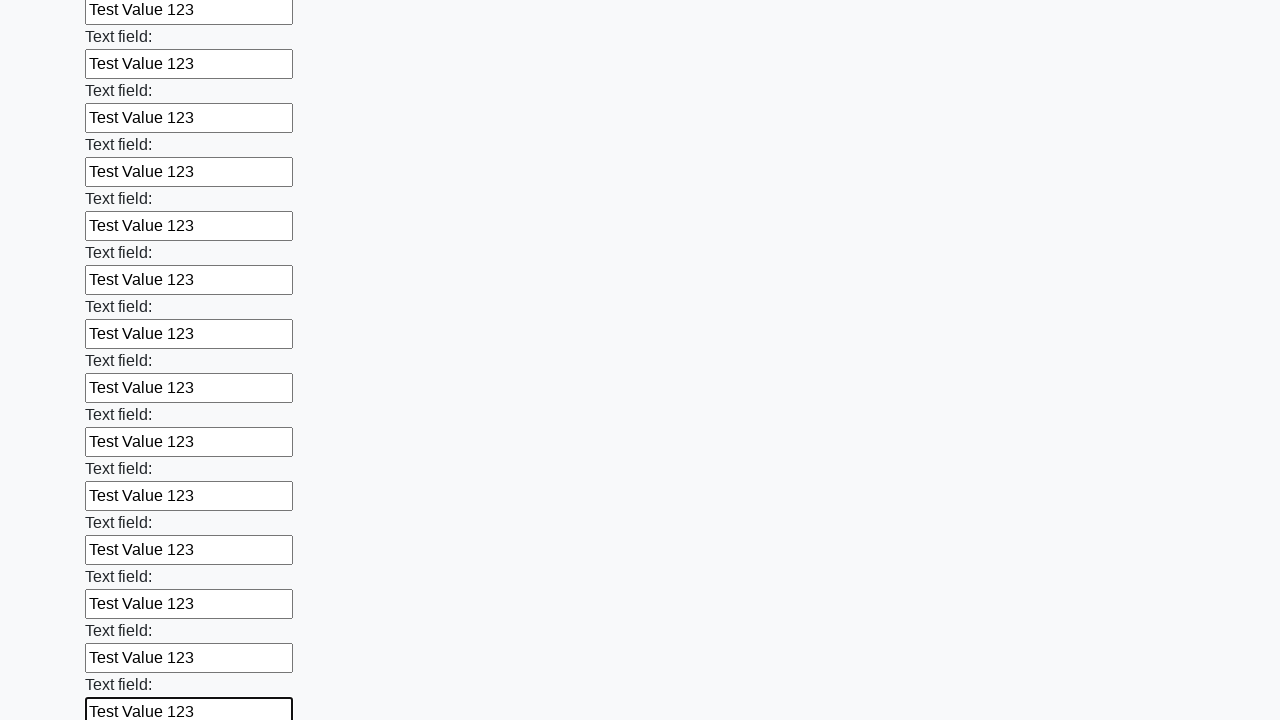

Filled an input field with 'Test Value 123' on .first_block input >> nth=53
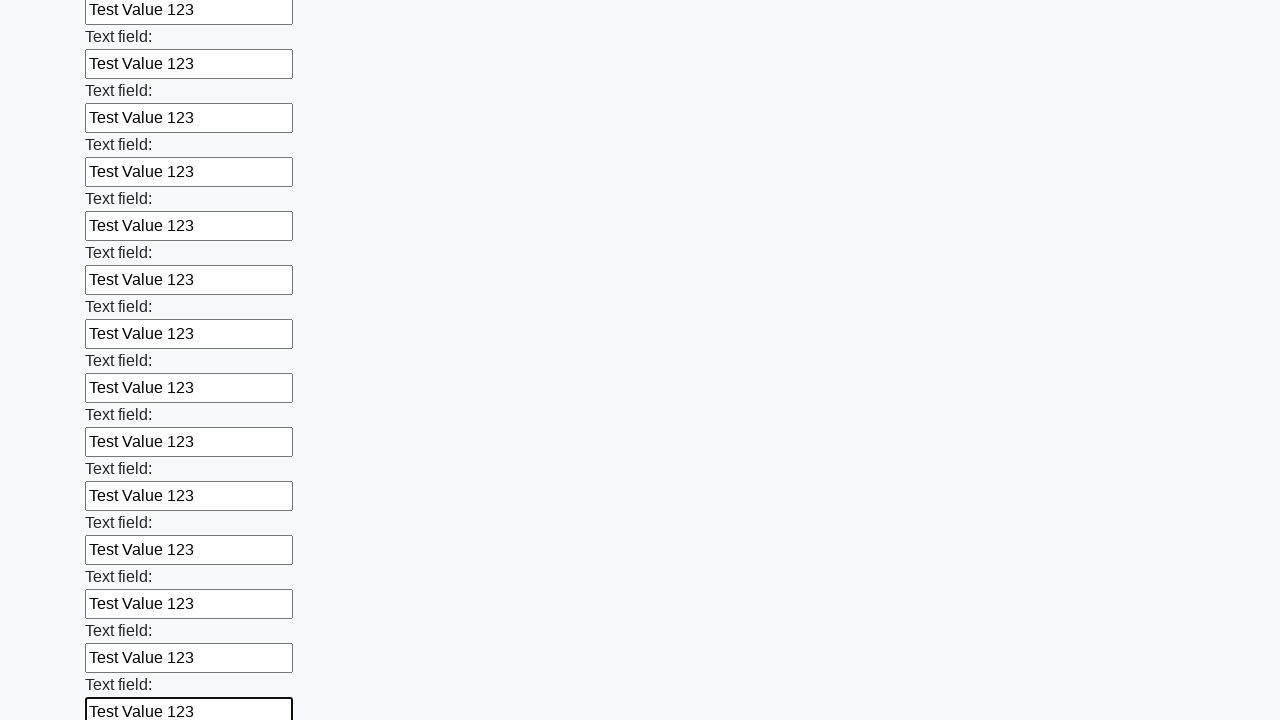

Filled an input field with 'Test Value 123' on .first_block input >> nth=54
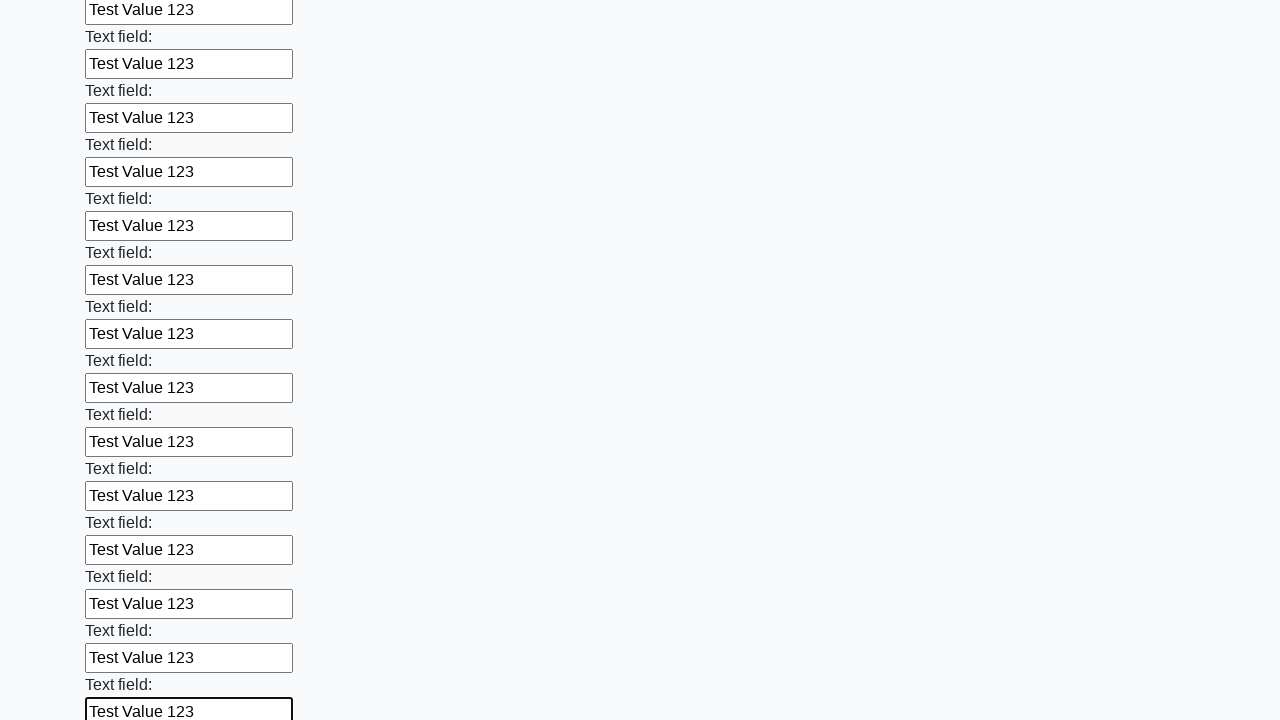

Filled an input field with 'Test Value 123' on .first_block input >> nth=55
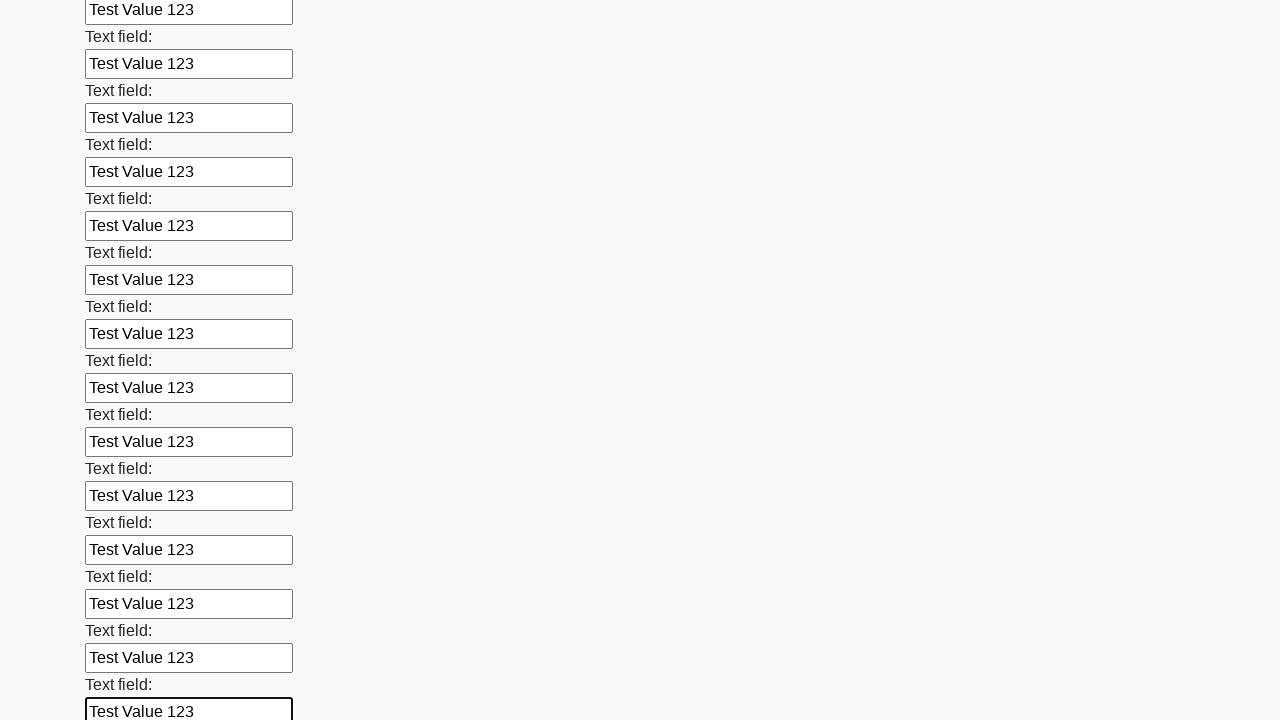

Filled an input field with 'Test Value 123' on .first_block input >> nth=56
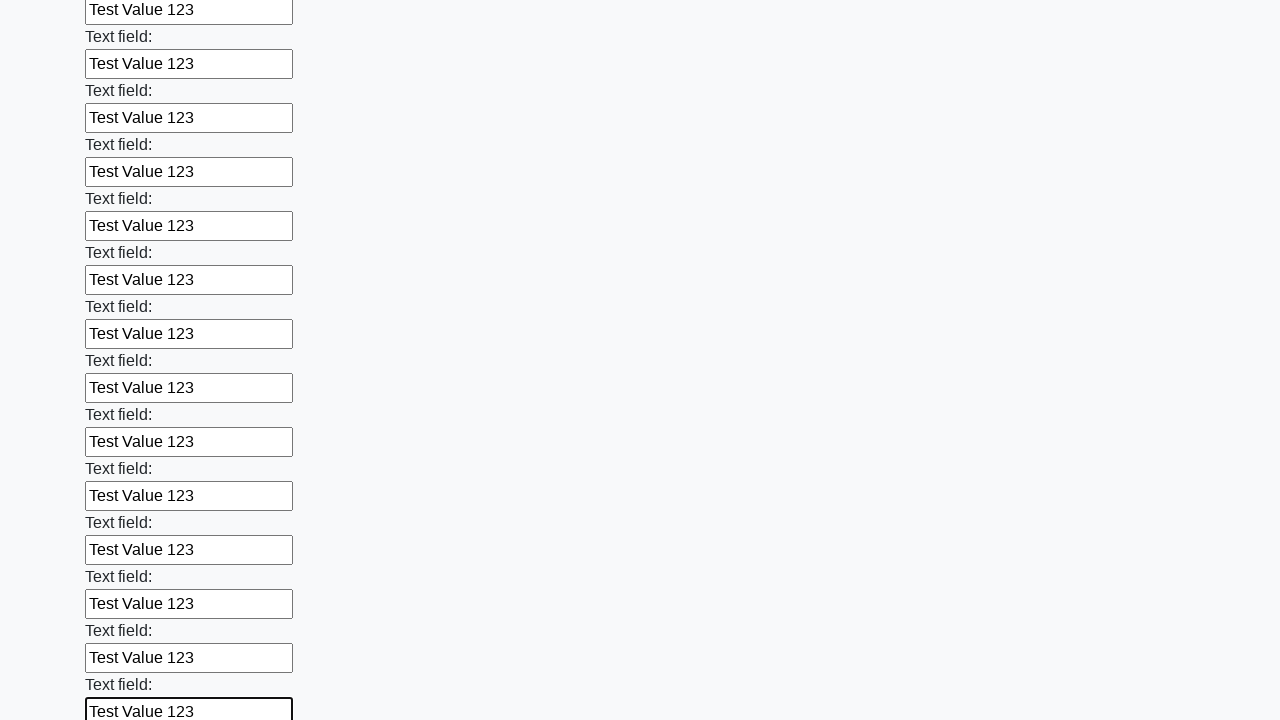

Filled an input field with 'Test Value 123' on .first_block input >> nth=57
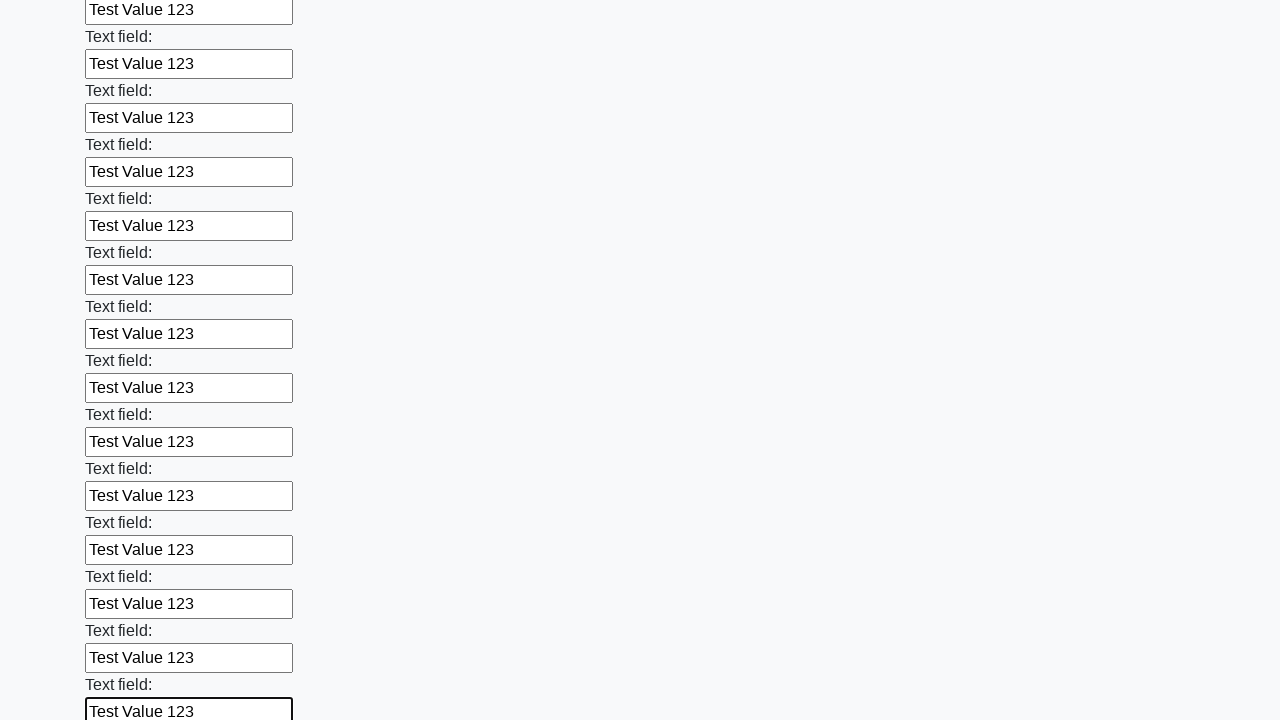

Filled an input field with 'Test Value 123' on .first_block input >> nth=58
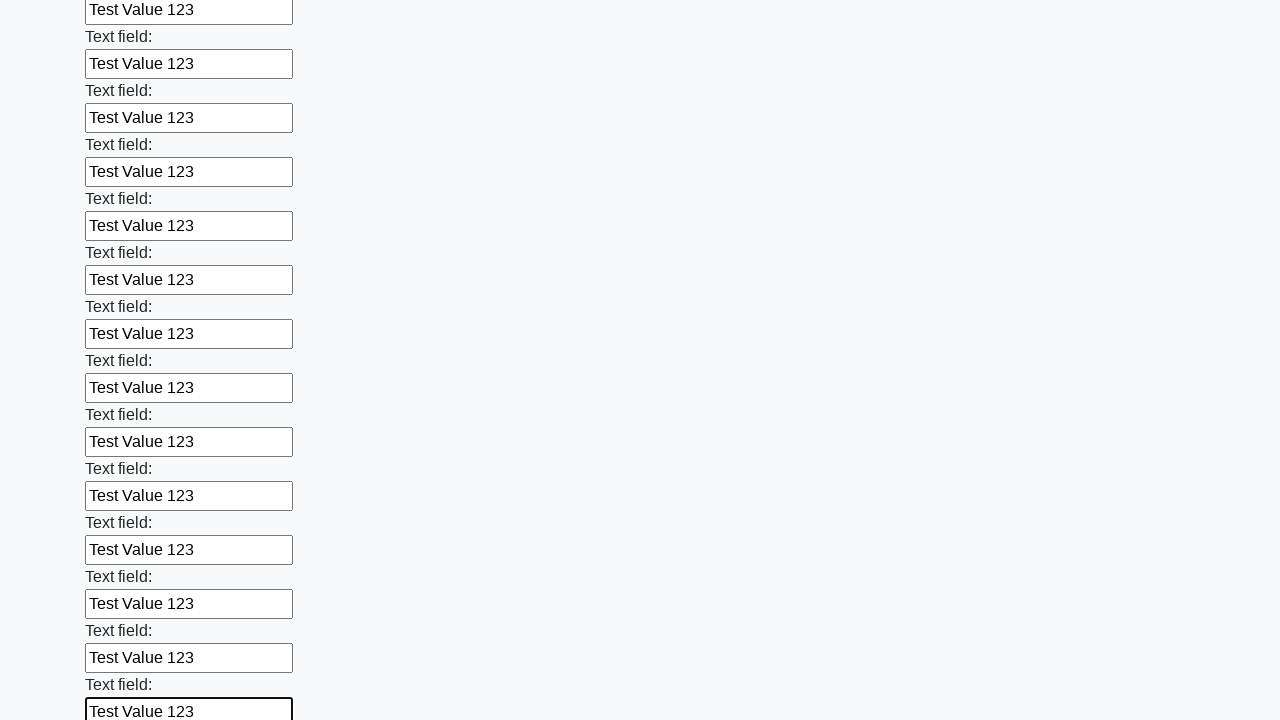

Filled an input field with 'Test Value 123' on .first_block input >> nth=59
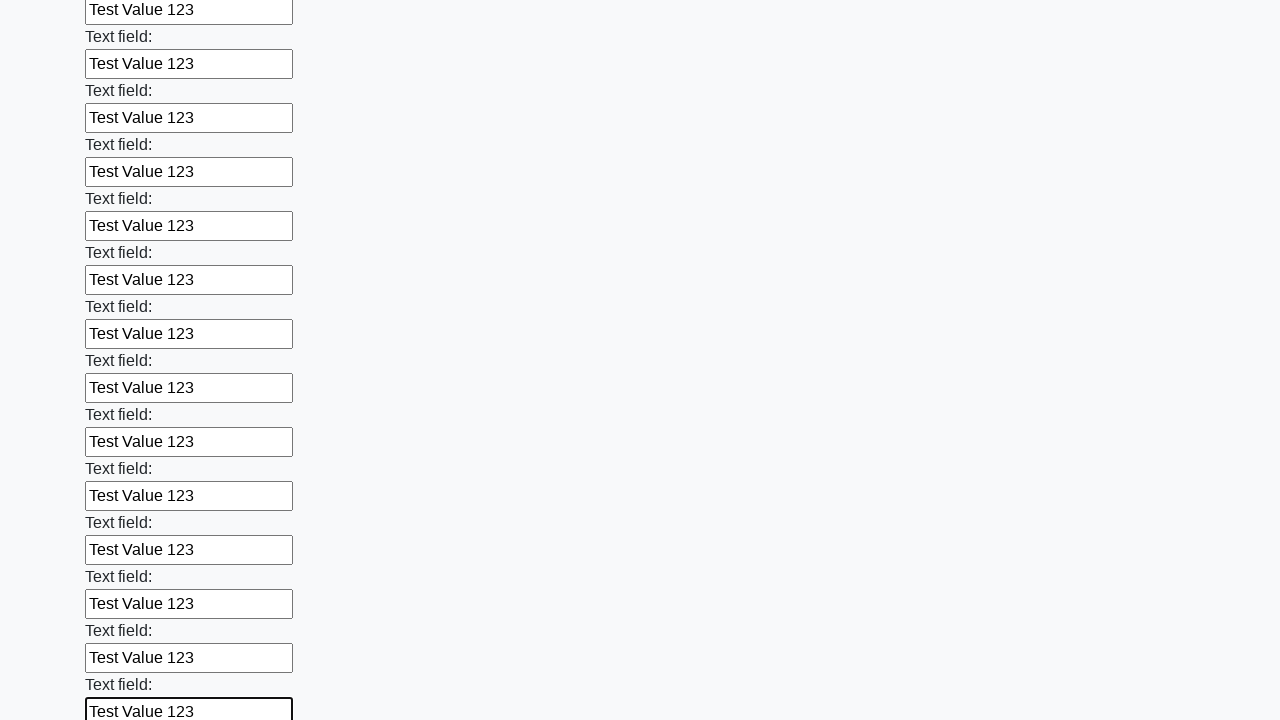

Filled an input field with 'Test Value 123' on .first_block input >> nth=60
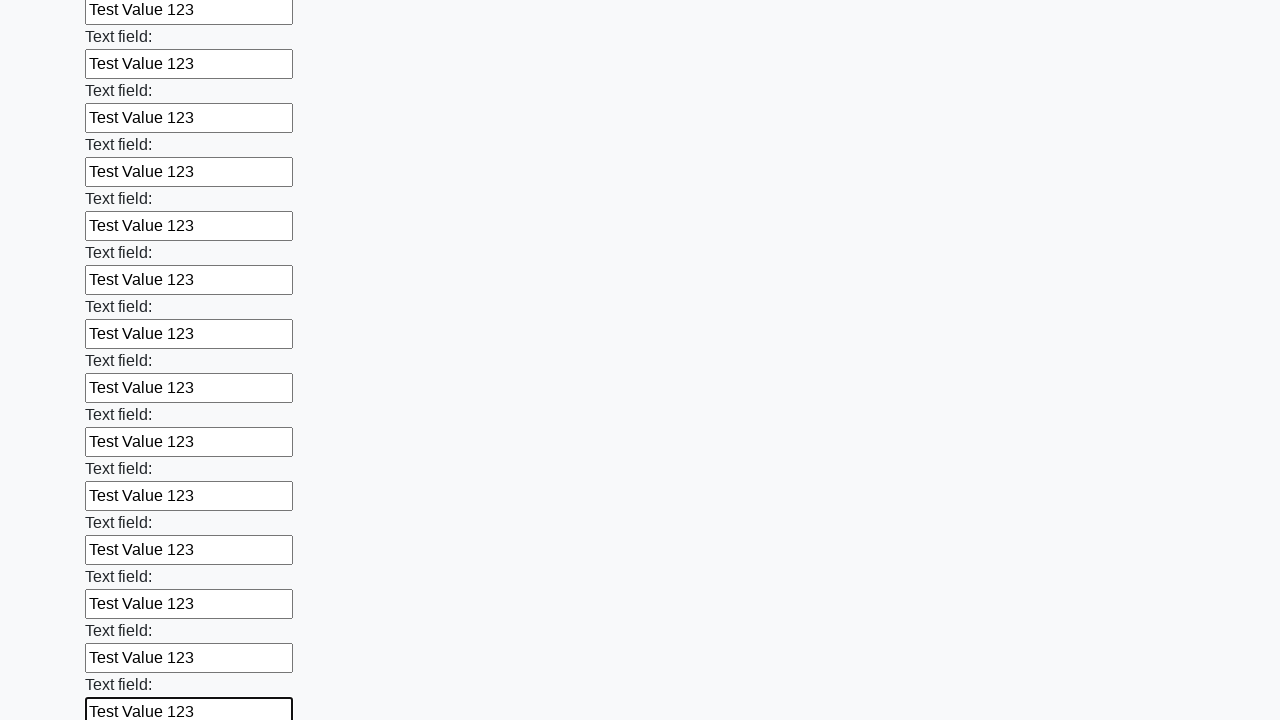

Filled an input field with 'Test Value 123' on .first_block input >> nth=61
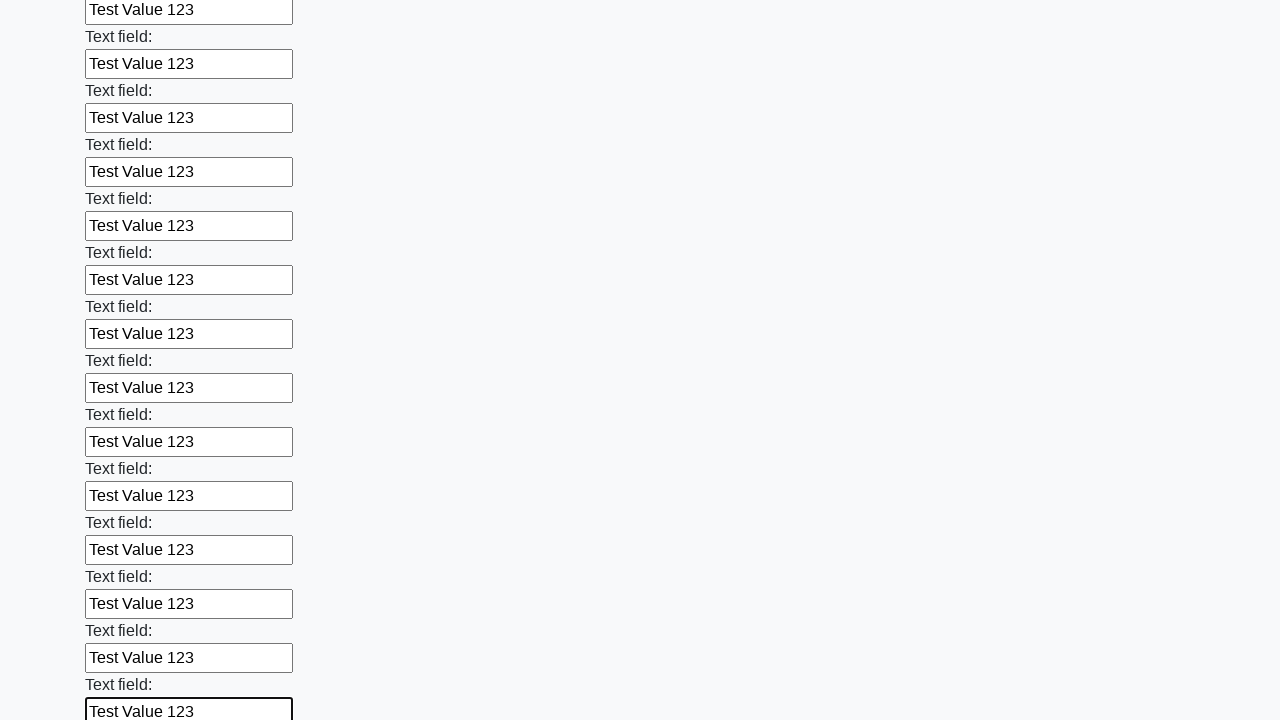

Filled an input field with 'Test Value 123' on .first_block input >> nth=62
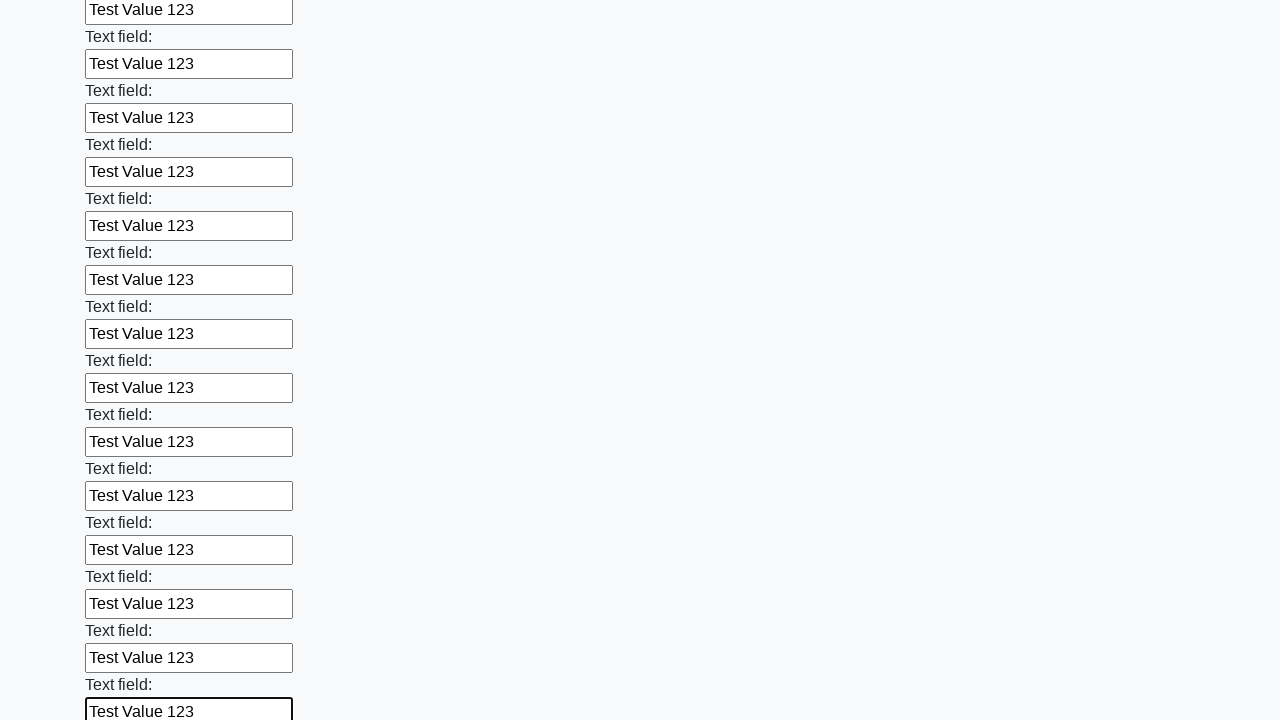

Filled an input field with 'Test Value 123' on .first_block input >> nth=63
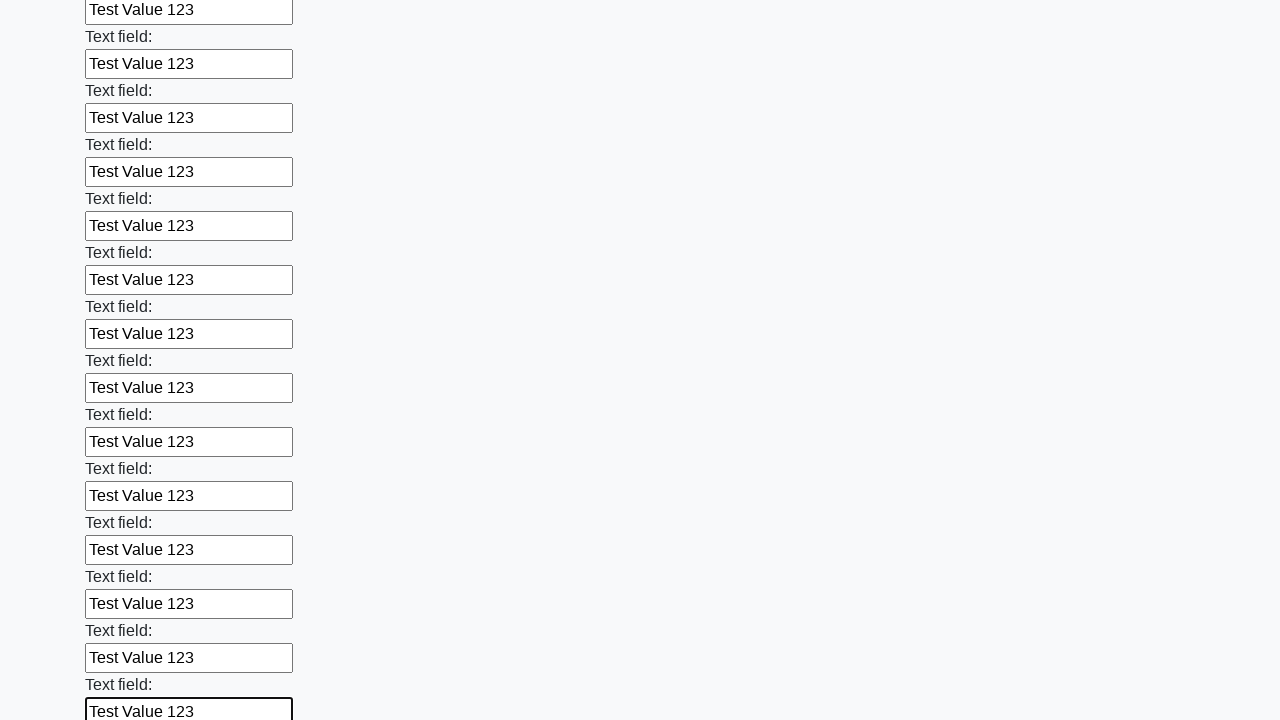

Filled an input field with 'Test Value 123' on .first_block input >> nth=64
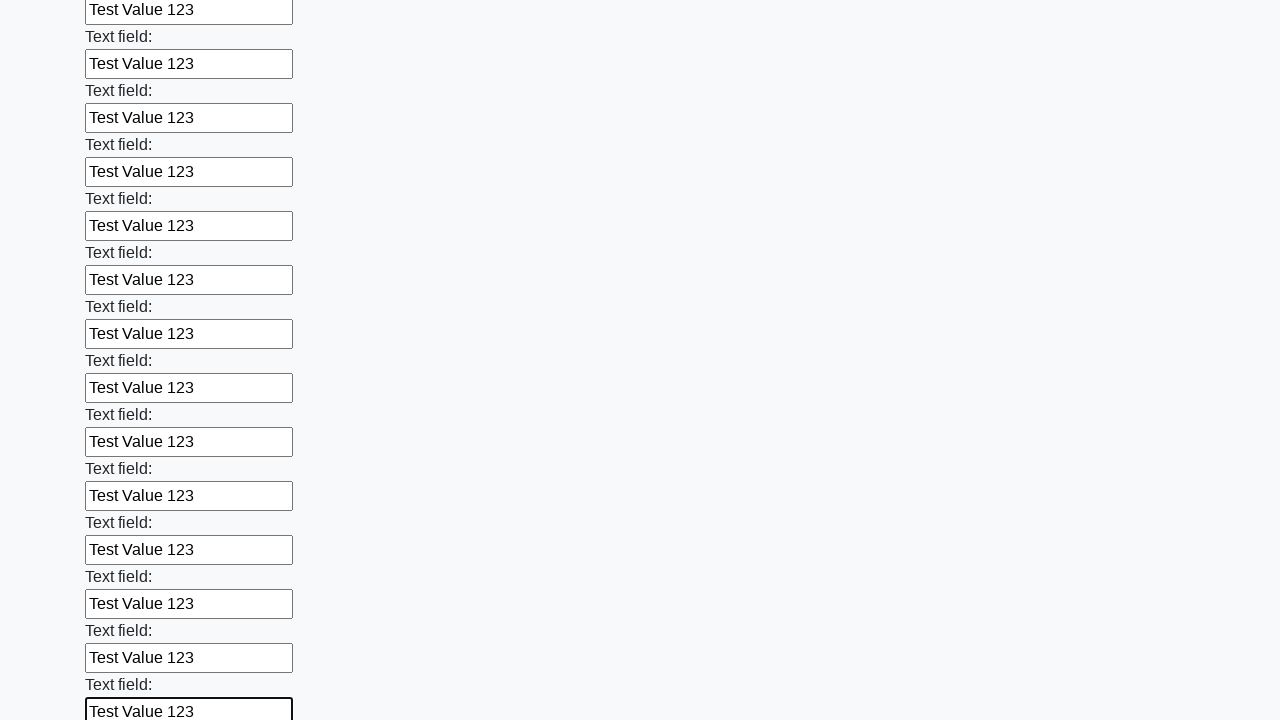

Filled an input field with 'Test Value 123' on .first_block input >> nth=65
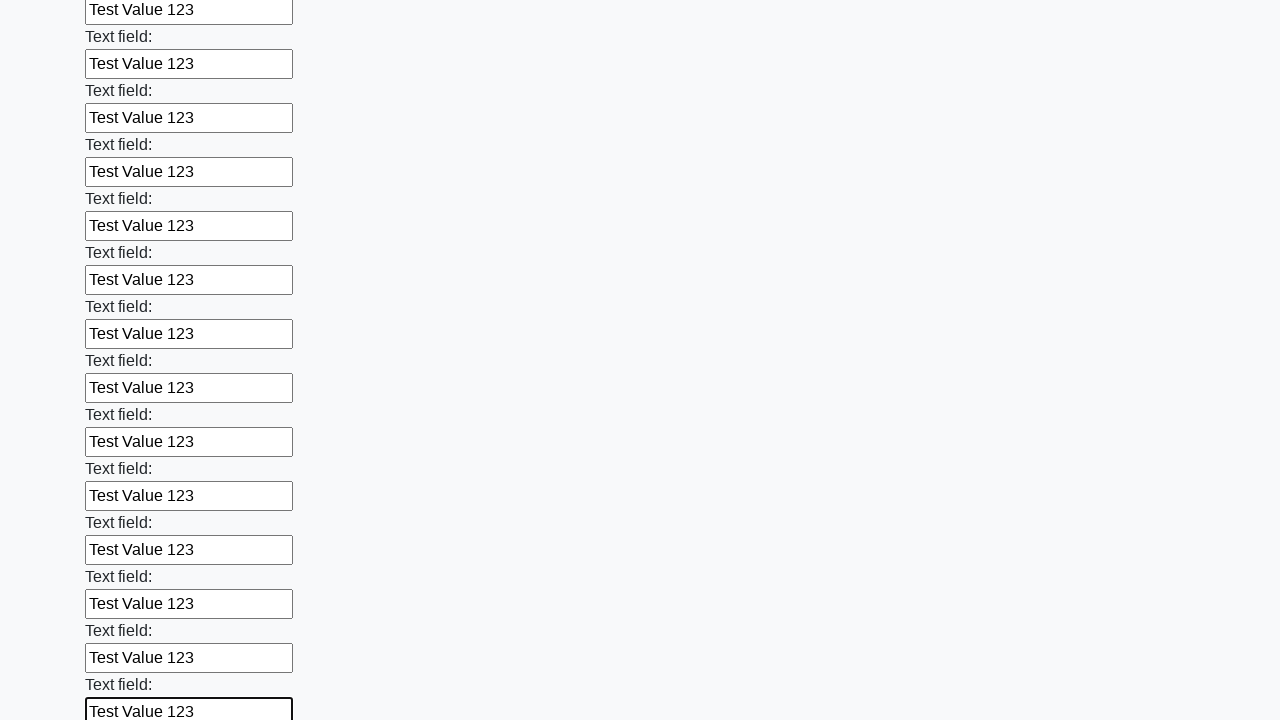

Filled an input field with 'Test Value 123' on .first_block input >> nth=66
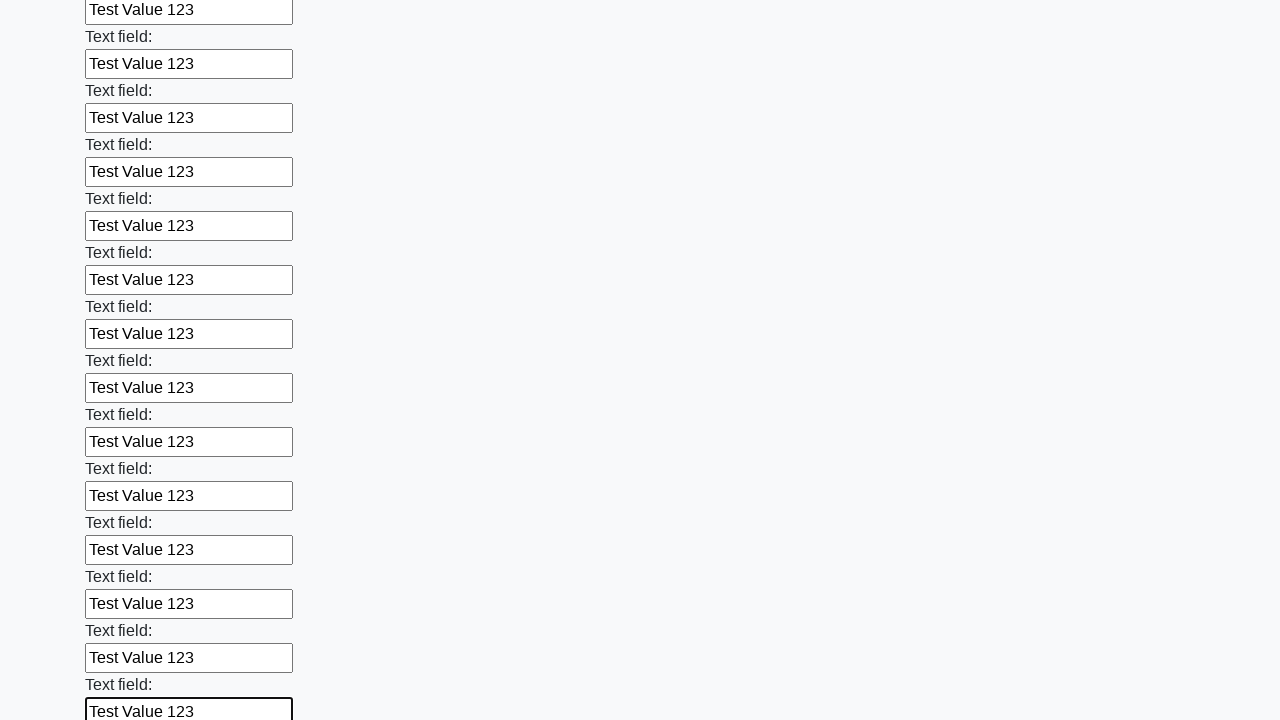

Filled an input field with 'Test Value 123' on .first_block input >> nth=67
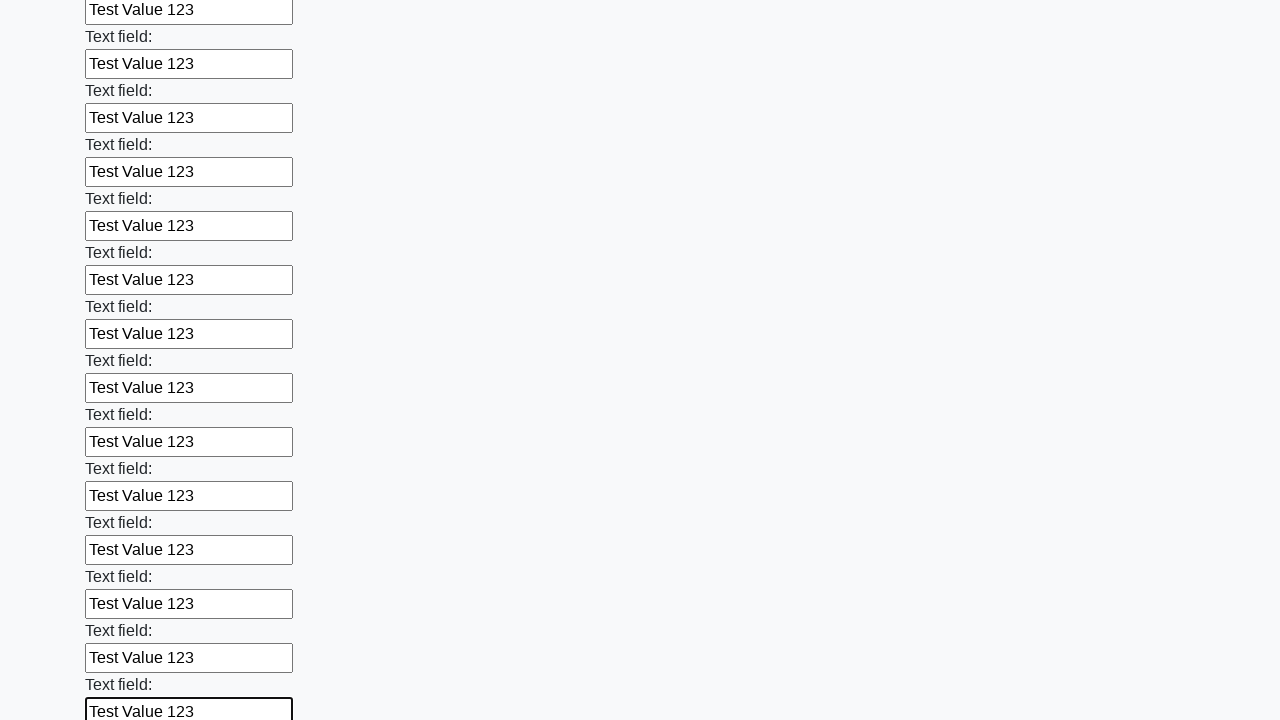

Filled an input field with 'Test Value 123' on .first_block input >> nth=68
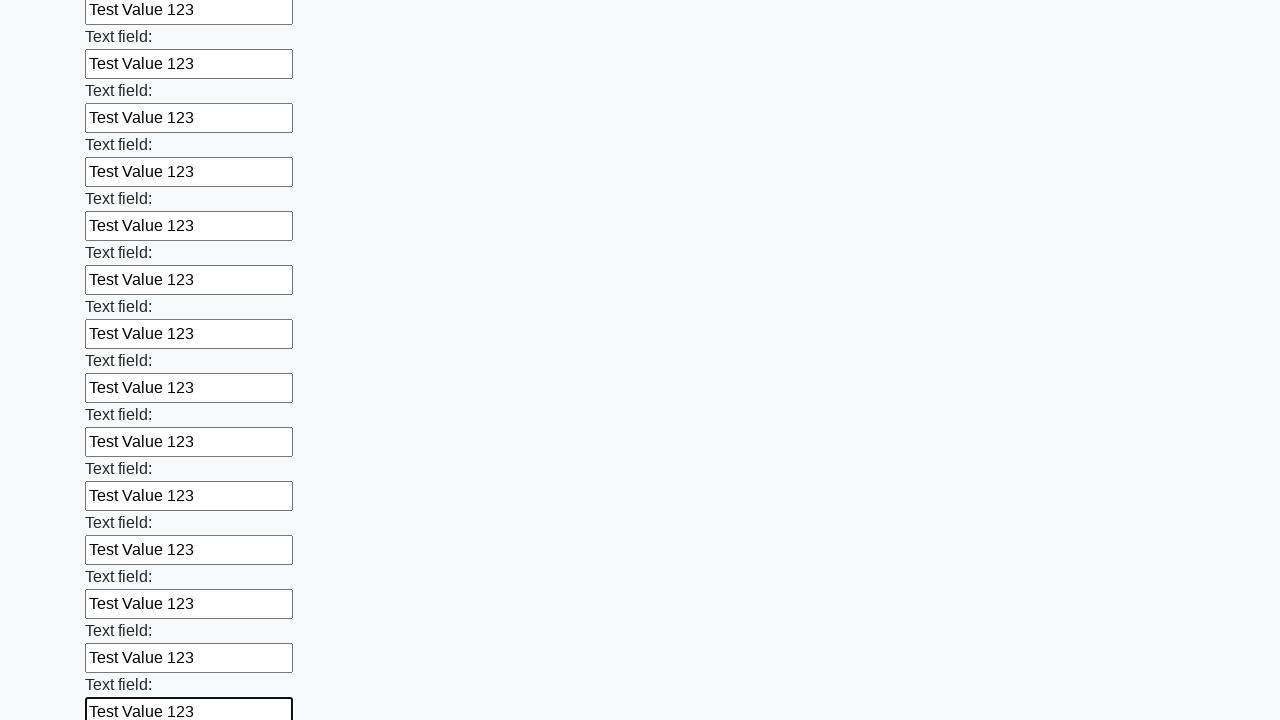

Filled an input field with 'Test Value 123' on .first_block input >> nth=69
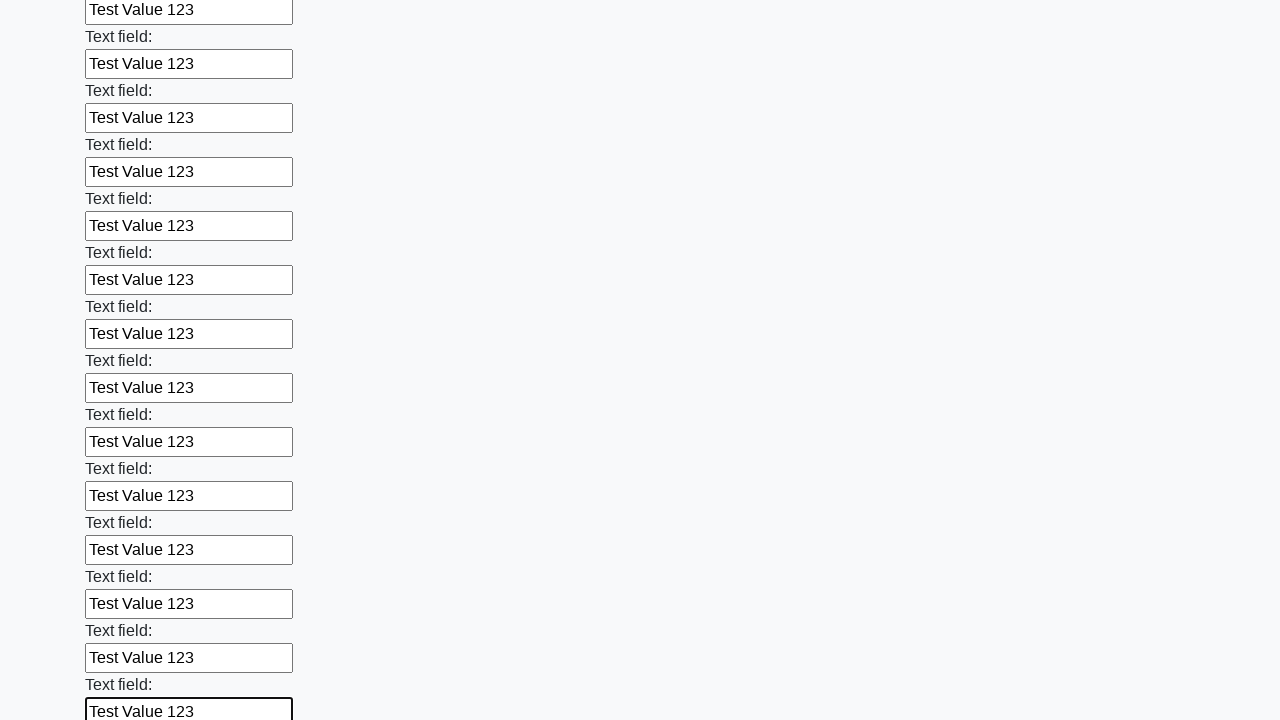

Filled an input field with 'Test Value 123' on .first_block input >> nth=70
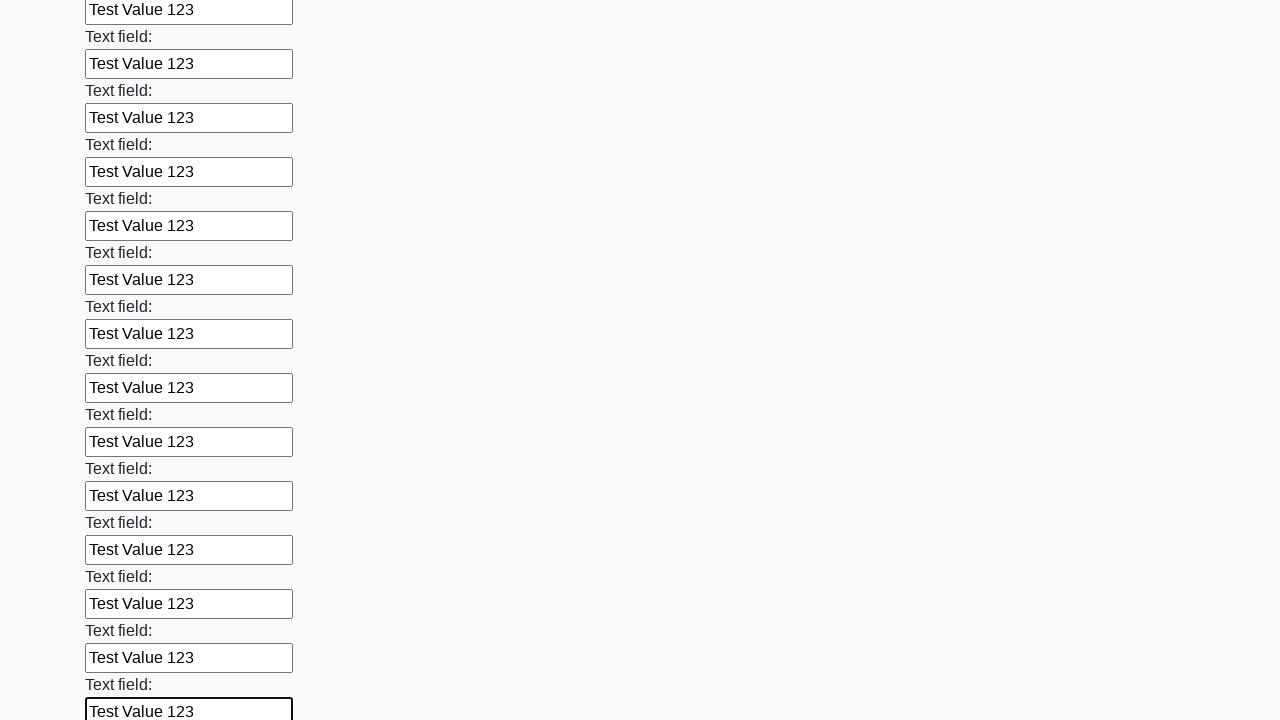

Filled an input field with 'Test Value 123' on .first_block input >> nth=71
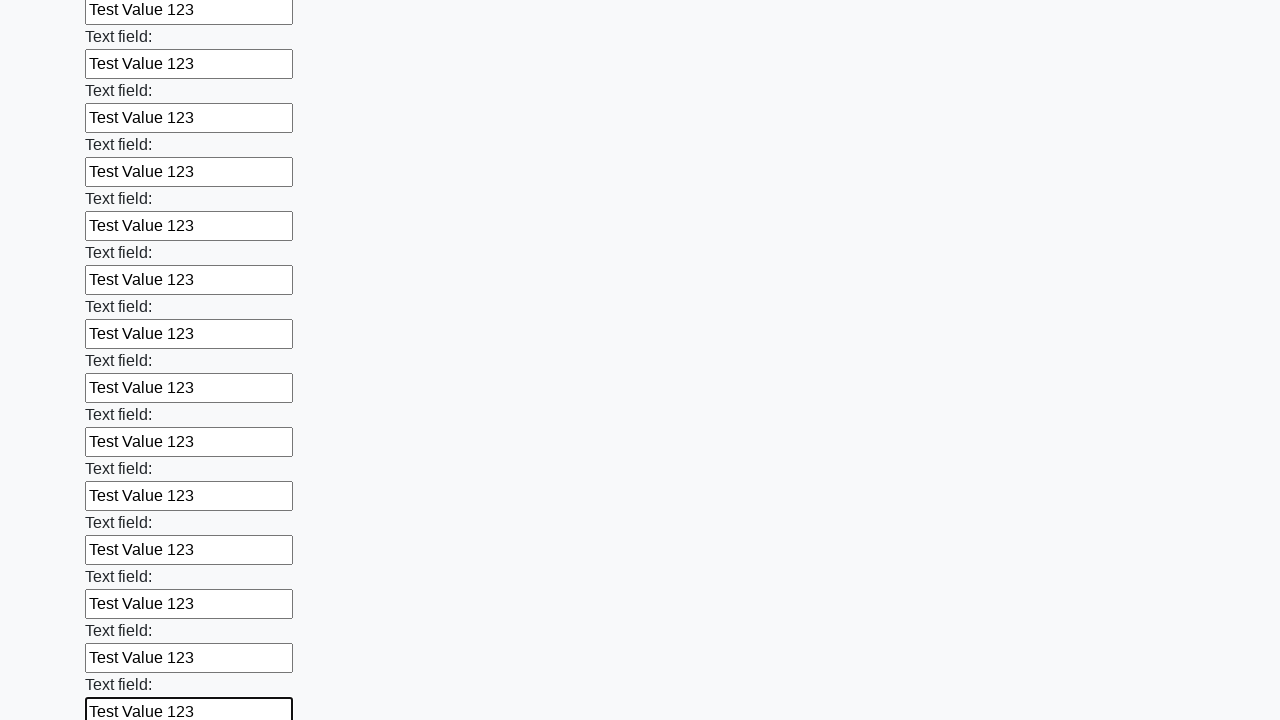

Filled an input field with 'Test Value 123' on .first_block input >> nth=72
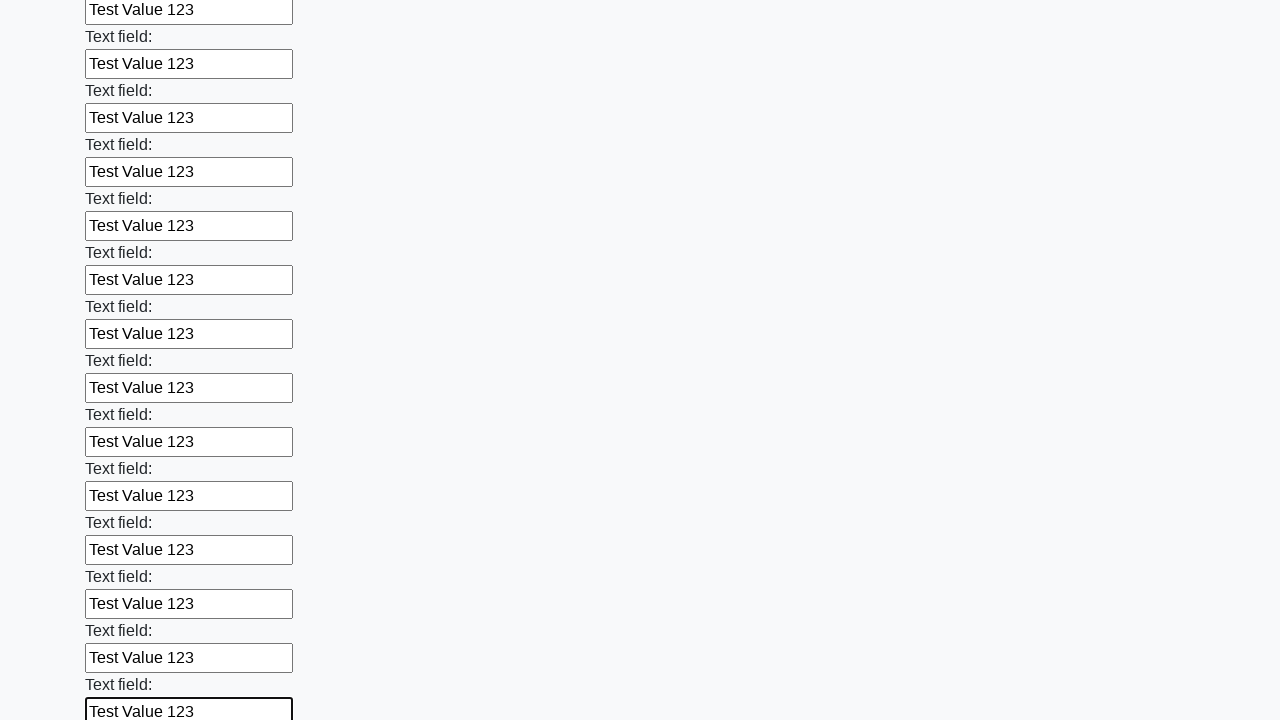

Filled an input field with 'Test Value 123' on .first_block input >> nth=73
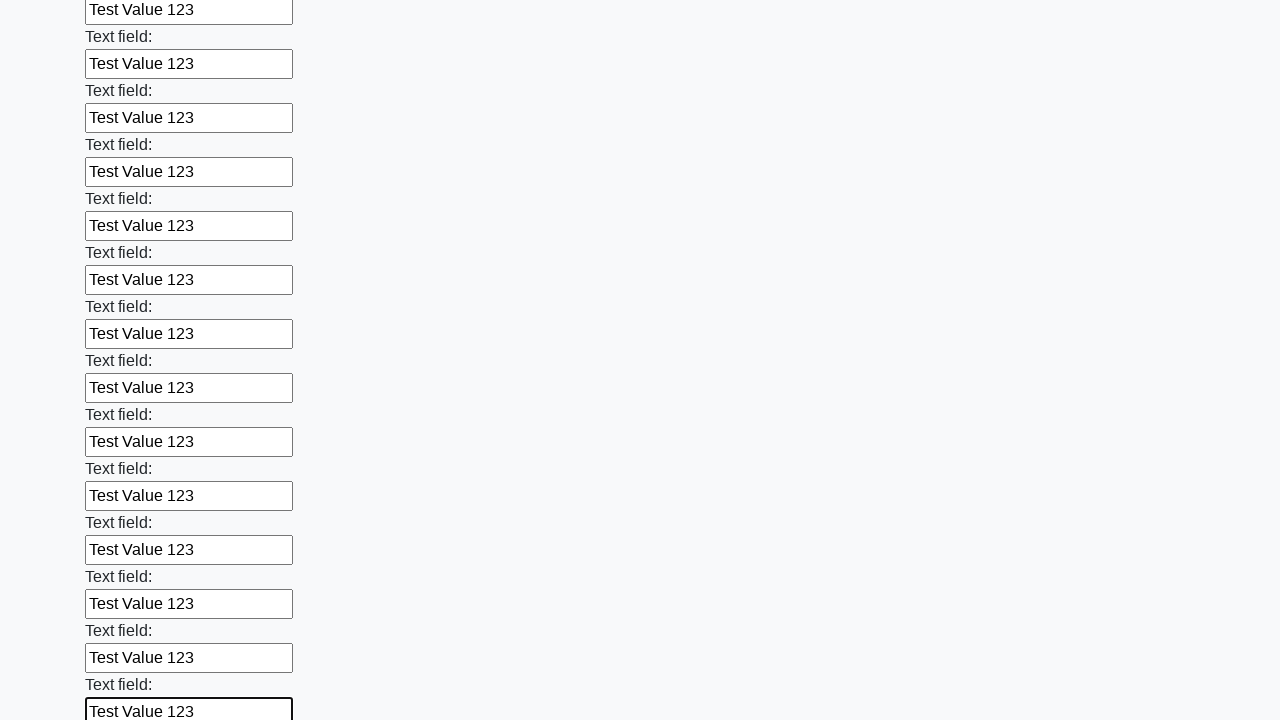

Filled an input field with 'Test Value 123' on .first_block input >> nth=74
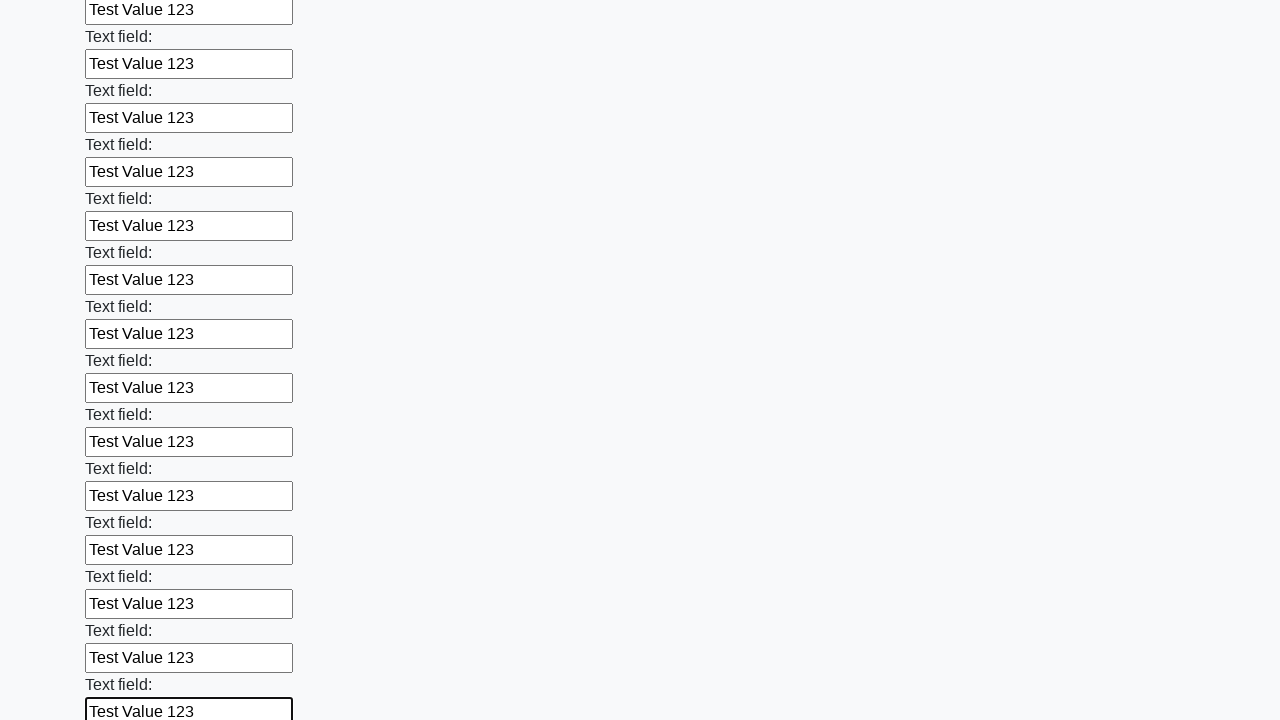

Filled an input field with 'Test Value 123' on .first_block input >> nth=75
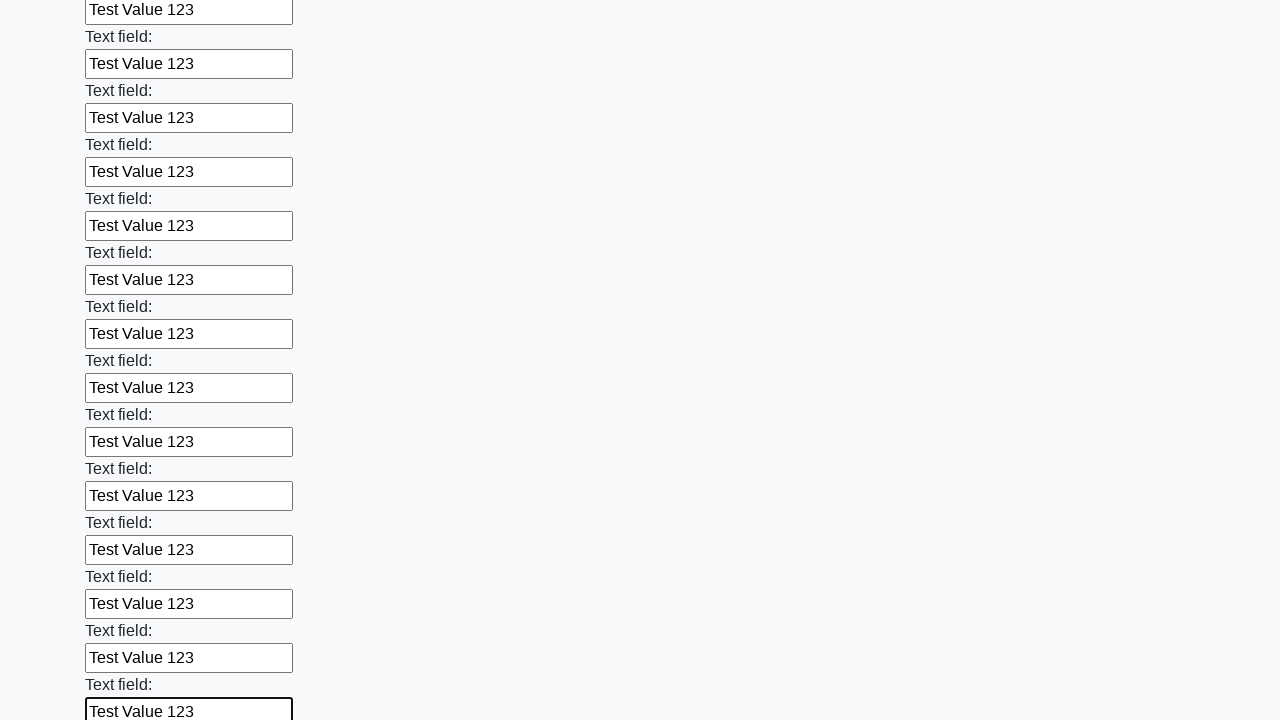

Filled an input field with 'Test Value 123' on .first_block input >> nth=76
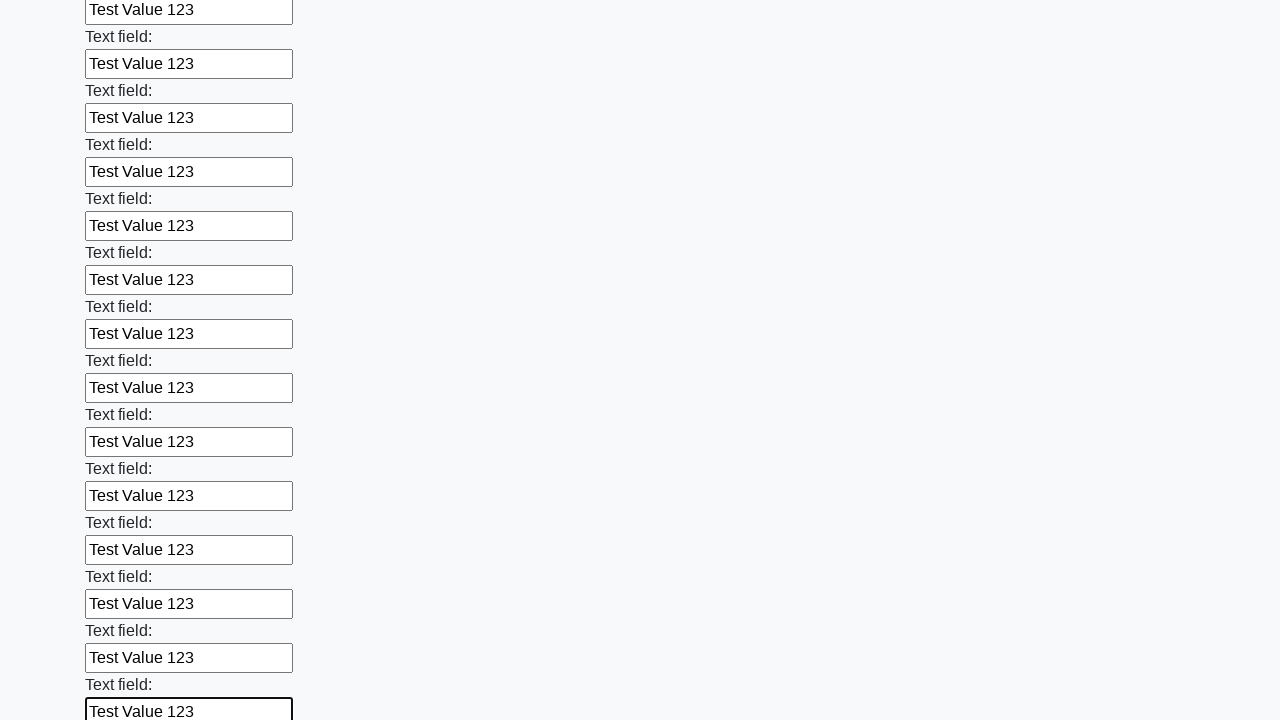

Filled an input field with 'Test Value 123' on .first_block input >> nth=77
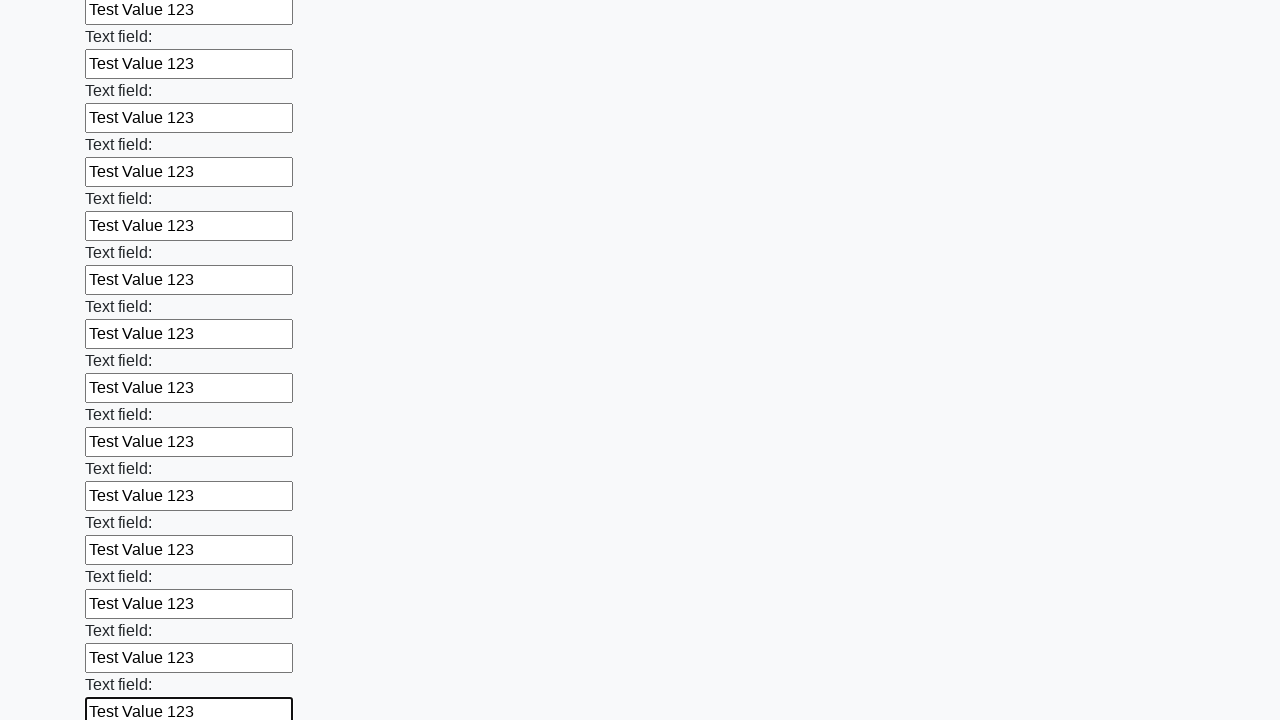

Filled an input field with 'Test Value 123' on .first_block input >> nth=78
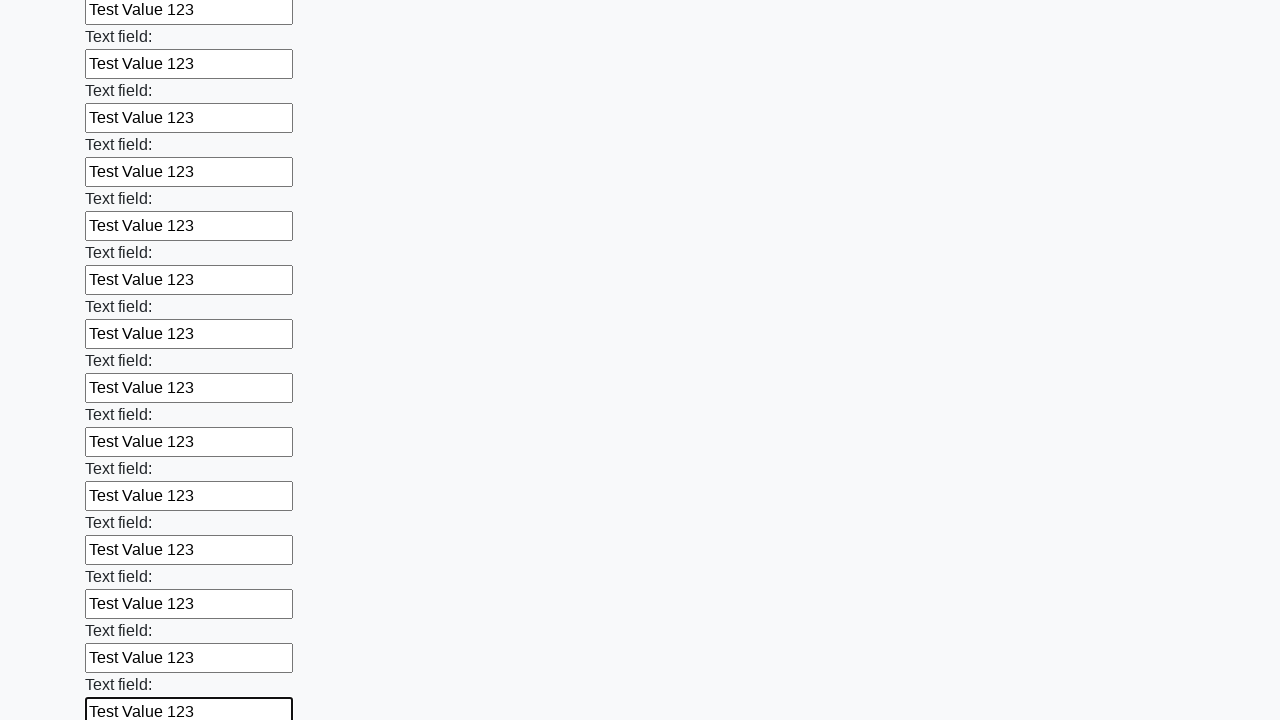

Filled an input field with 'Test Value 123' on .first_block input >> nth=79
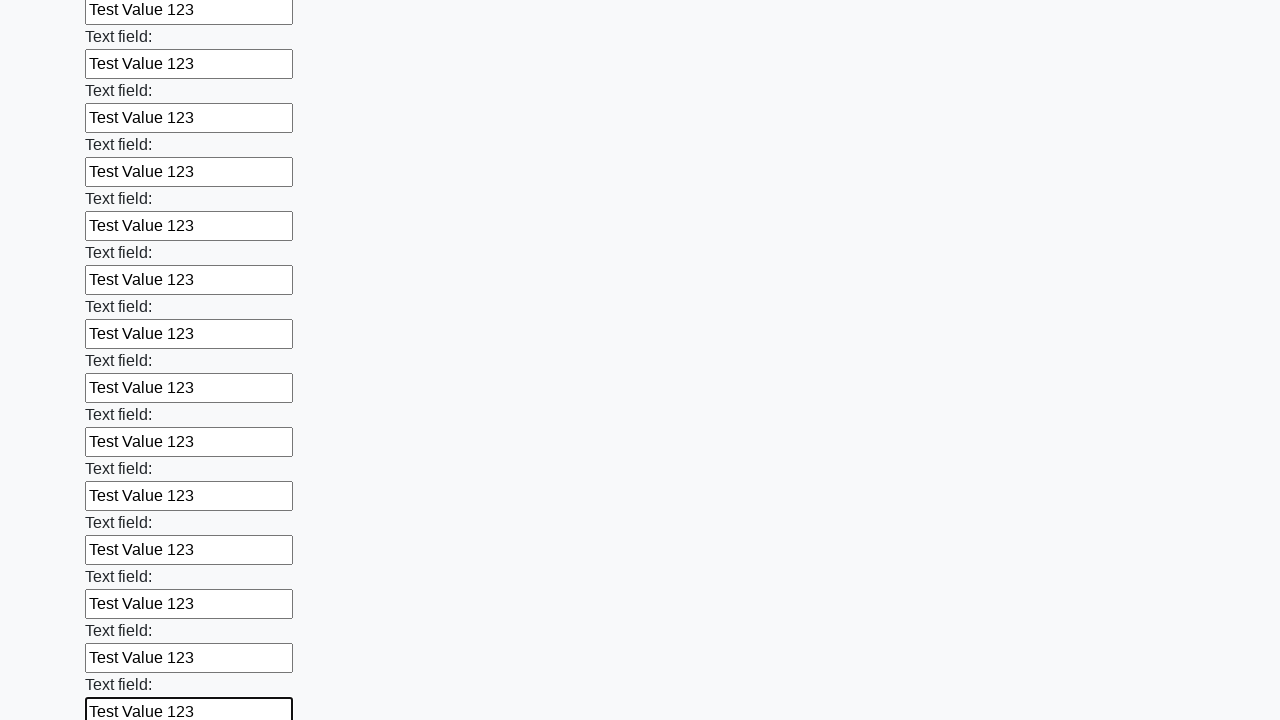

Filled an input field with 'Test Value 123' on .first_block input >> nth=80
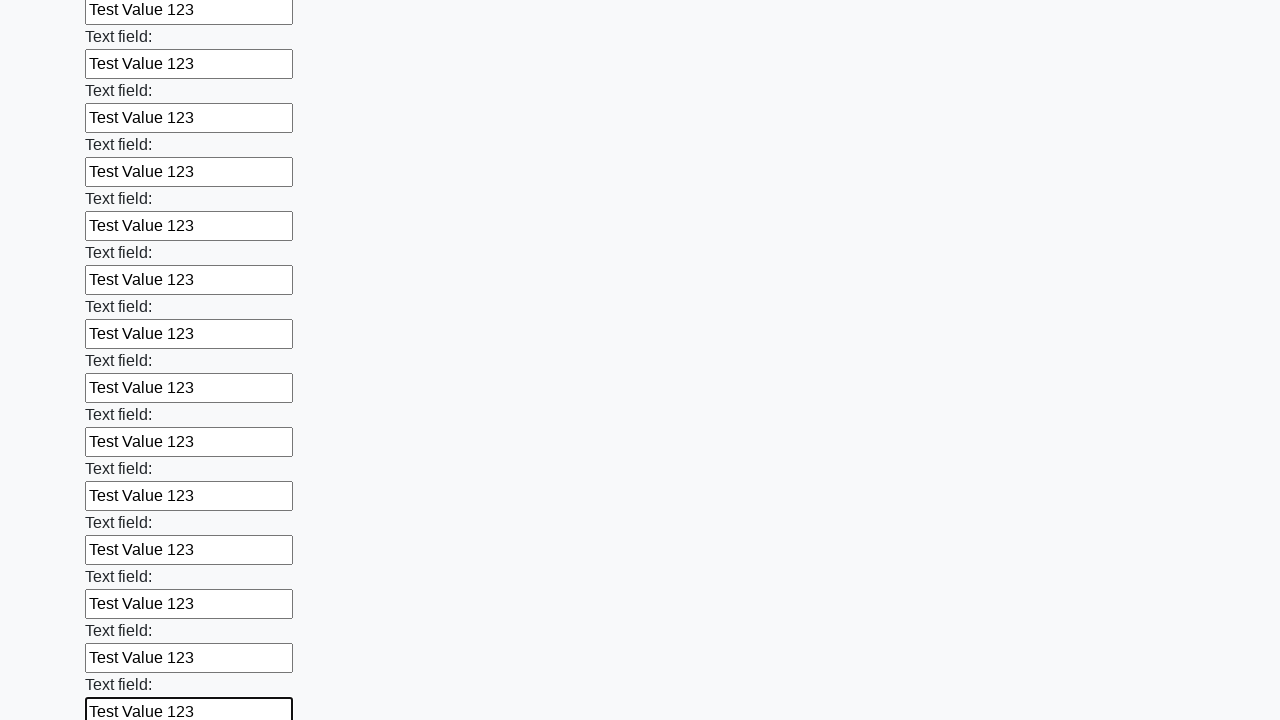

Filled an input field with 'Test Value 123' on .first_block input >> nth=81
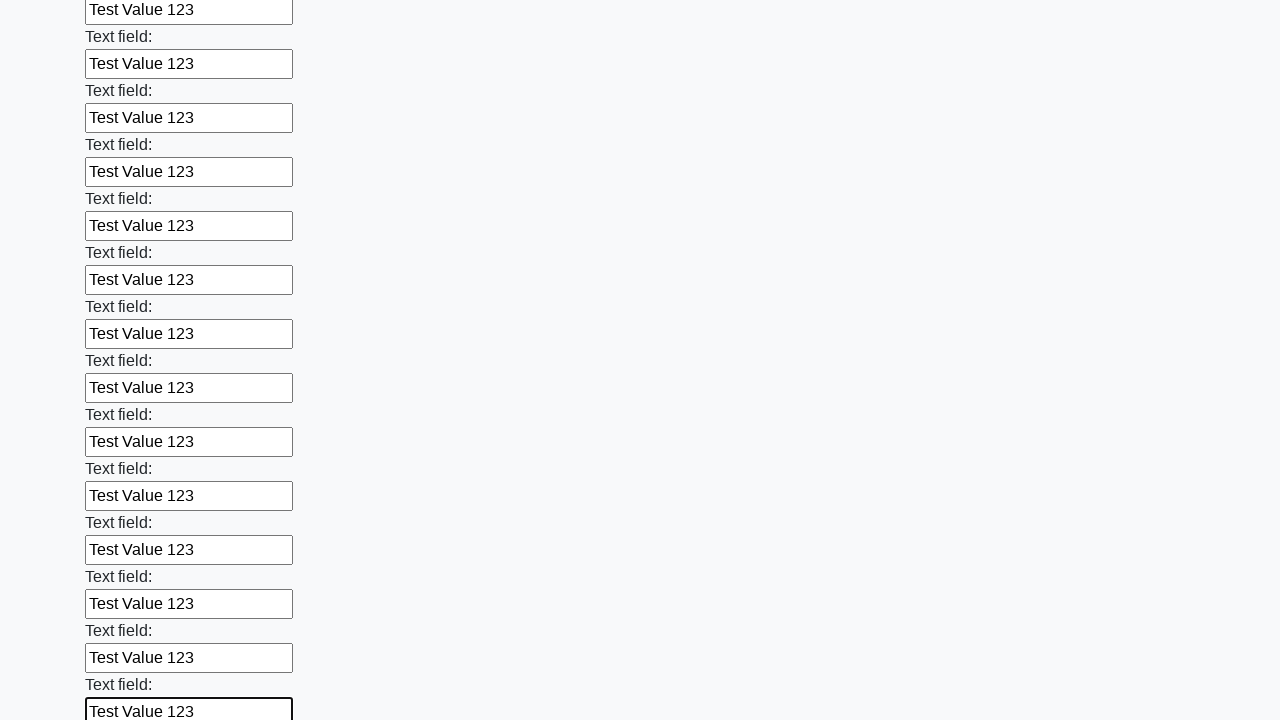

Filled an input field with 'Test Value 123' on .first_block input >> nth=82
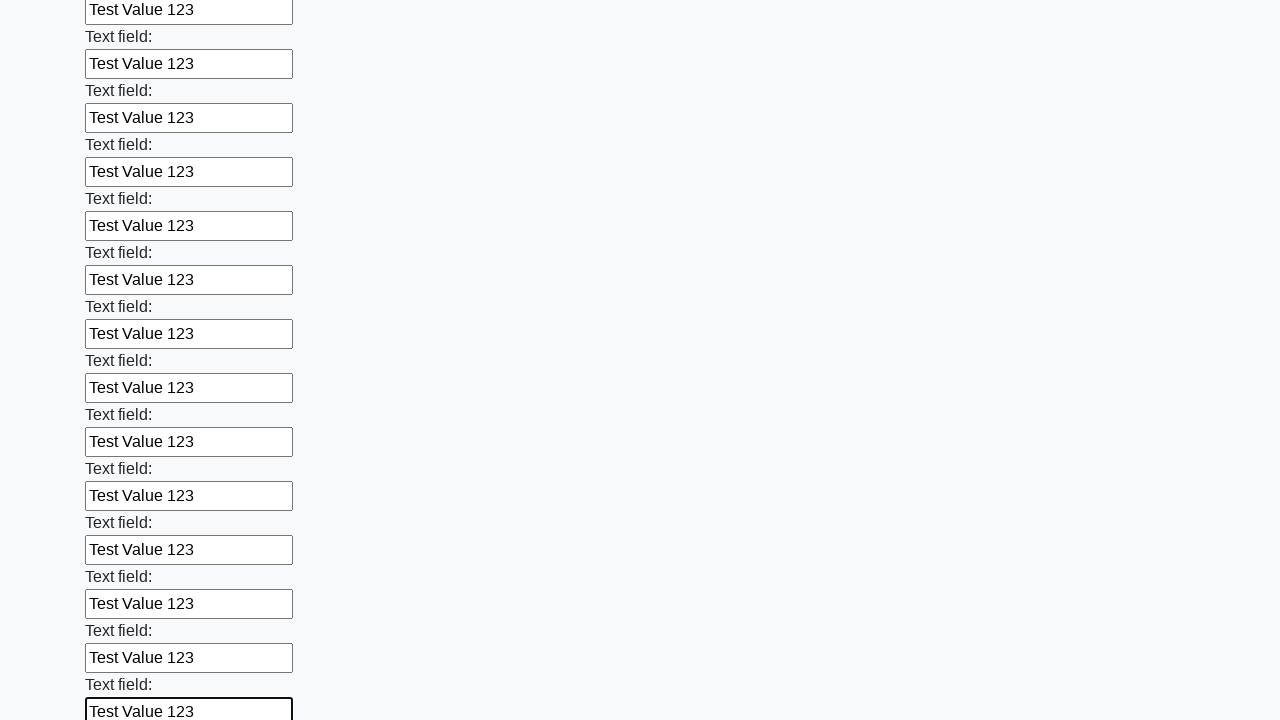

Filled an input field with 'Test Value 123' on .first_block input >> nth=83
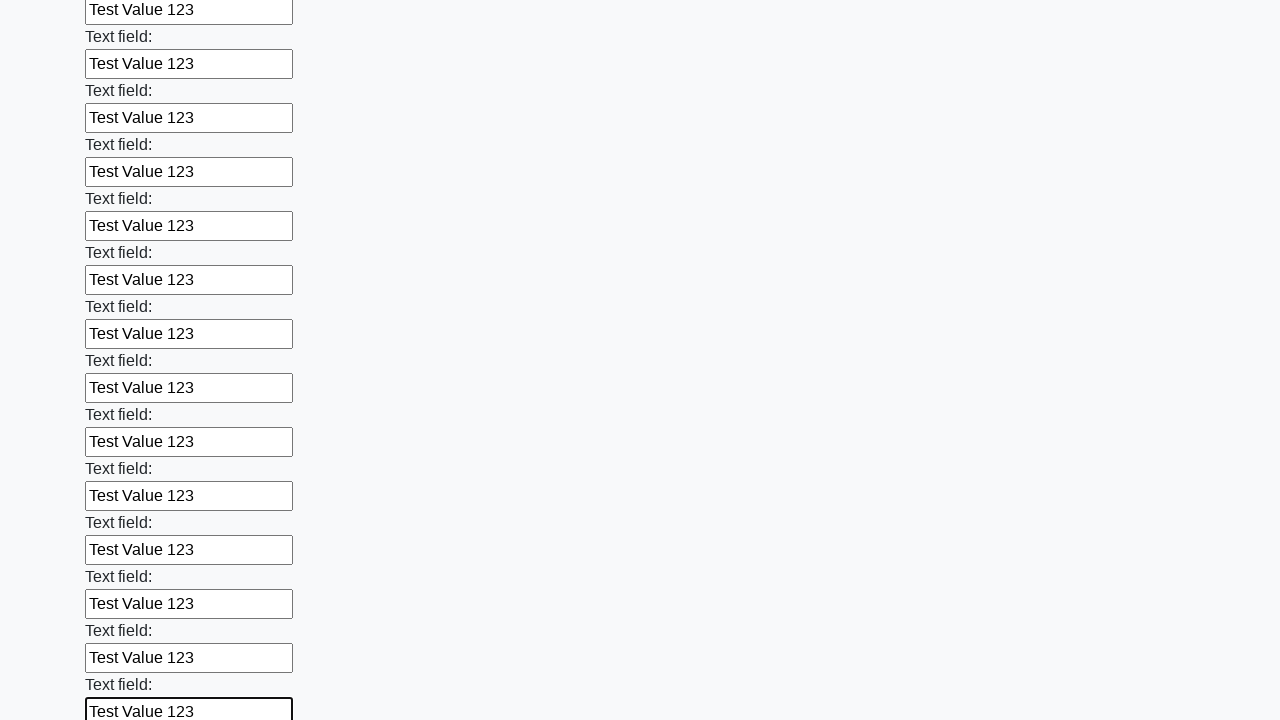

Filled an input field with 'Test Value 123' on .first_block input >> nth=84
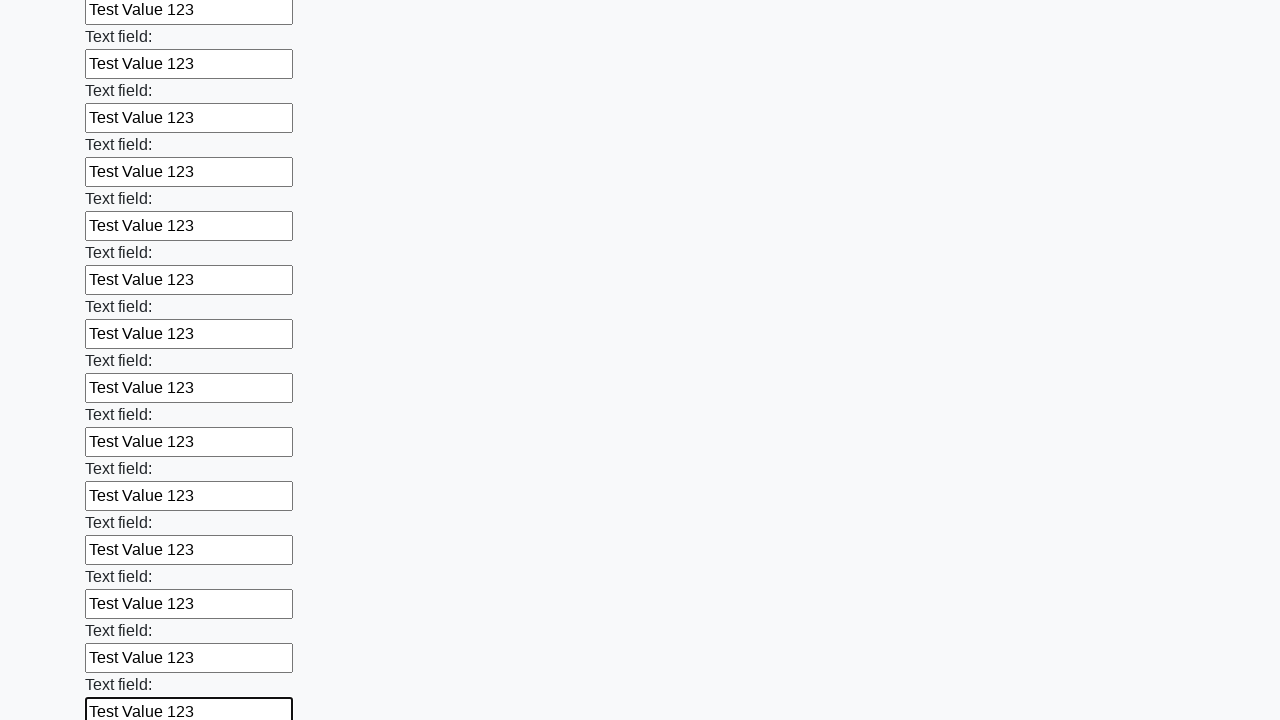

Filled an input field with 'Test Value 123' on .first_block input >> nth=85
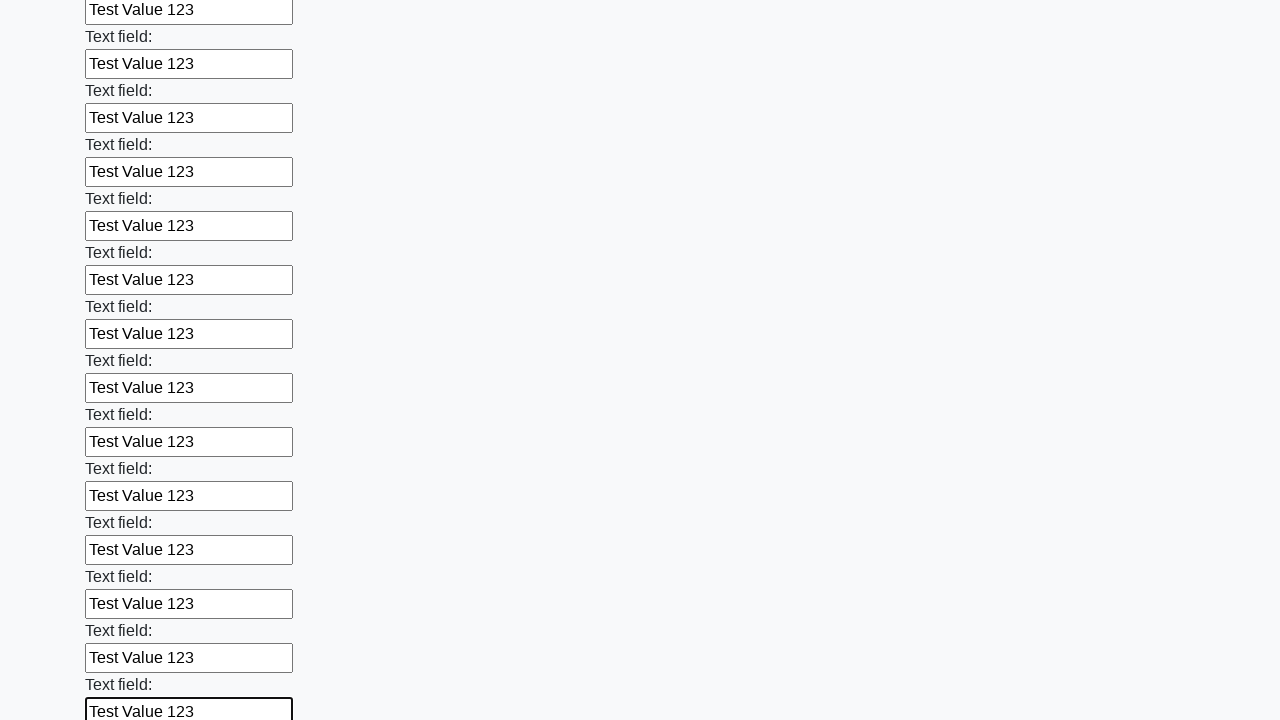

Filled an input field with 'Test Value 123' on .first_block input >> nth=86
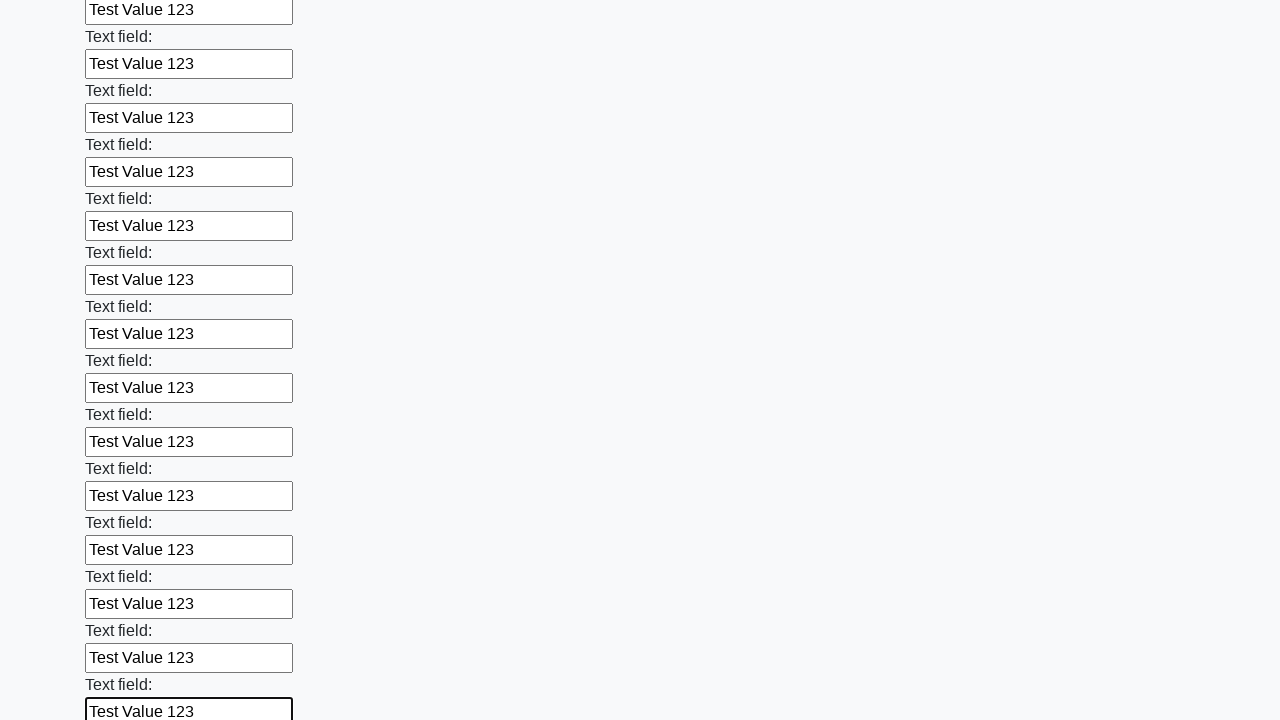

Filled an input field with 'Test Value 123' on .first_block input >> nth=87
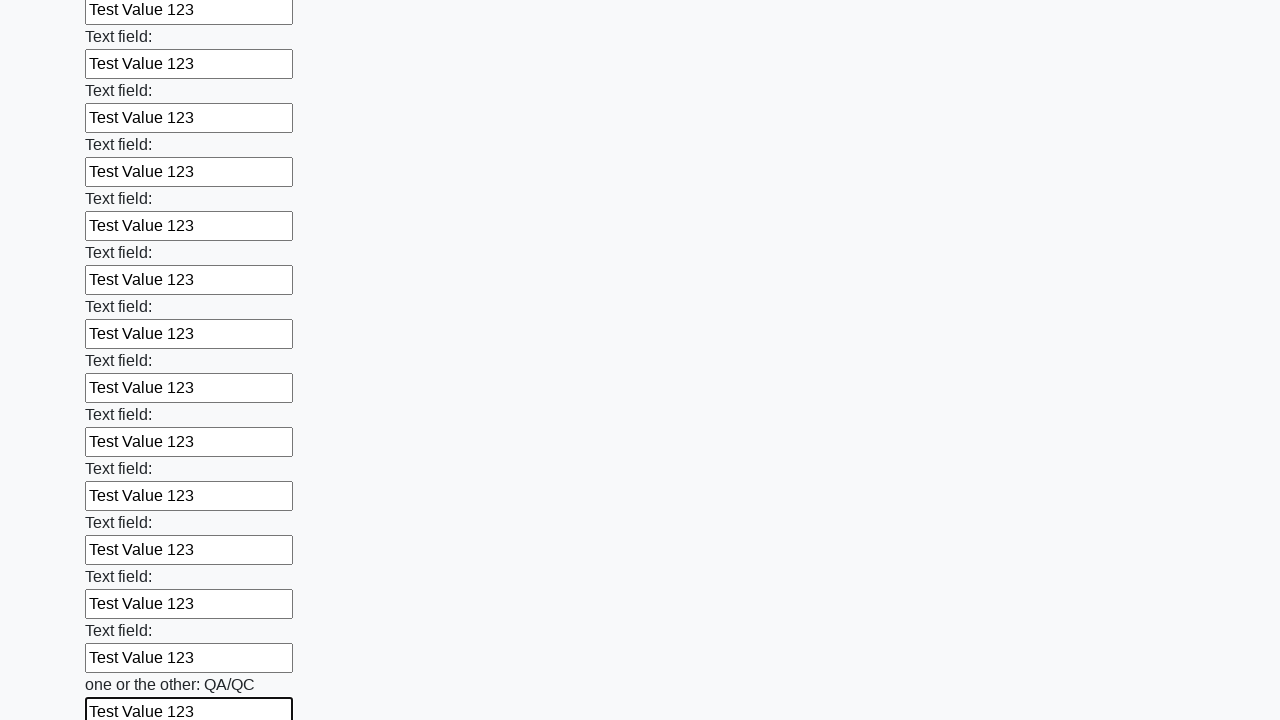

Filled an input field with 'Test Value 123' on .first_block input >> nth=88
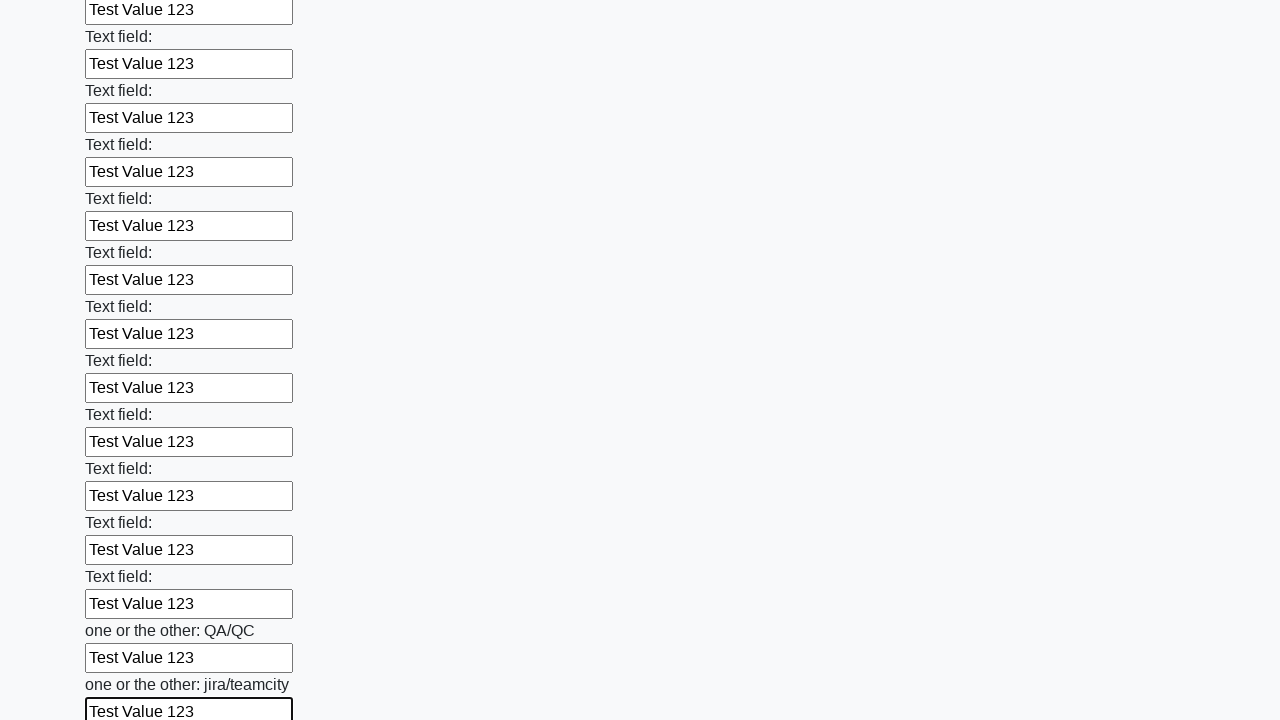

Filled an input field with 'Test Value 123' on .first_block input >> nth=89
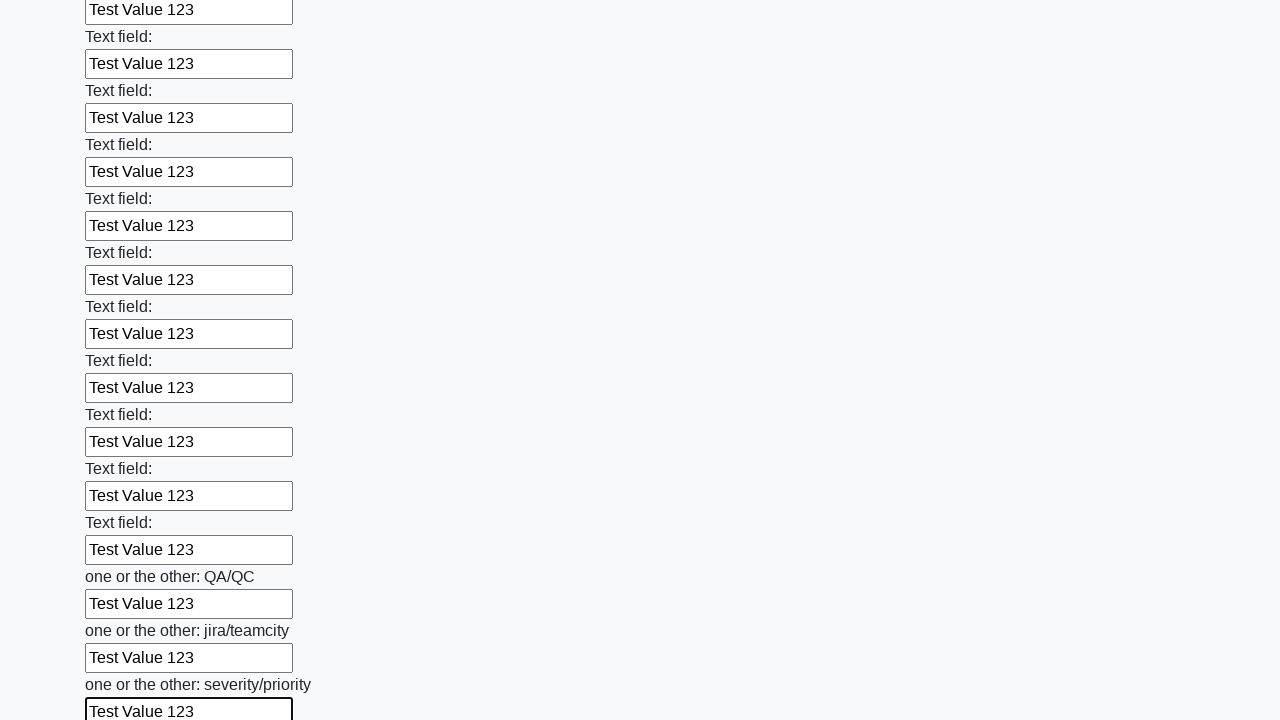

Filled an input field with 'Test Value 123' on .first_block input >> nth=90
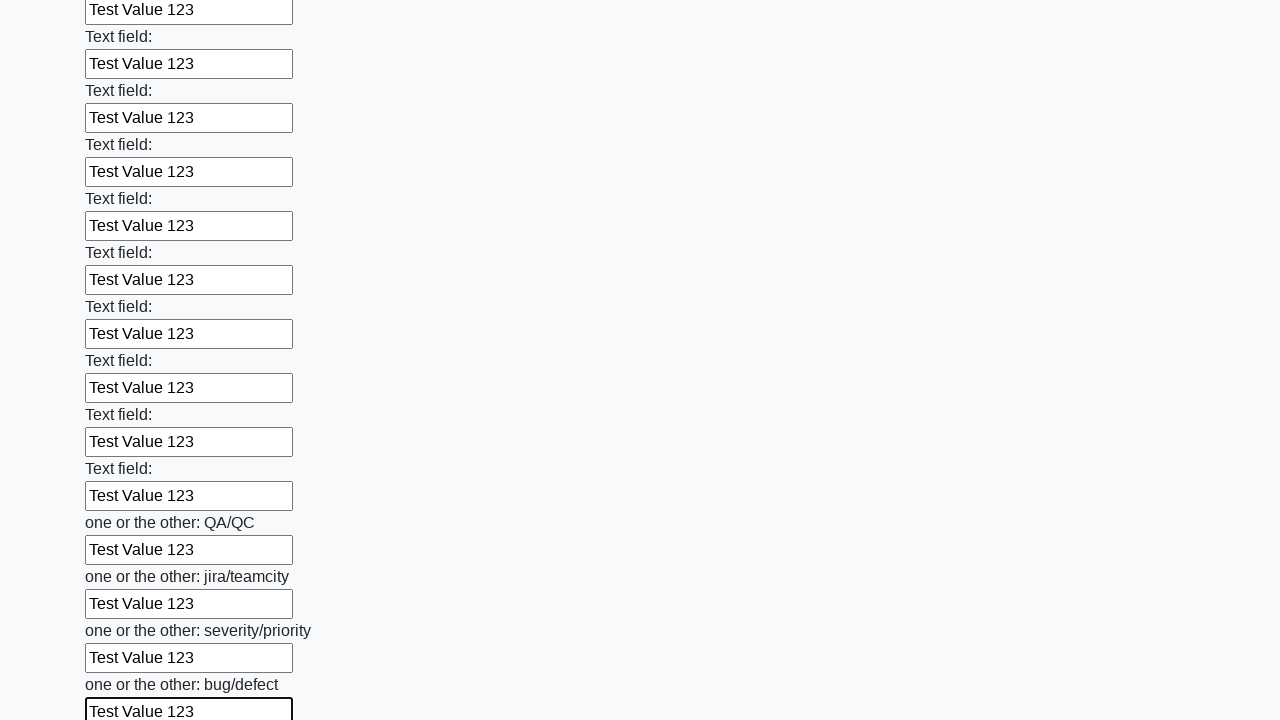

Filled an input field with 'Test Value 123' on .first_block input >> nth=91
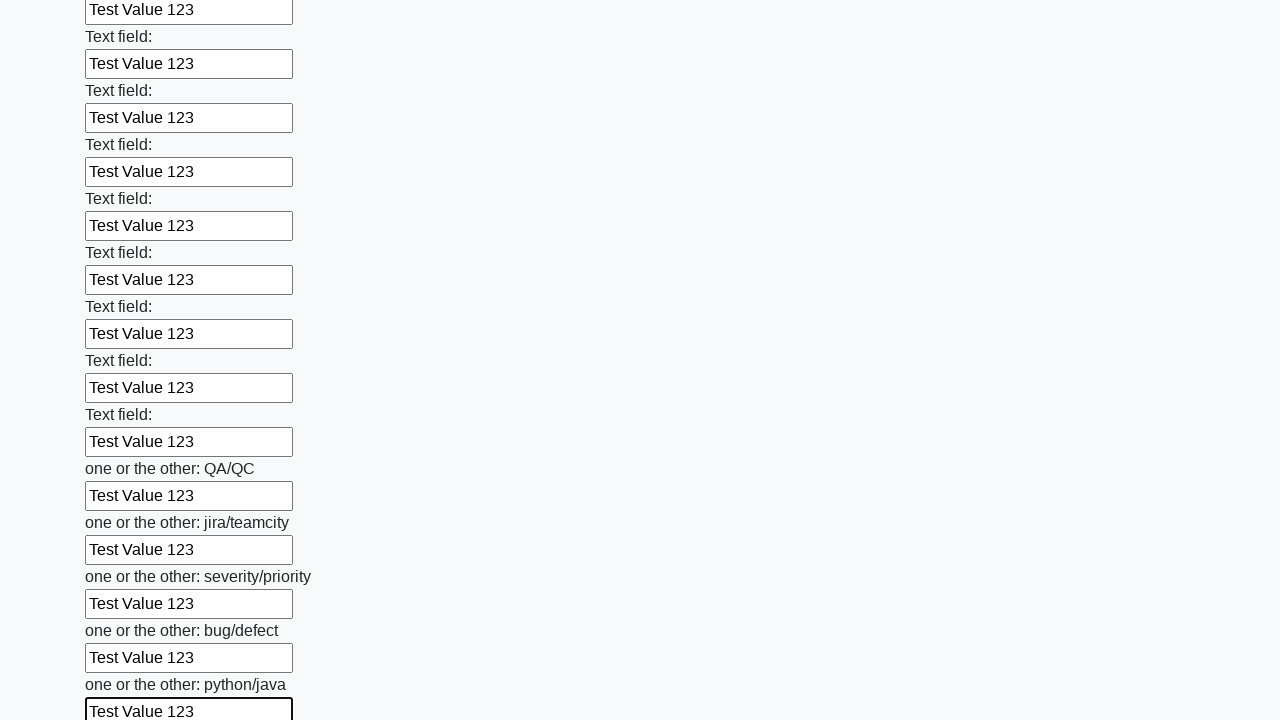

Filled an input field with 'Test Value 123' on .first_block input >> nth=92
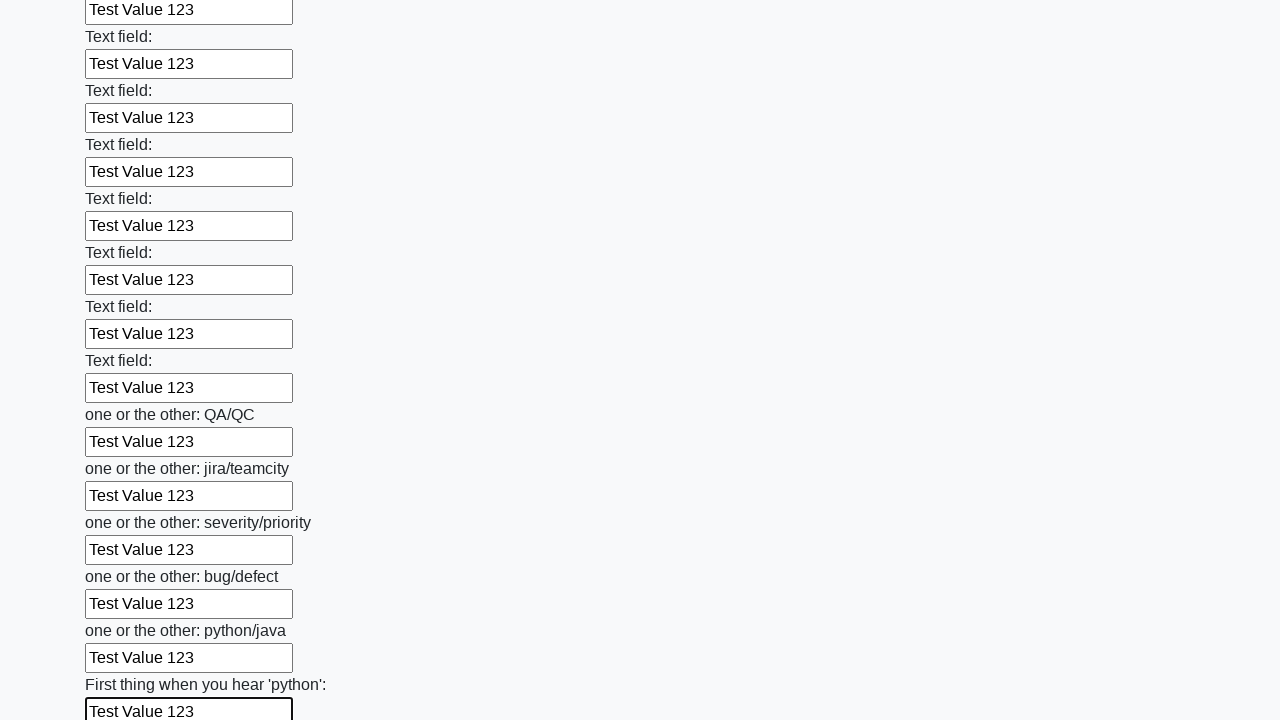

Filled an input field with 'Test Value 123' on .first_block input >> nth=93
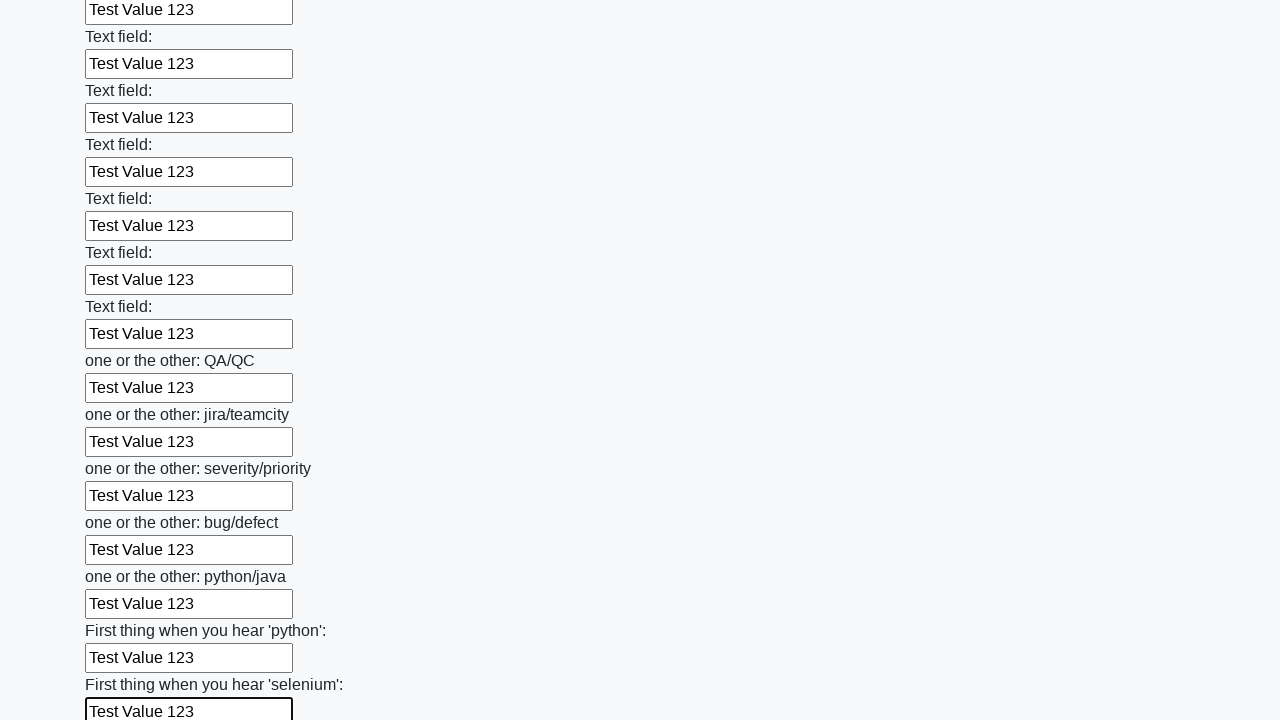

Filled an input field with 'Test Value 123' on .first_block input >> nth=94
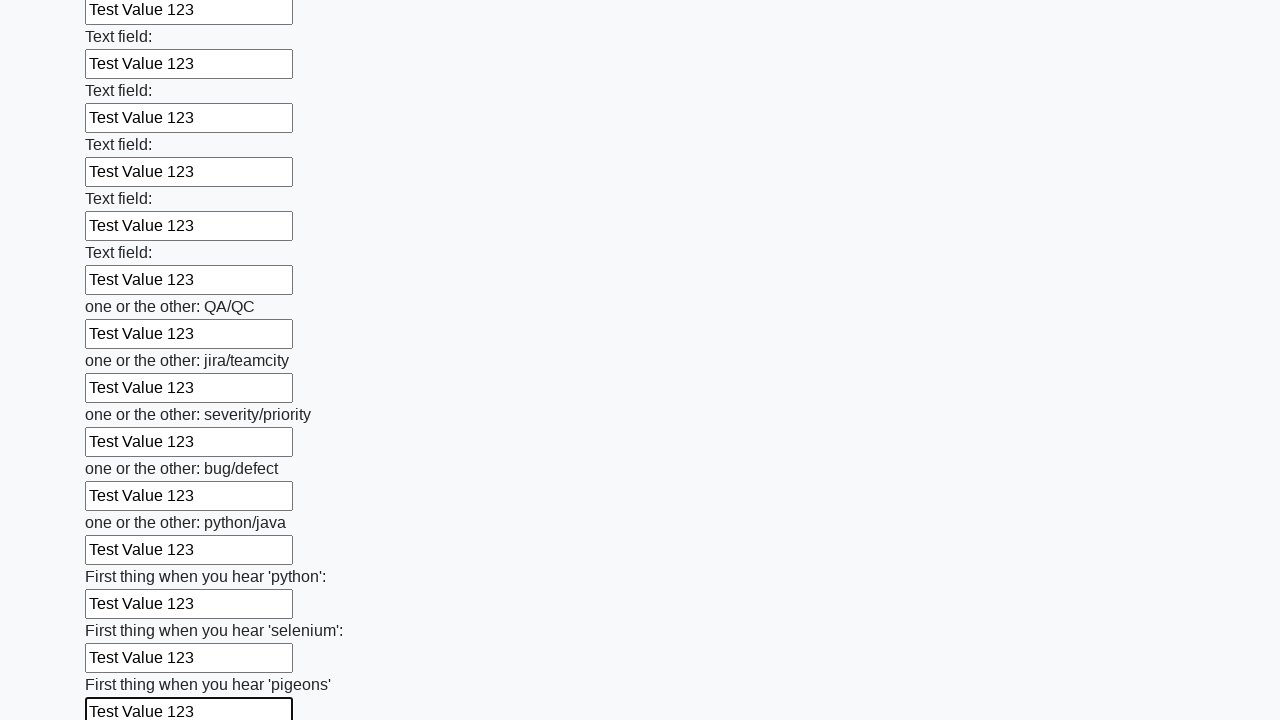

Filled an input field with 'Test Value 123' on .first_block input >> nth=95
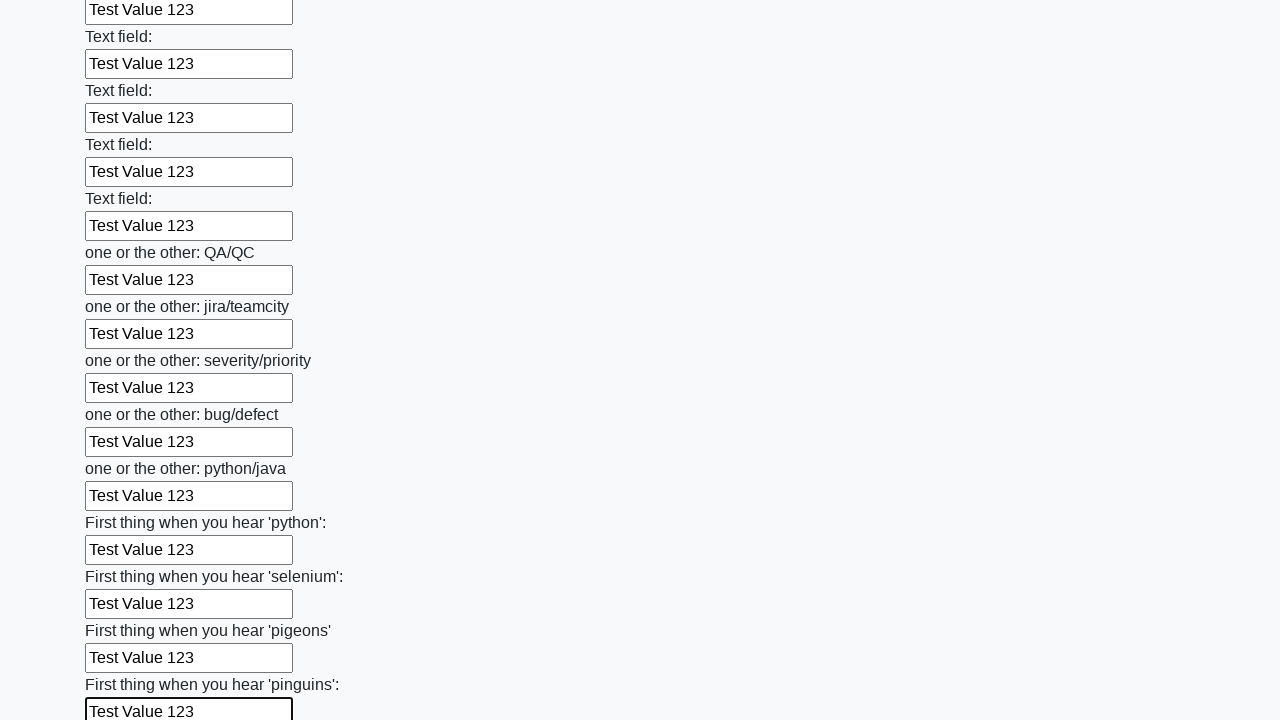

Filled an input field with 'Test Value 123' on .first_block input >> nth=96
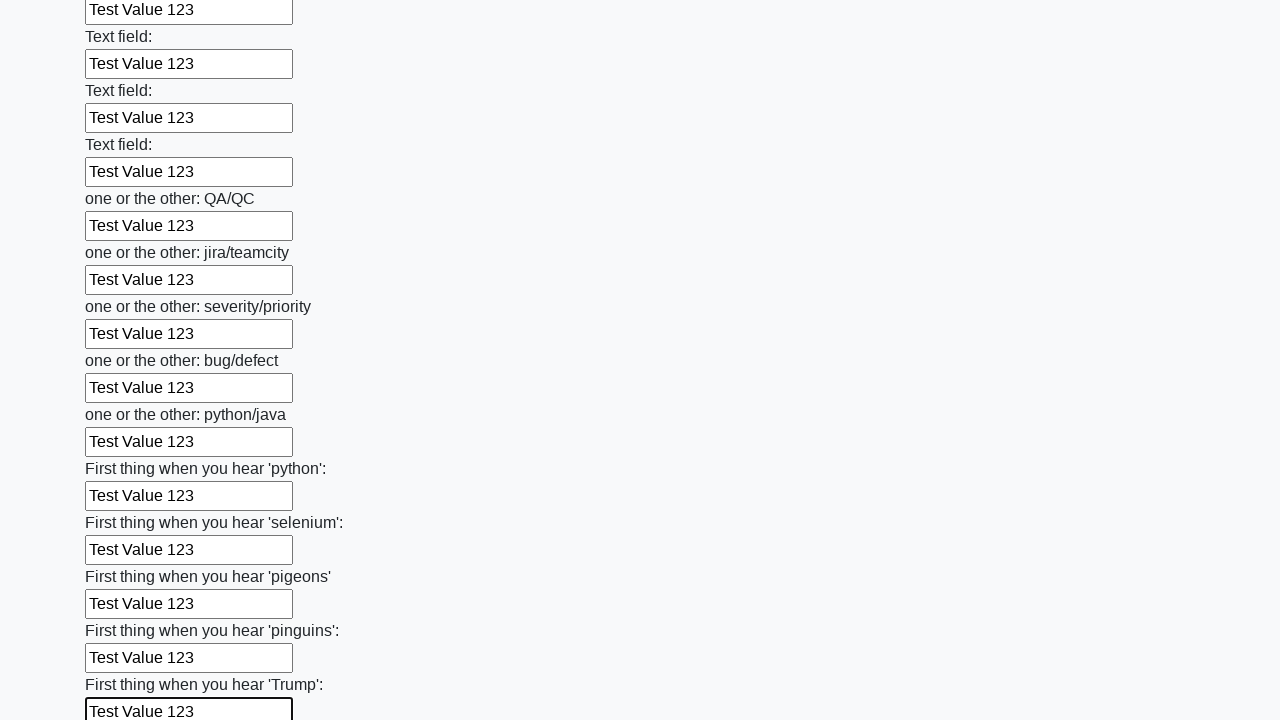

Filled an input field with 'Test Value 123' on .first_block input >> nth=97
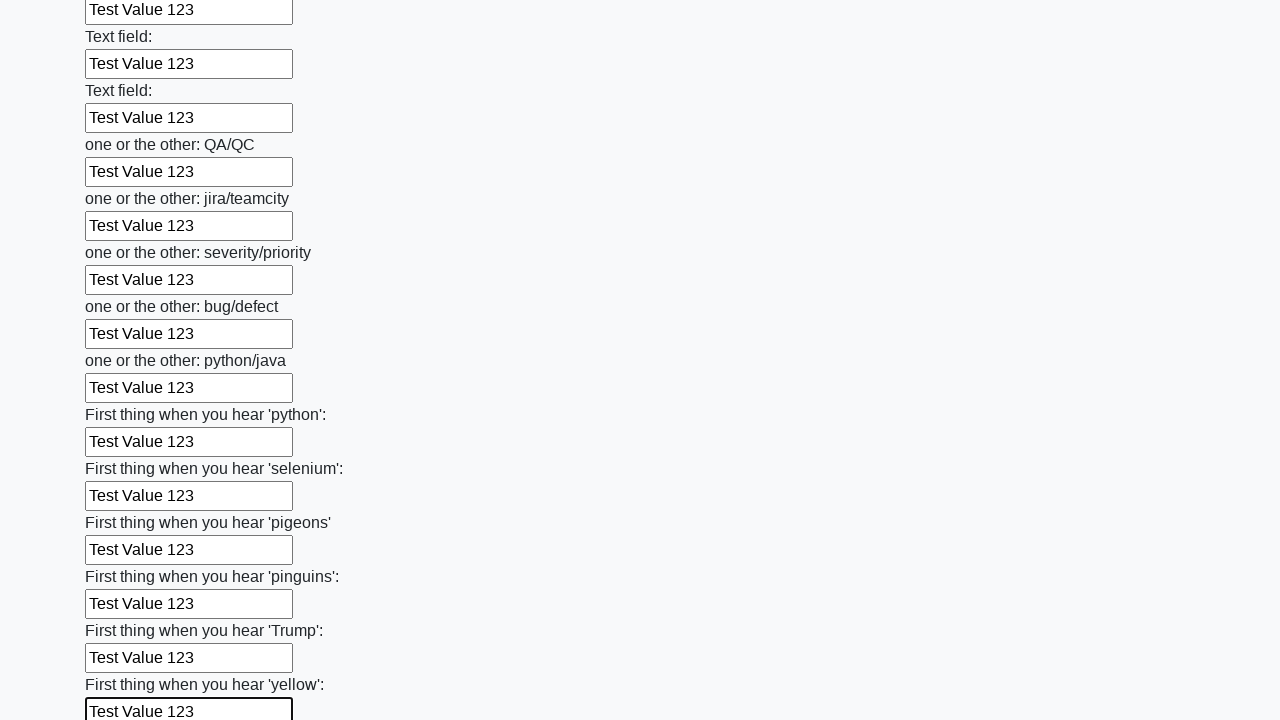

Filled an input field with 'Test Value 123' on .first_block input >> nth=98
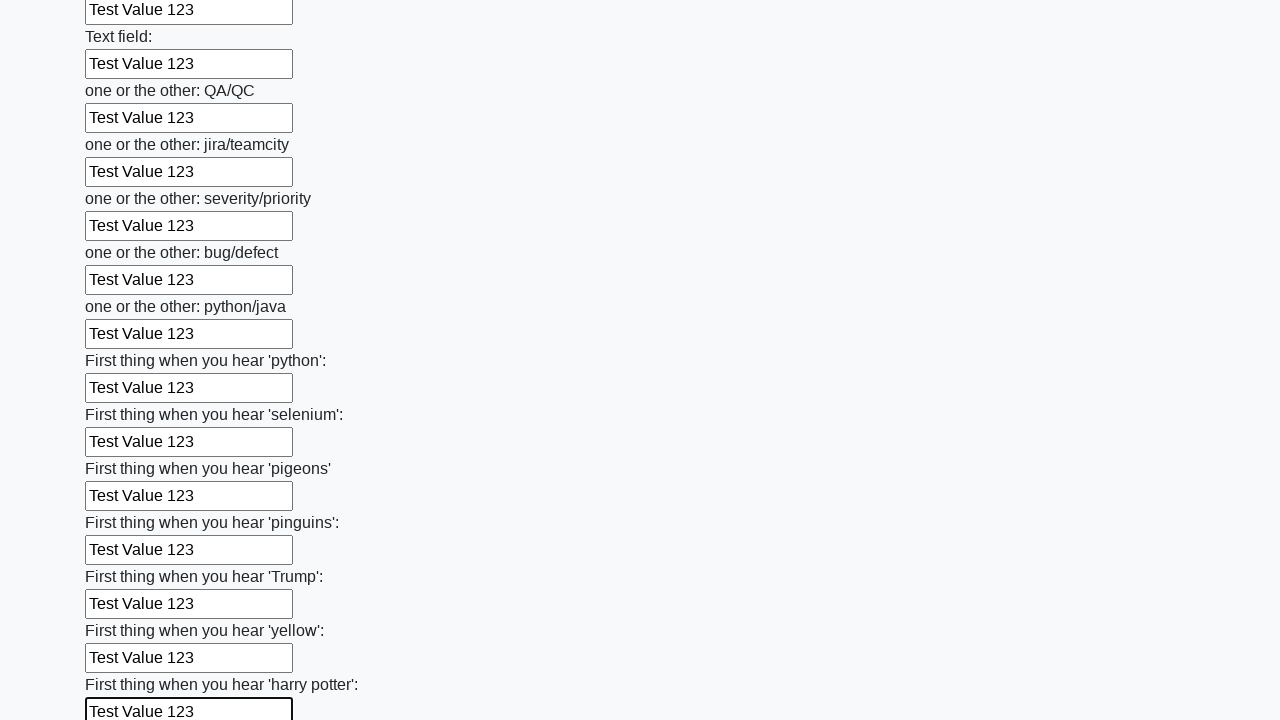

Filled an input field with 'Test Value 123' on .first_block input >> nth=99
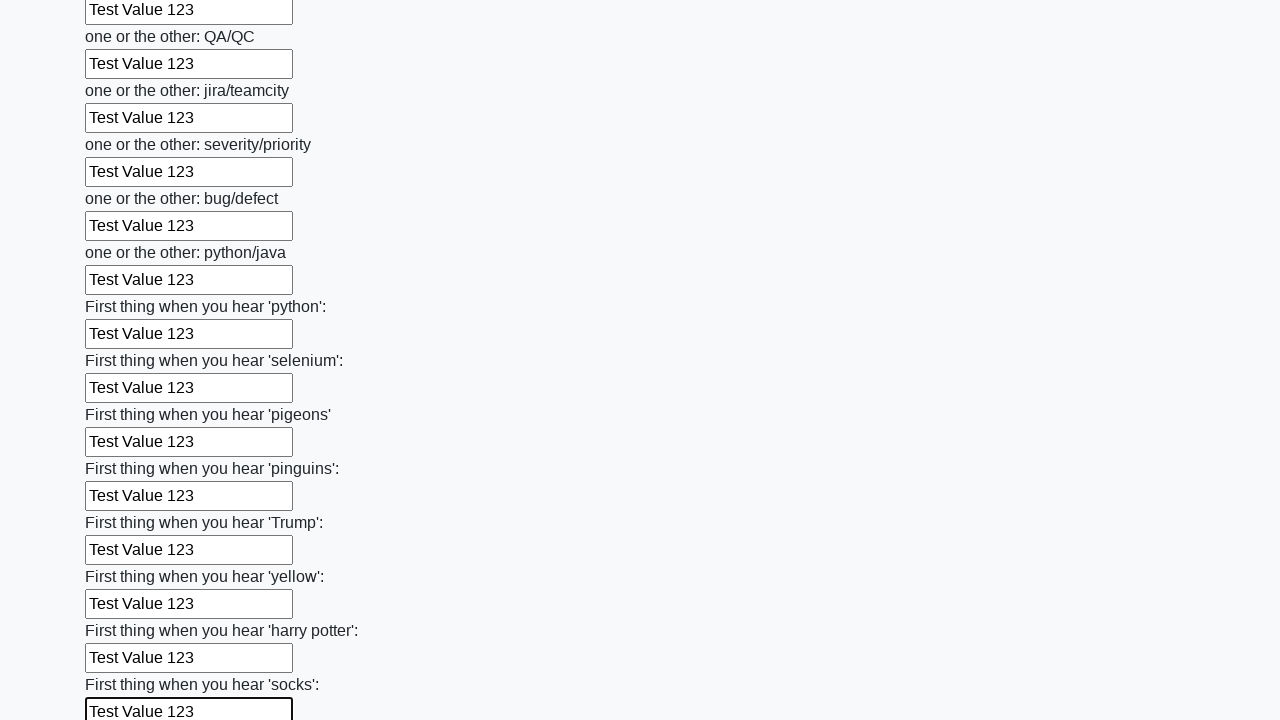

Clicked the submit button to submit the form at (123, 611) on button.btn
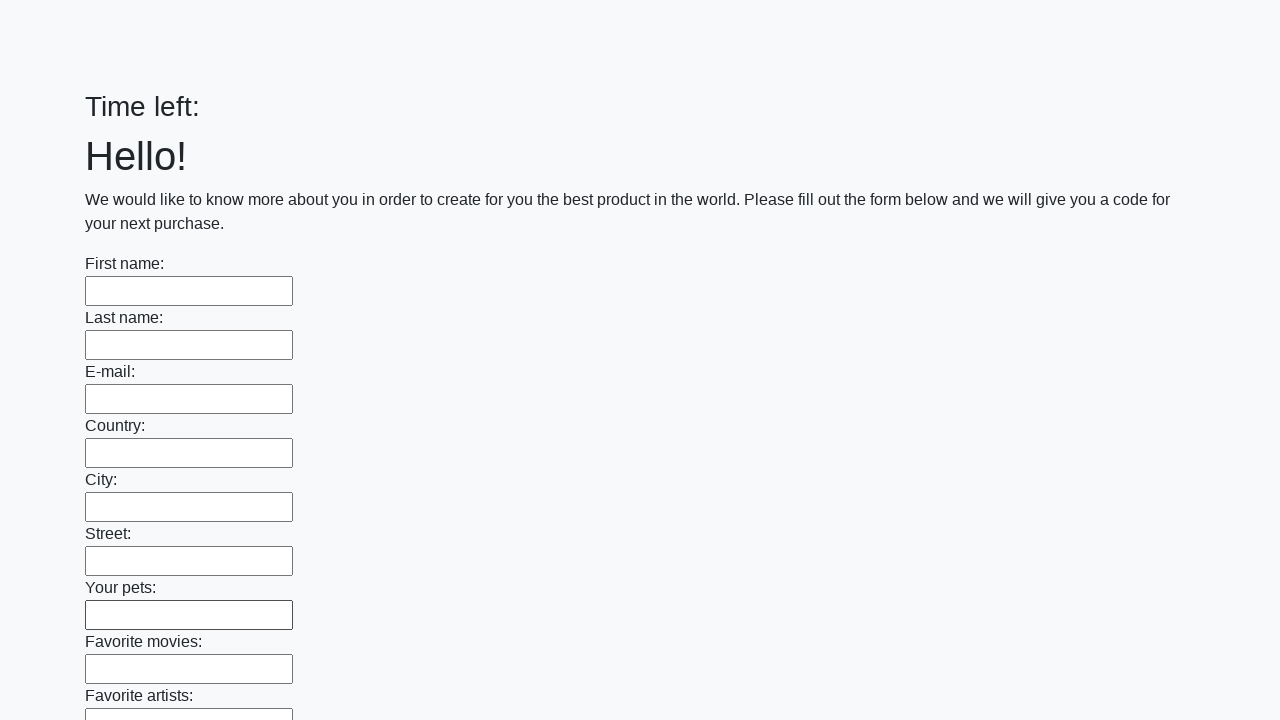

Waited 1000ms for form submission response
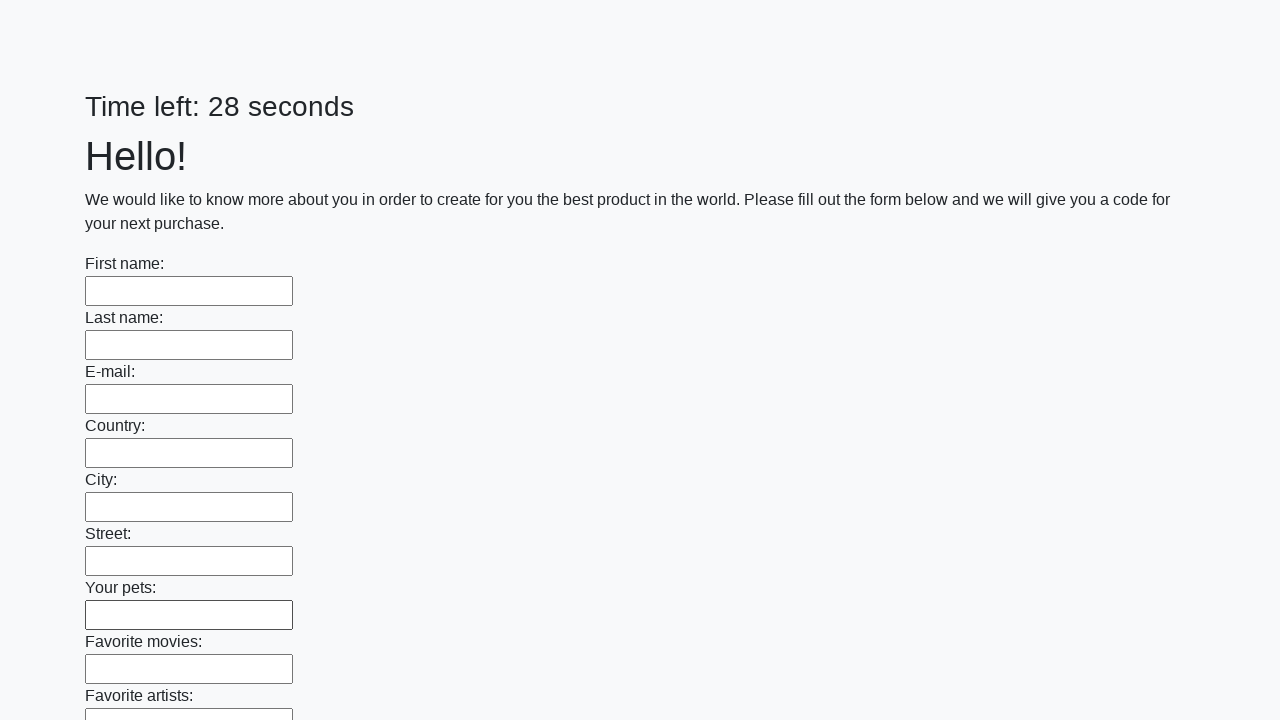

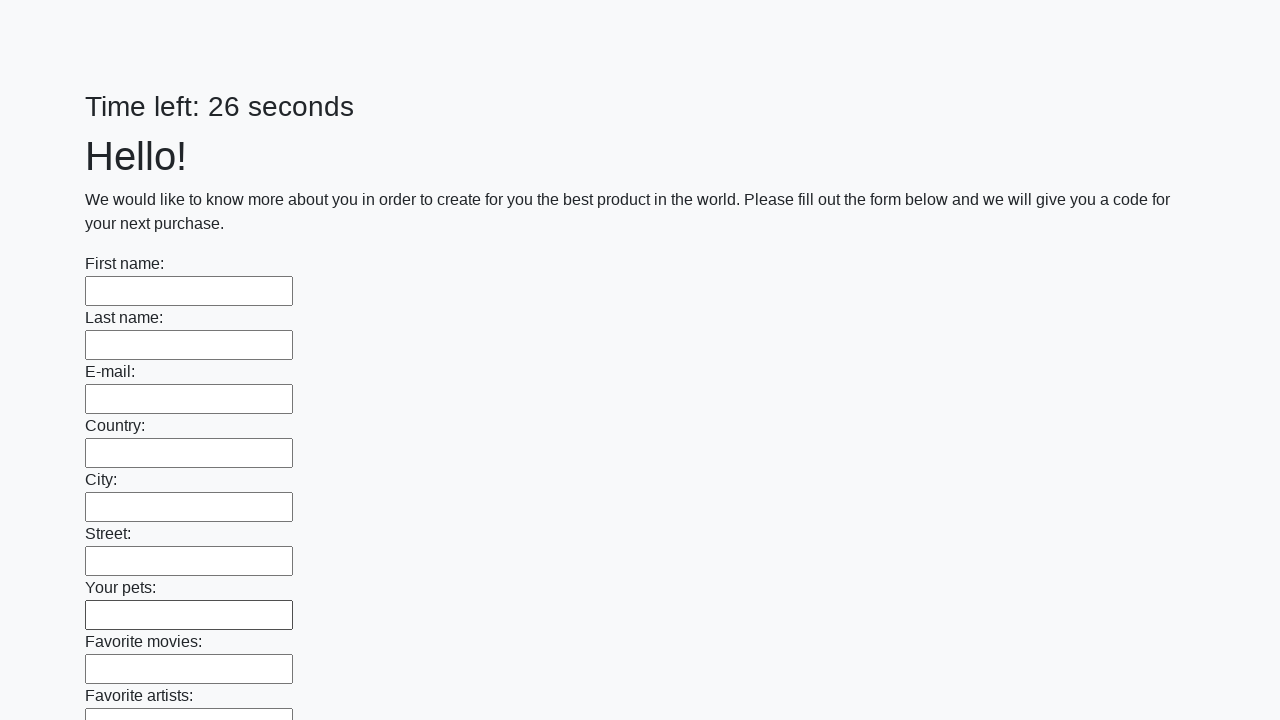